Tests selecting all checkboxes on a form, verifying they are checked, then refreshes the page and selects only a specific checkbox (Heart Attack) to verify selective checkbox behavior

Starting URL: https://automationfc.github.io/multiple-fields/

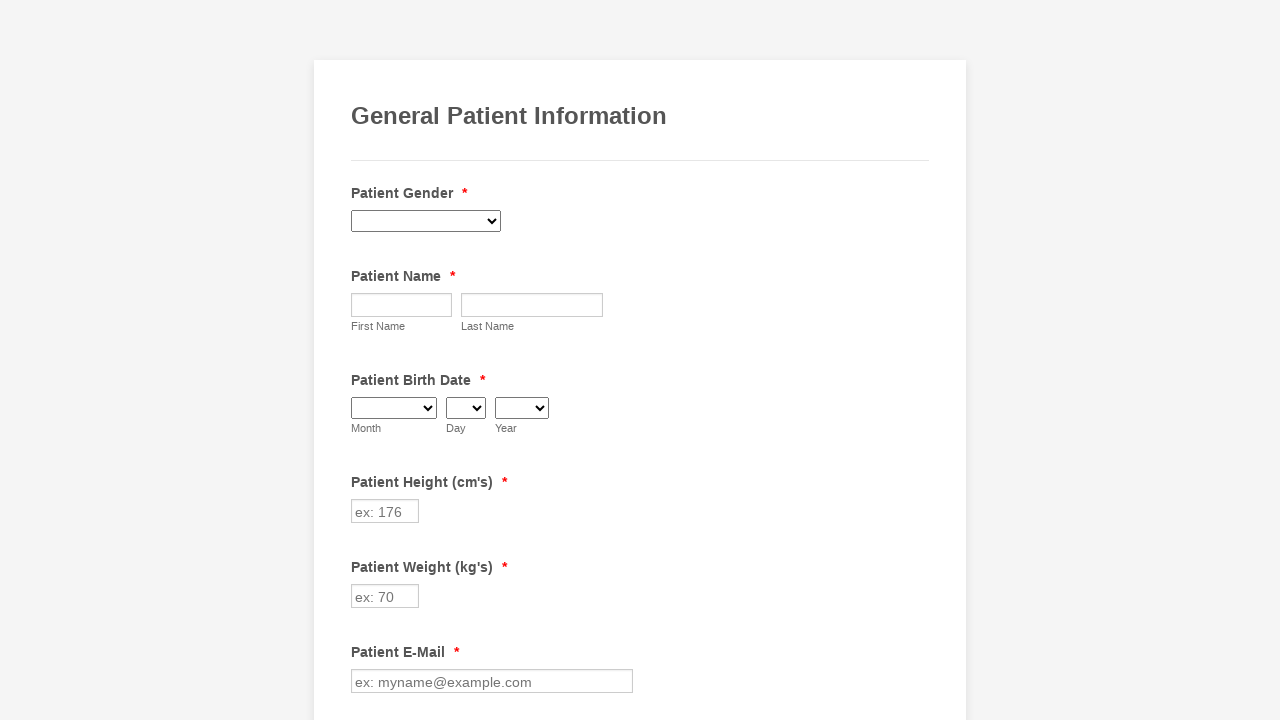

Waited for checkboxes to load
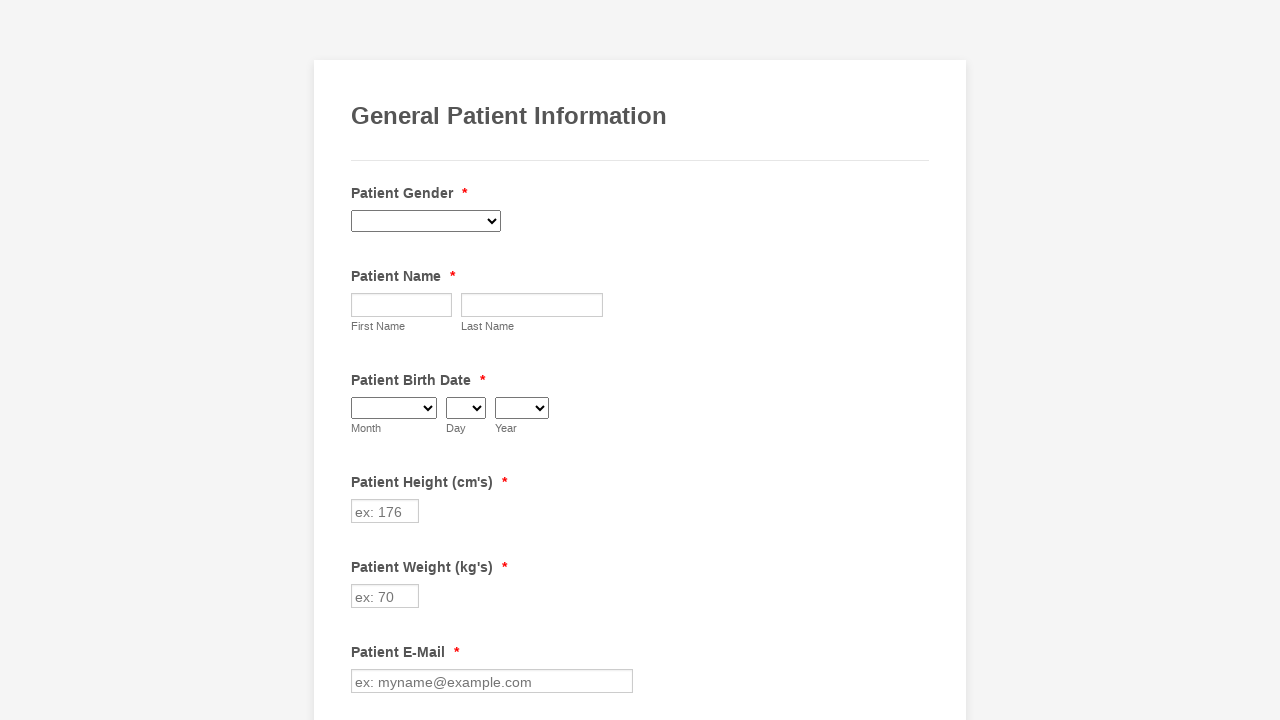

Located all checkboxes on the form
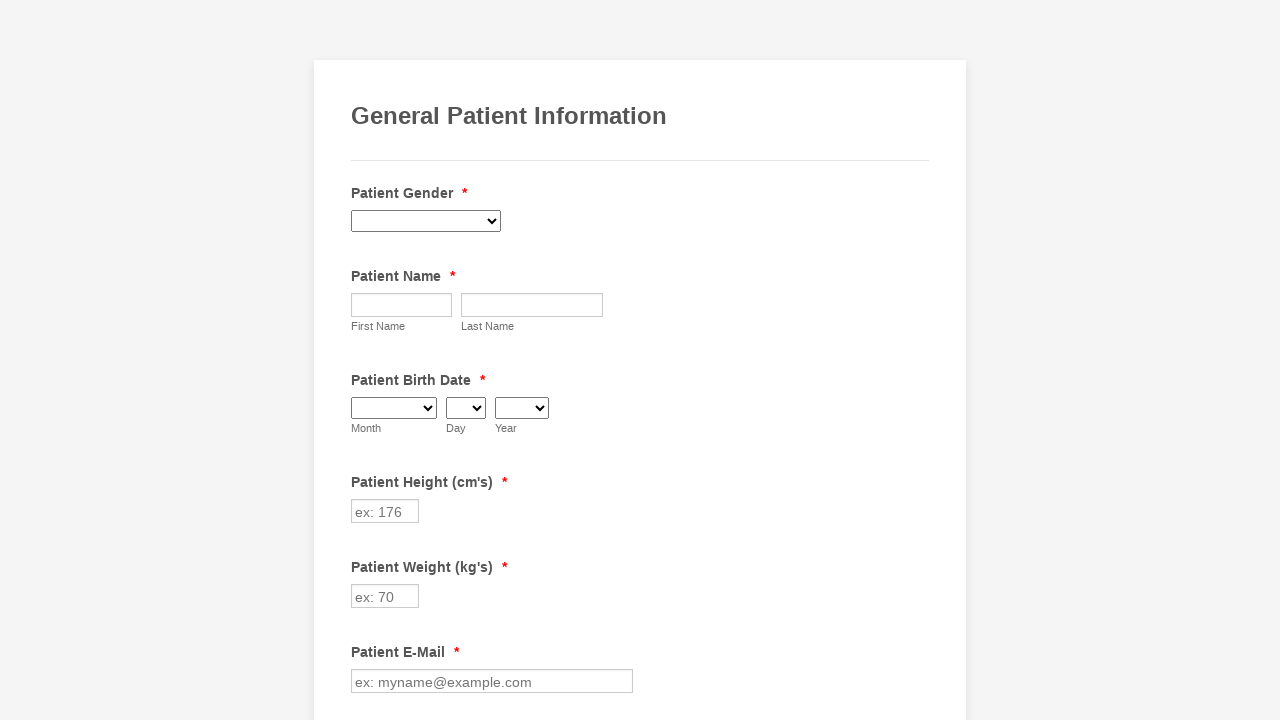

Found 29 checkboxes
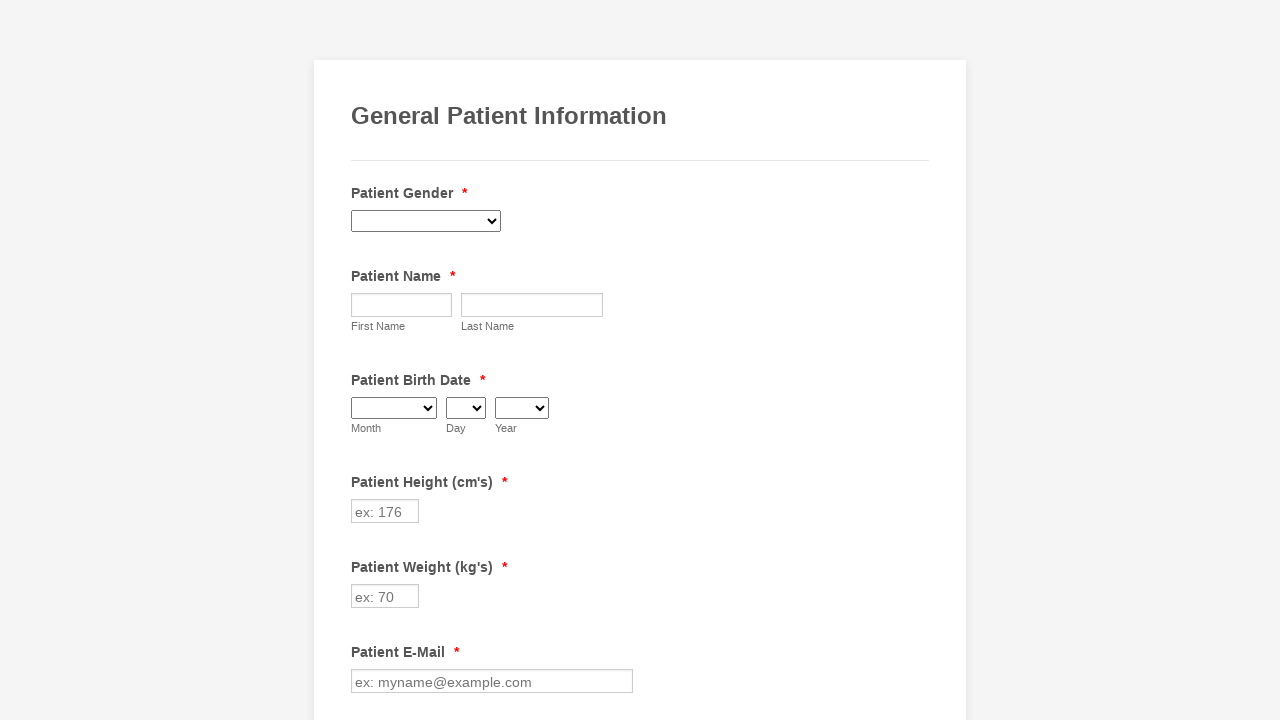

Clicked checkbox 1 to select it at (362, 360) on div.form-single-column input[type='checkbox'] >> nth=0
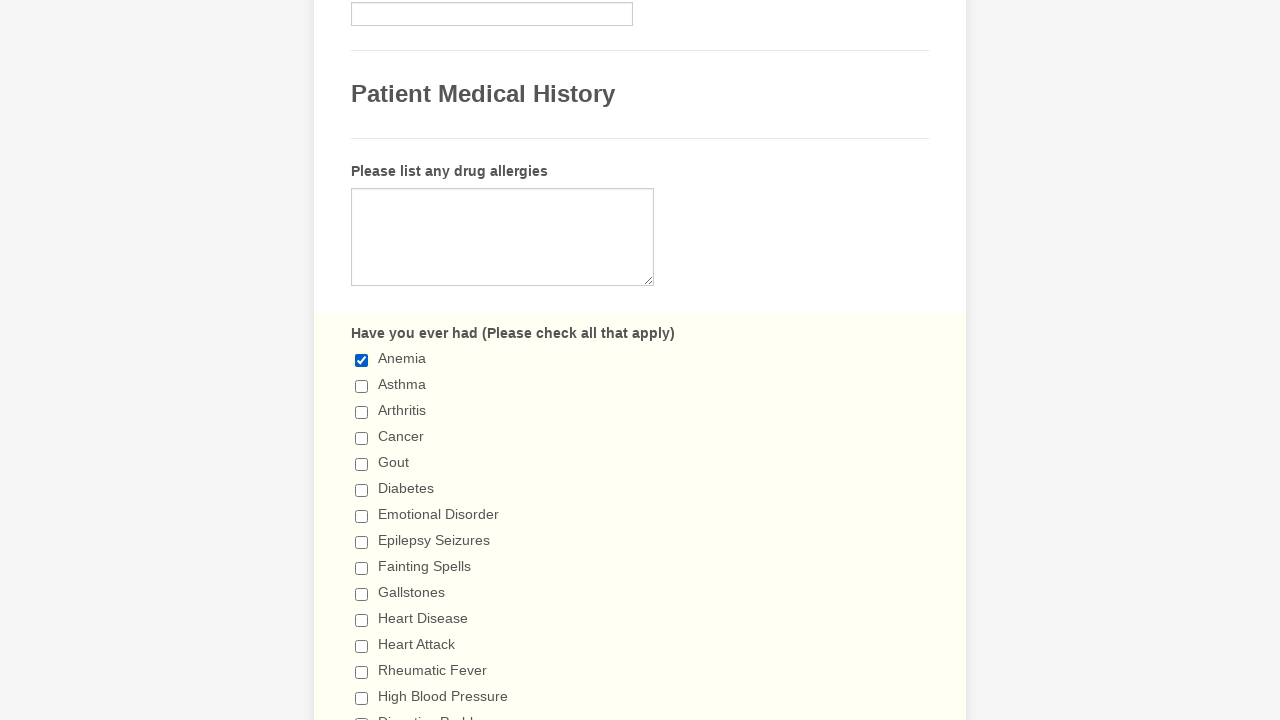

Clicked checkbox 2 to select it at (362, 386) on div.form-single-column input[type='checkbox'] >> nth=1
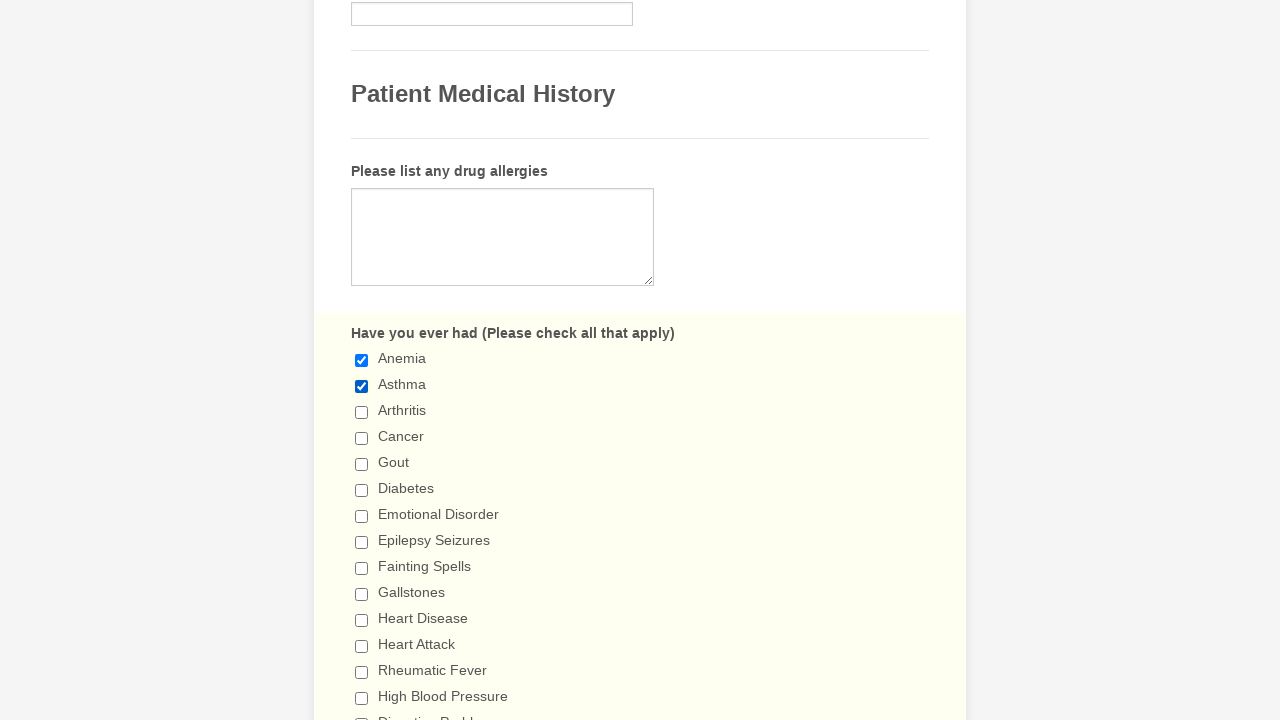

Clicked checkbox 3 to select it at (362, 412) on div.form-single-column input[type='checkbox'] >> nth=2
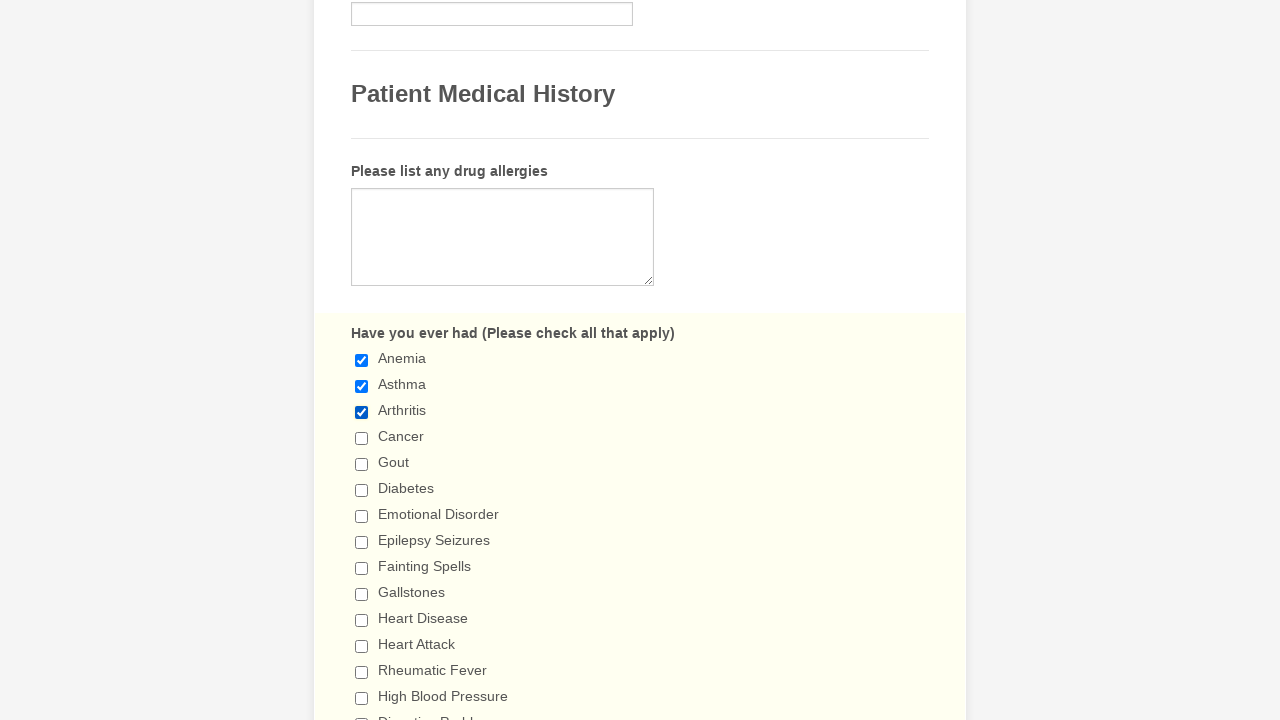

Clicked checkbox 4 to select it at (362, 438) on div.form-single-column input[type='checkbox'] >> nth=3
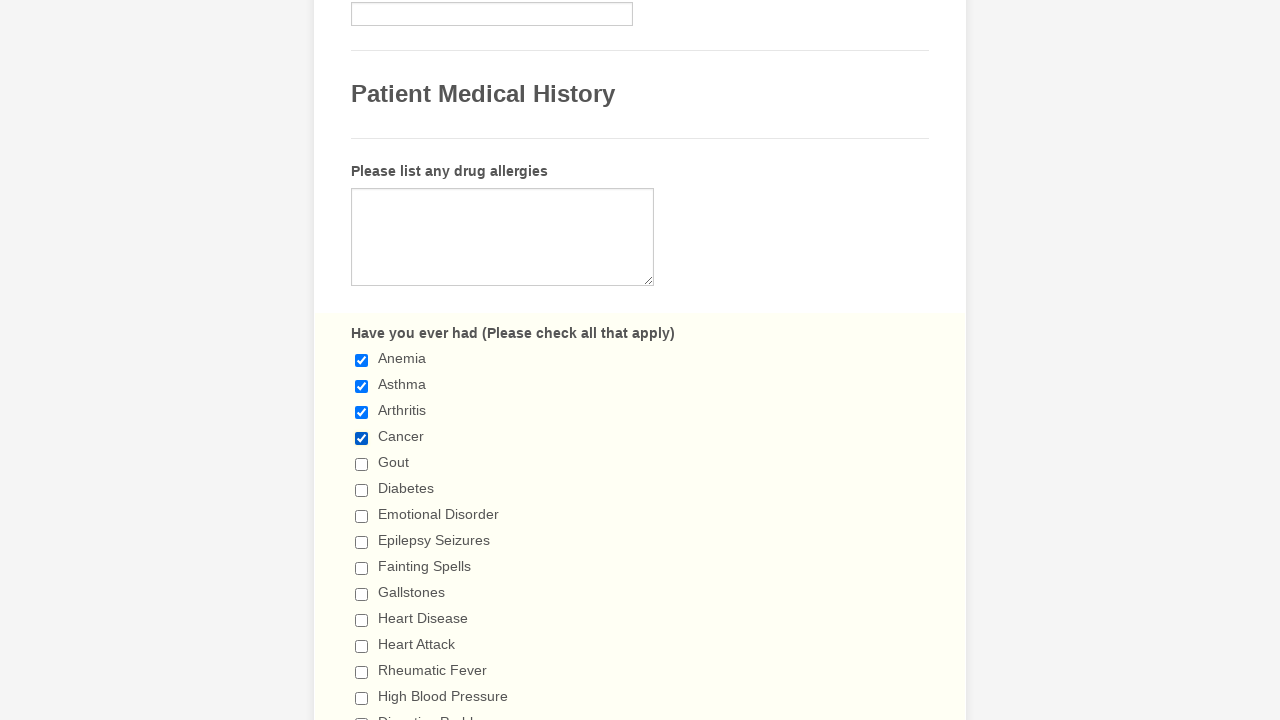

Clicked checkbox 5 to select it at (362, 464) on div.form-single-column input[type='checkbox'] >> nth=4
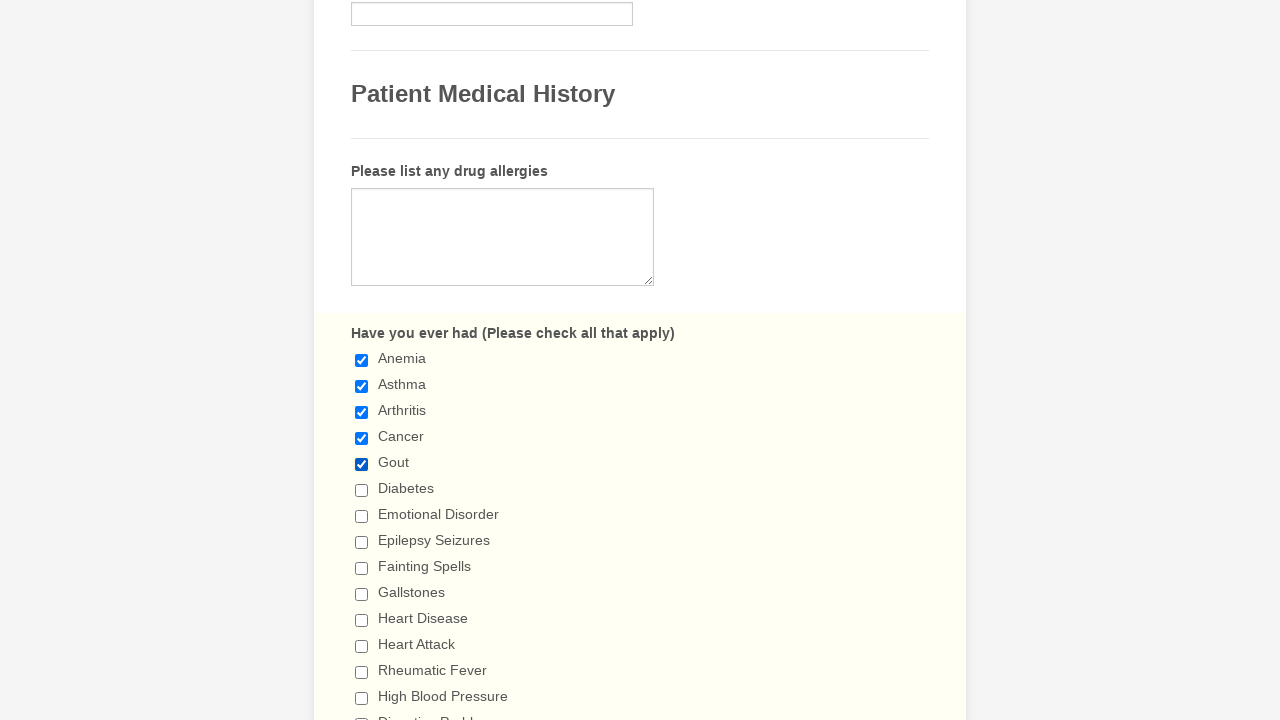

Clicked checkbox 6 to select it at (362, 490) on div.form-single-column input[type='checkbox'] >> nth=5
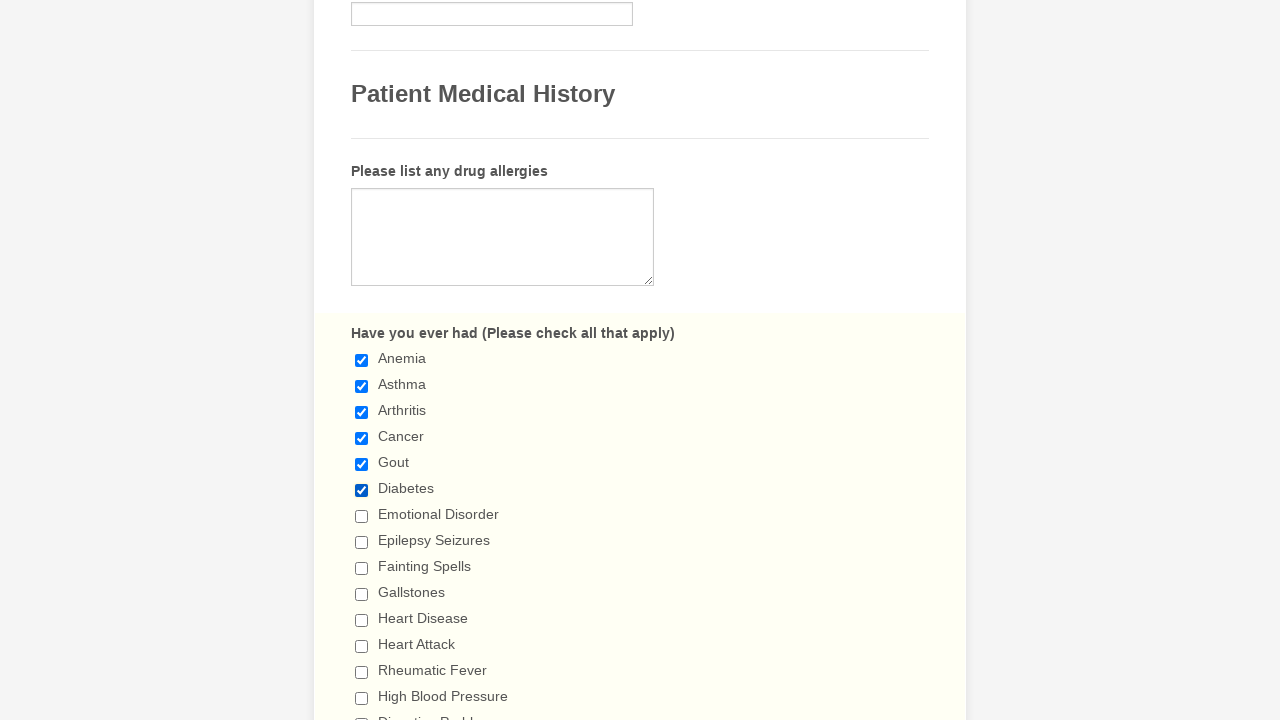

Clicked checkbox 7 to select it at (362, 516) on div.form-single-column input[type='checkbox'] >> nth=6
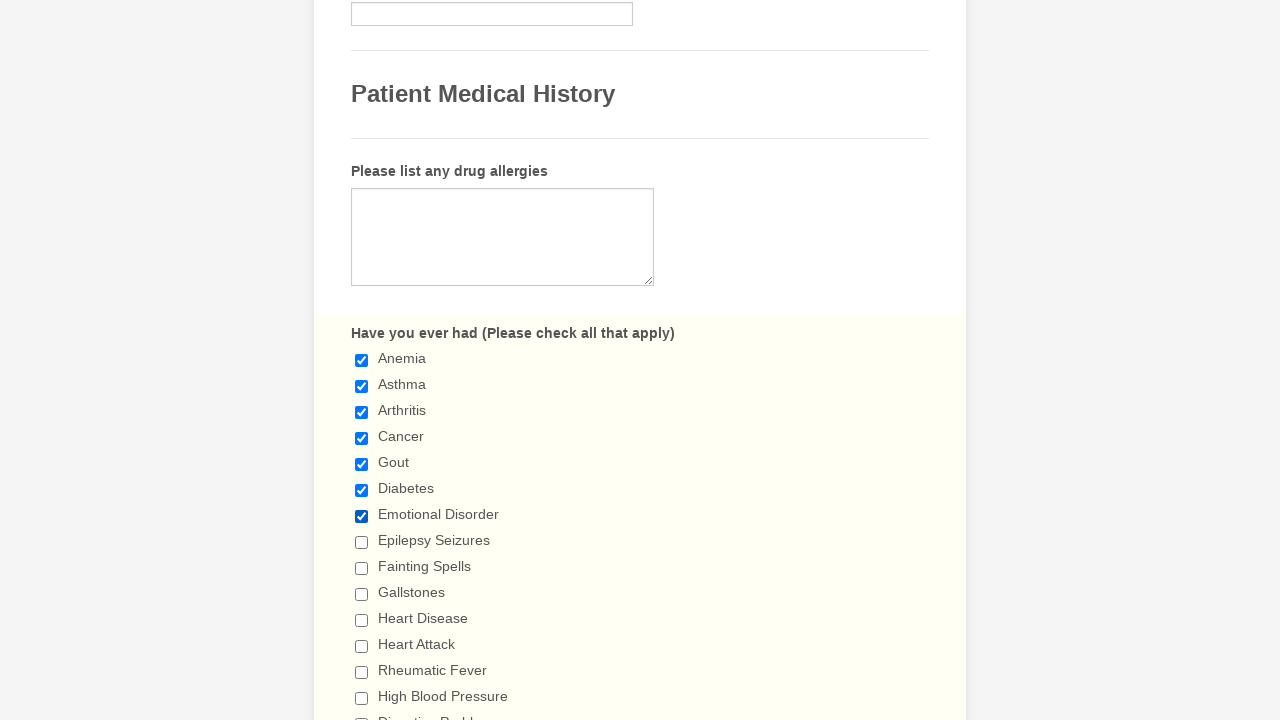

Clicked checkbox 8 to select it at (362, 542) on div.form-single-column input[type='checkbox'] >> nth=7
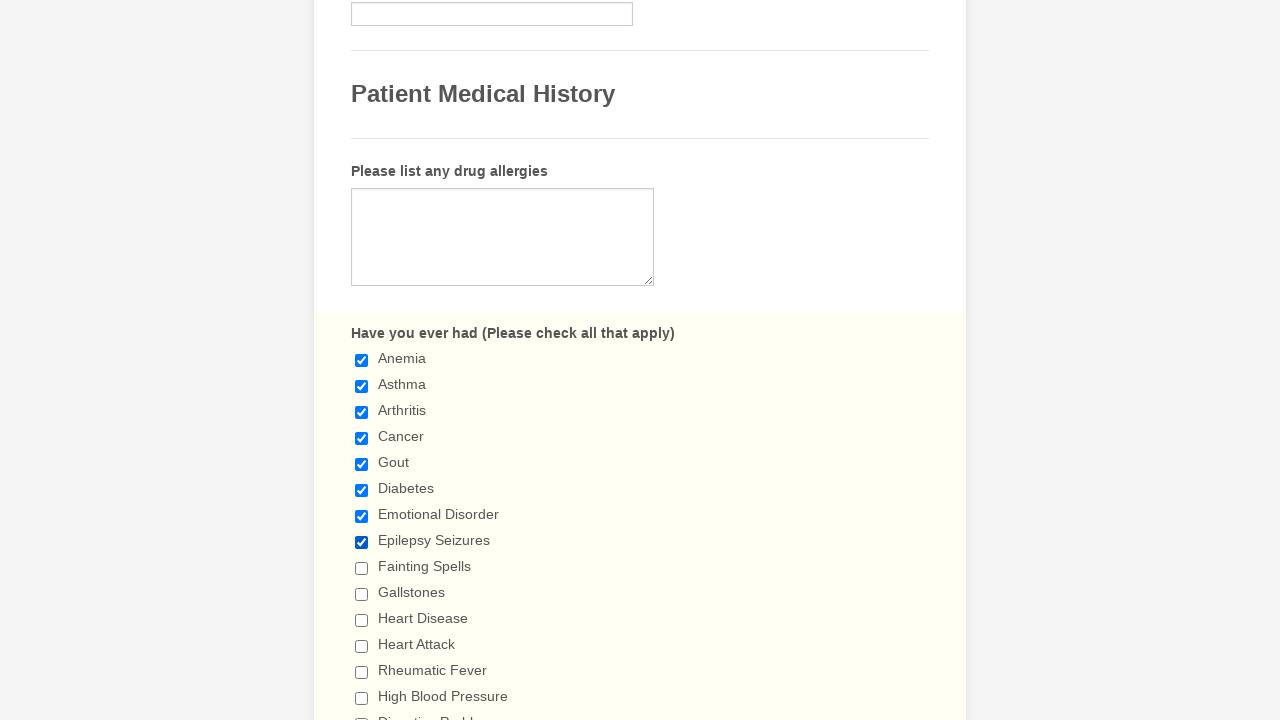

Clicked checkbox 9 to select it at (362, 568) on div.form-single-column input[type='checkbox'] >> nth=8
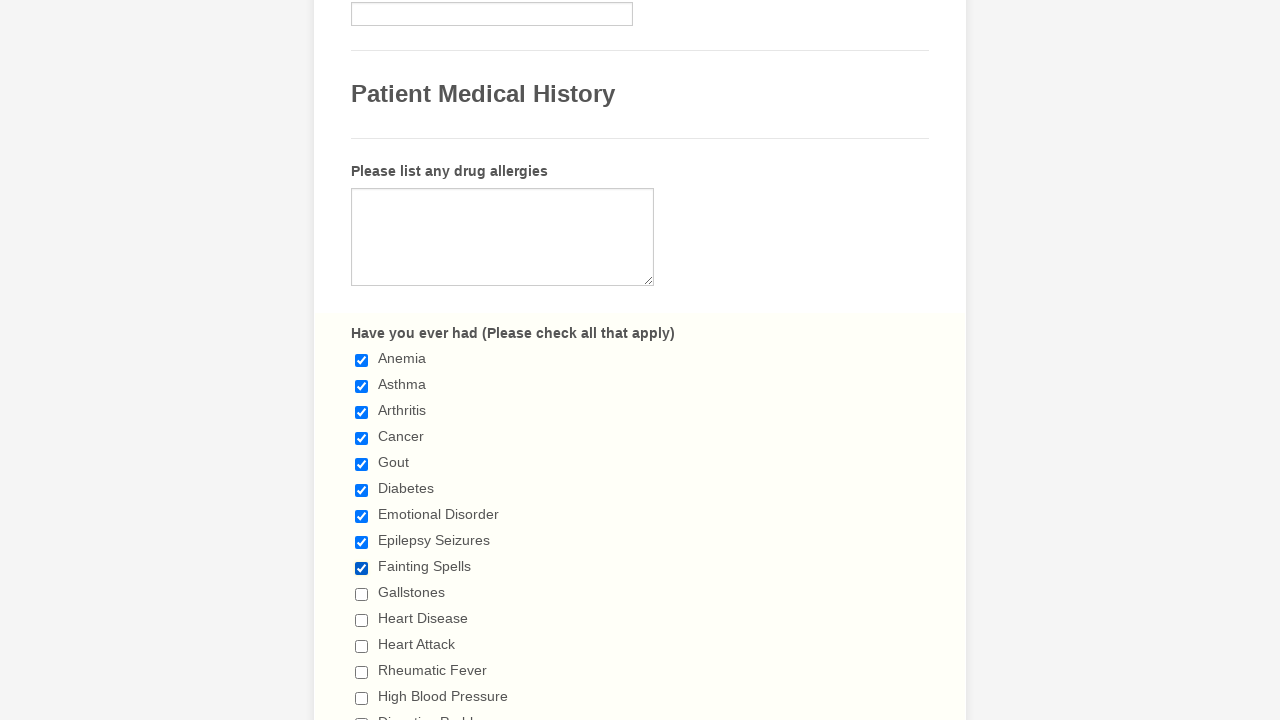

Clicked checkbox 10 to select it at (362, 594) on div.form-single-column input[type='checkbox'] >> nth=9
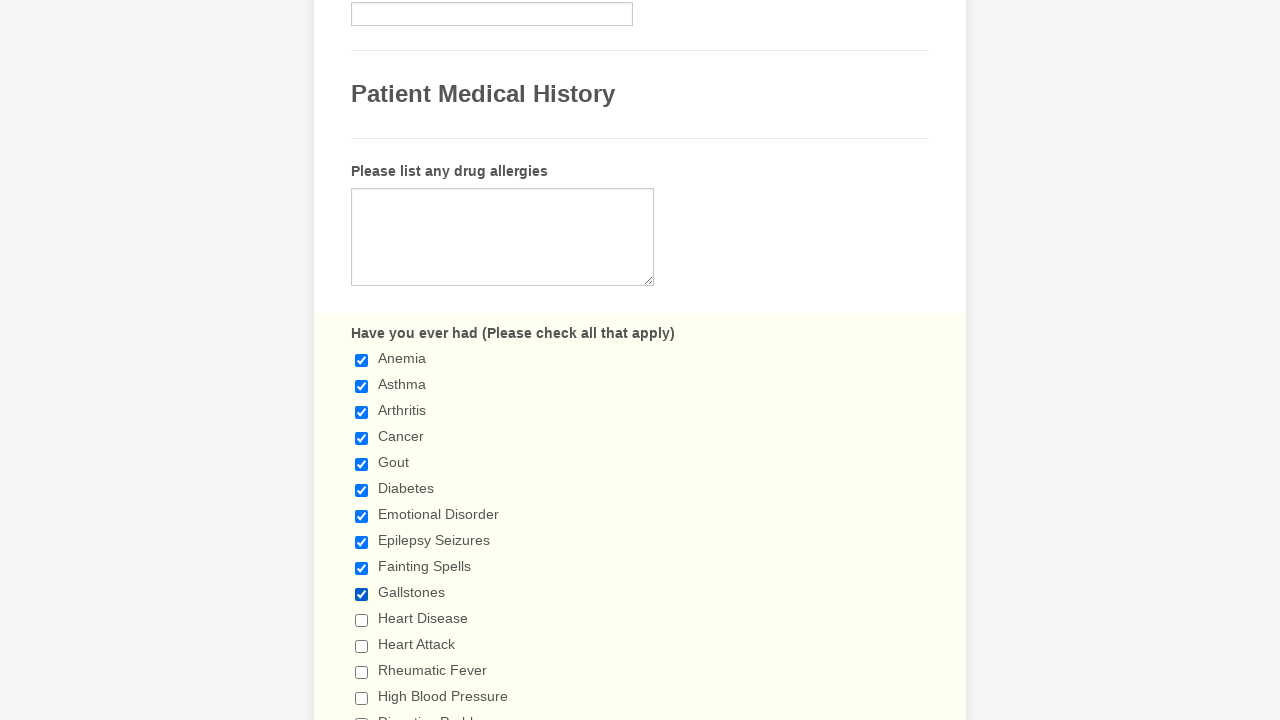

Clicked checkbox 11 to select it at (362, 620) on div.form-single-column input[type='checkbox'] >> nth=10
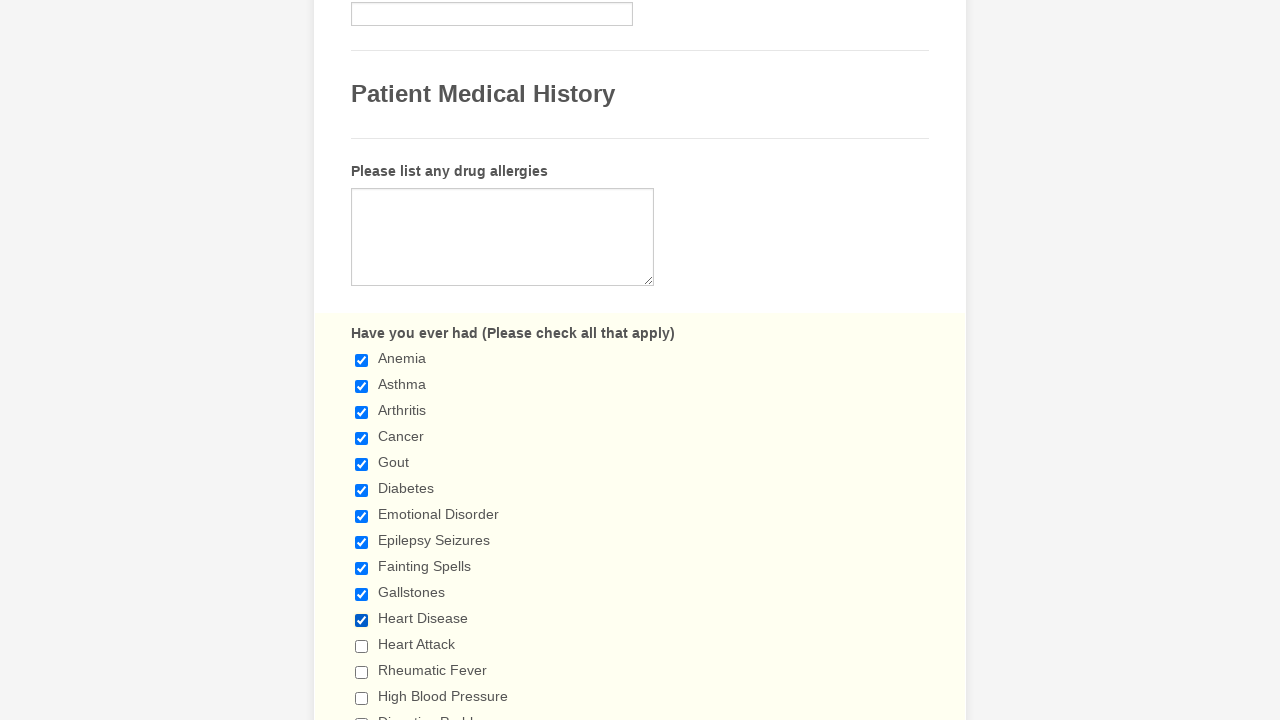

Clicked checkbox 12 to select it at (362, 646) on div.form-single-column input[type='checkbox'] >> nth=11
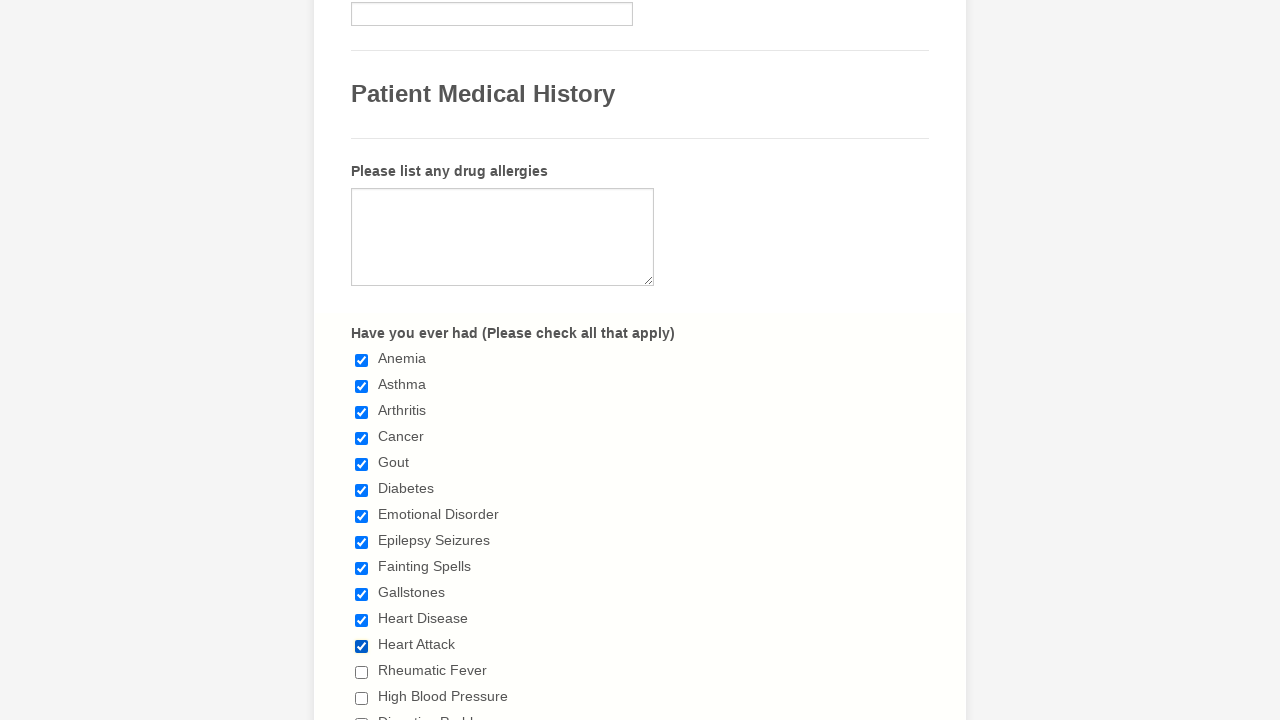

Clicked checkbox 13 to select it at (362, 672) on div.form-single-column input[type='checkbox'] >> nth=12
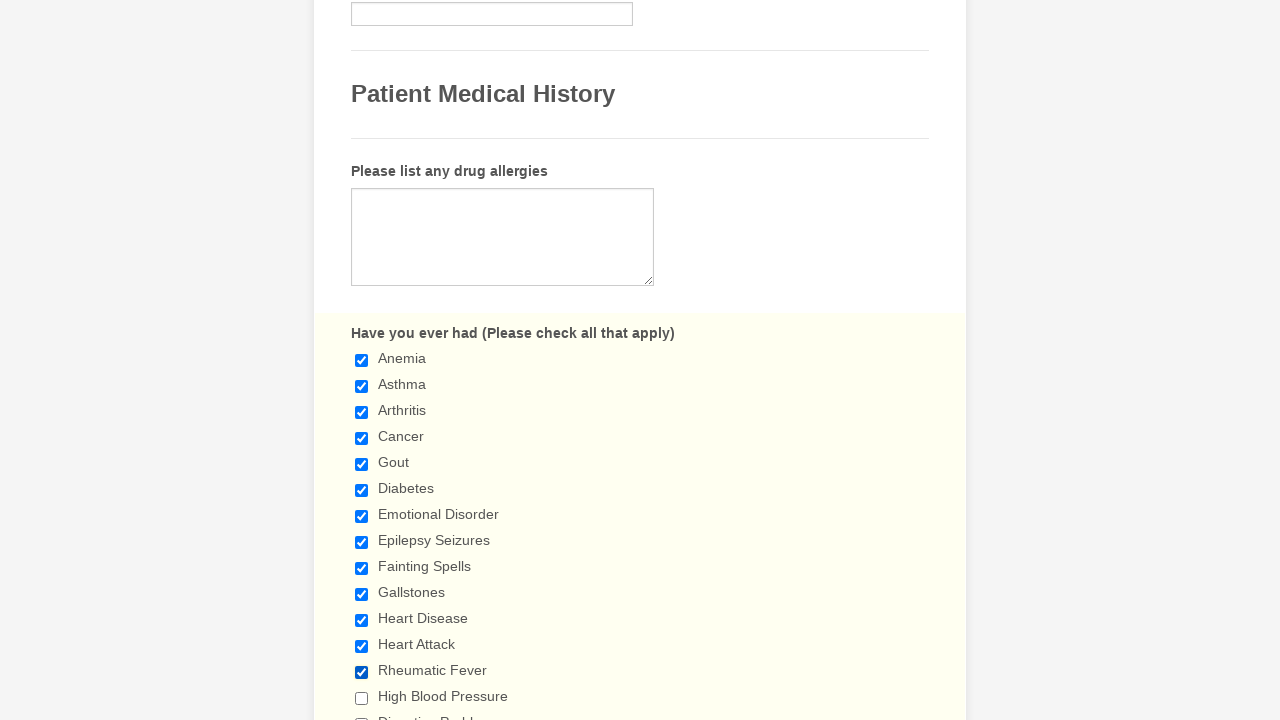

Clicked checkbox 14 to select it at (362, 698) on div.form-single-column input[type='checkbox'] >> nth=13
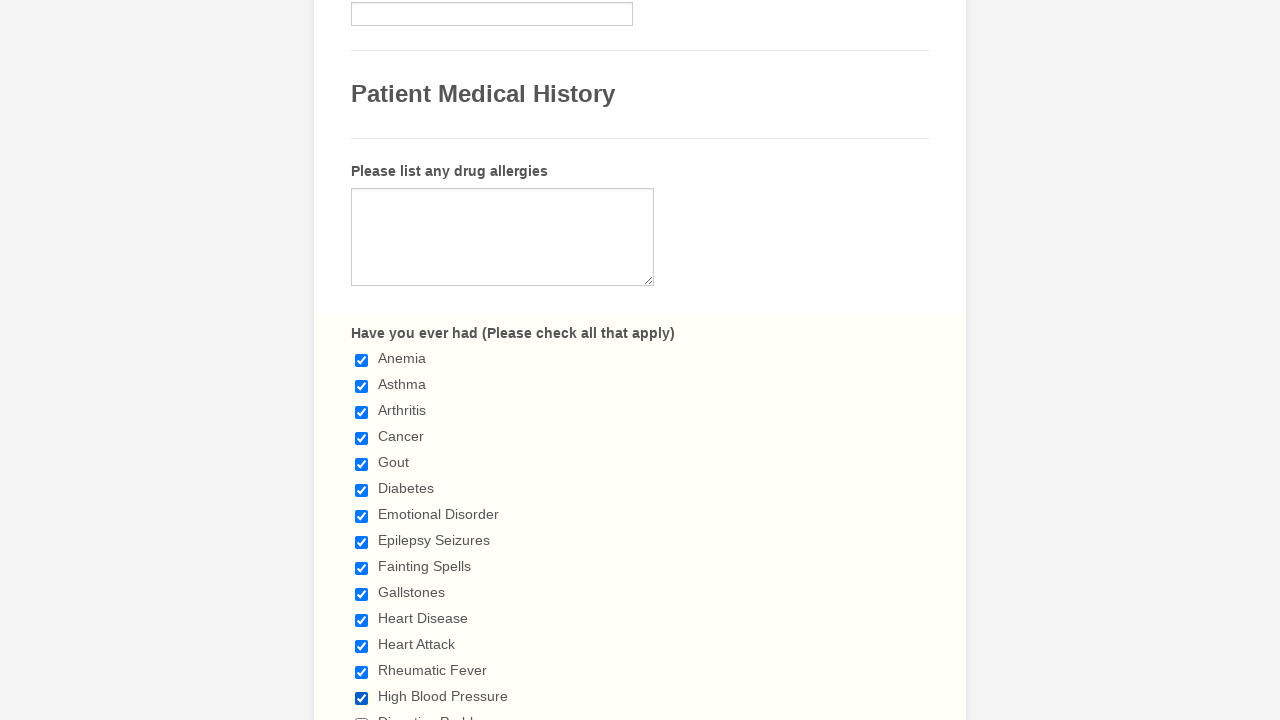

Clicked checkbox 15 to select it at (362, 714) on div.form-single-column input[type='checkbox'] >> nth=14
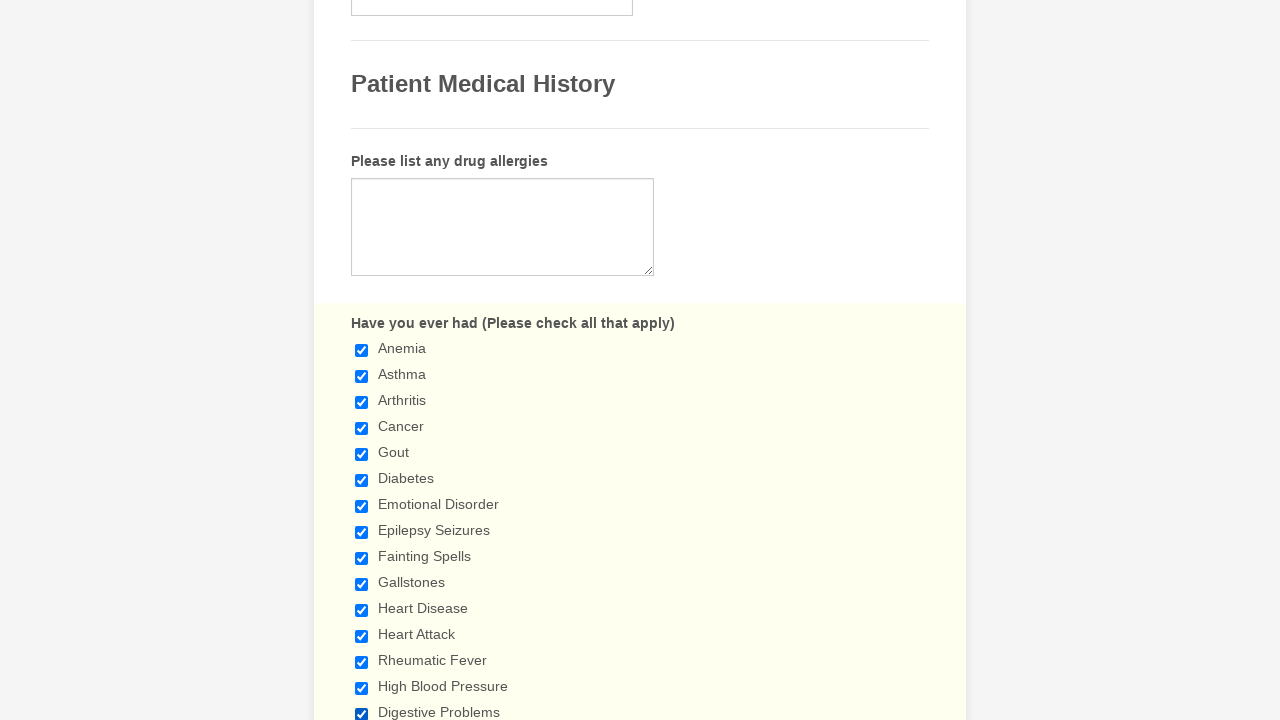

Clicked checkbox 16 to select it at (362, 360) on div.form-single-column input[type='checkbox'] >> nth=15
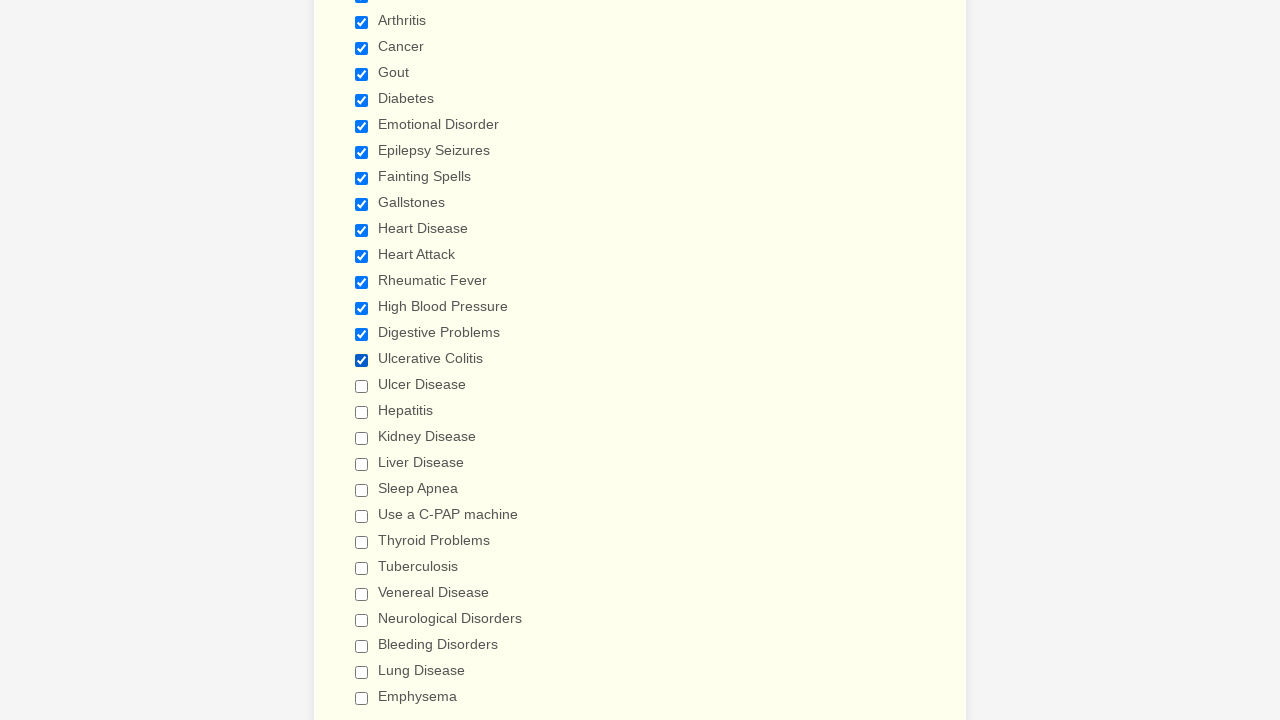

Clicked checkbox 17 to select it at (362, 386) on div.form-single-column input[type='checkbox'] >> nth=16
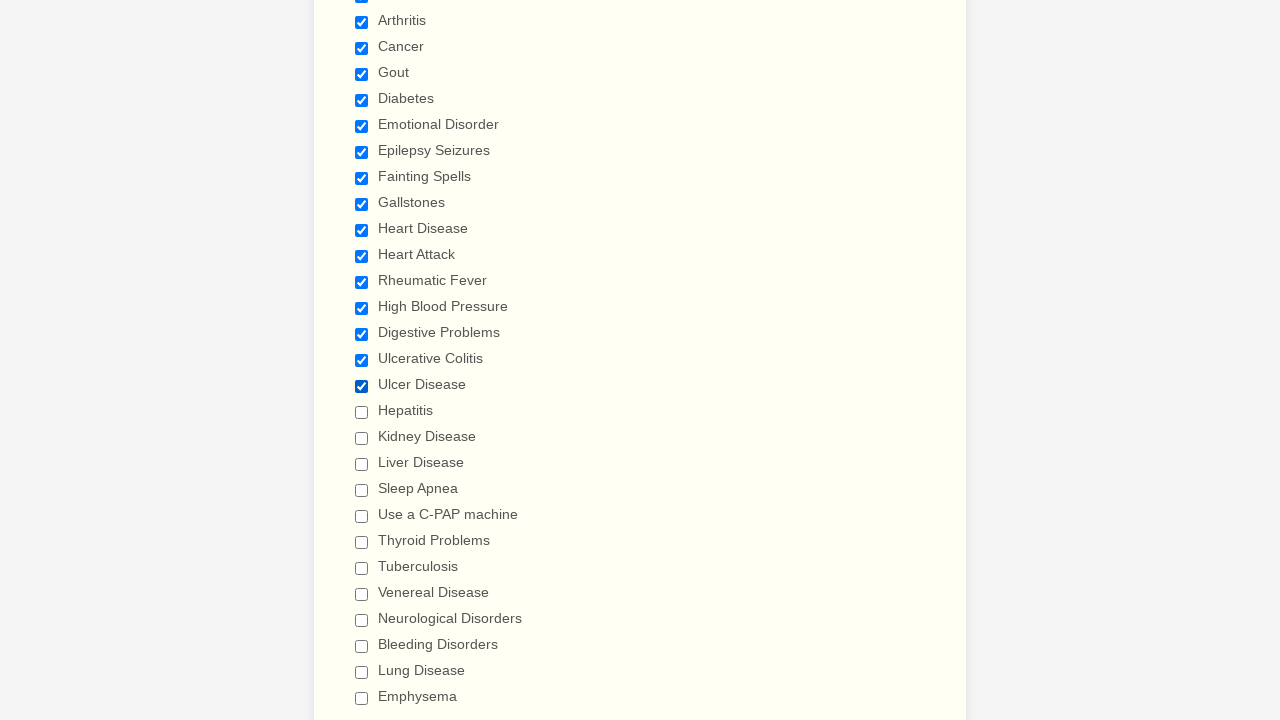

Clicked checkbox 18 to select it at (362, 412) on div.form-single-column input[type='checkbox'] >> nth=17
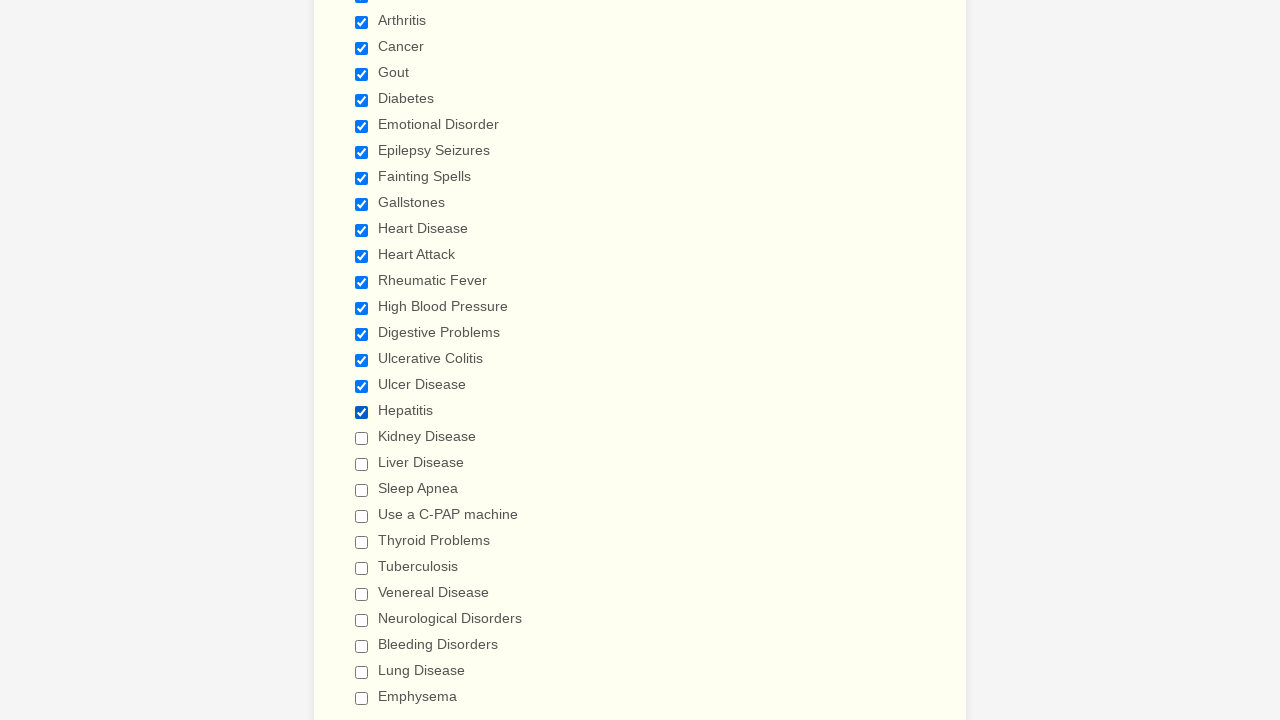

Clicked checkbox 19 to select it at (362, 438) on div.form-single-column input[type='checkbox'] >> nth=18
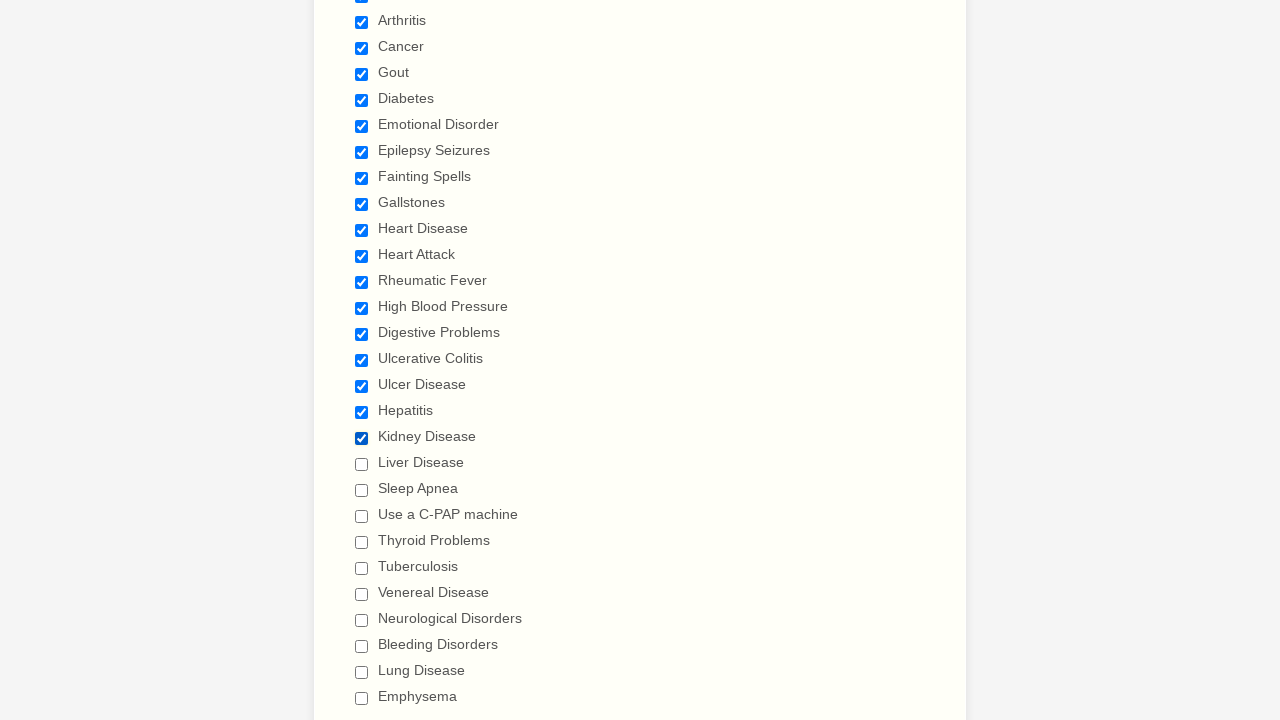

Clicked checkbox 20 to select it at (362, 464) on div.form-single-column input[type='checkbox'] >> nth=19
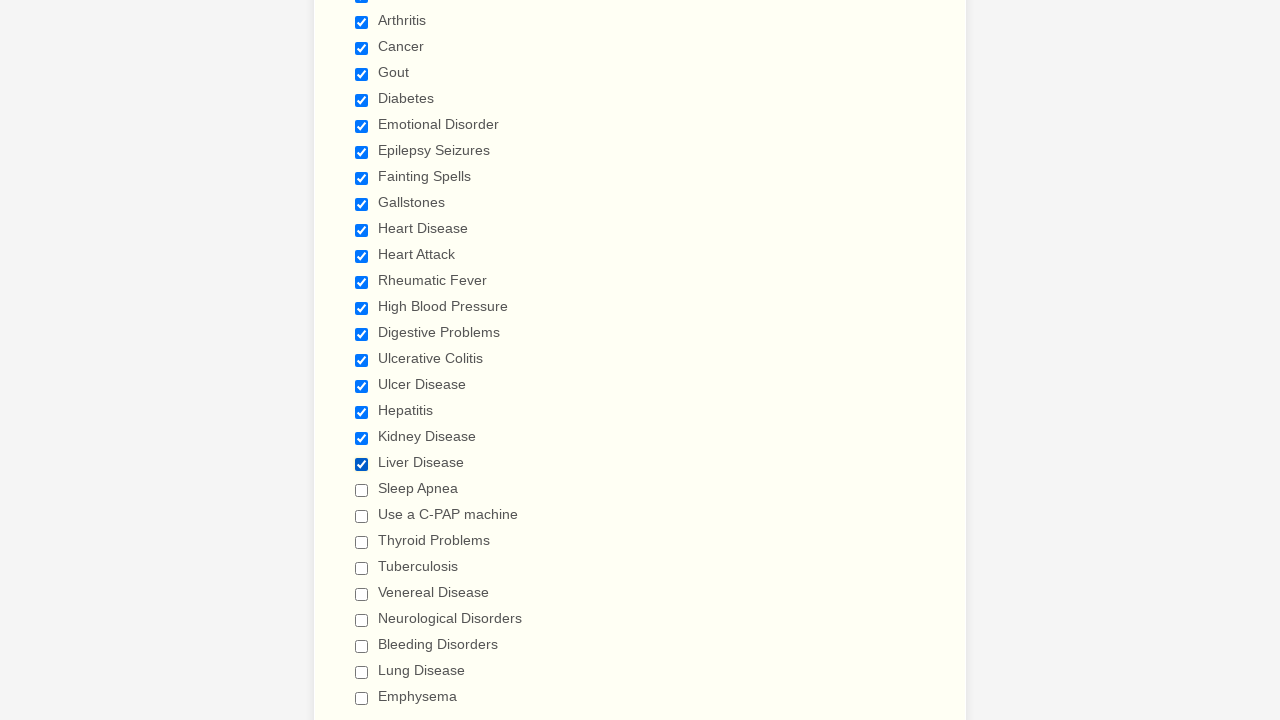

Clicked checkbox 21 to select it at (362, 490) on div.form-single-column input[type='checkbox'] >> nth=20
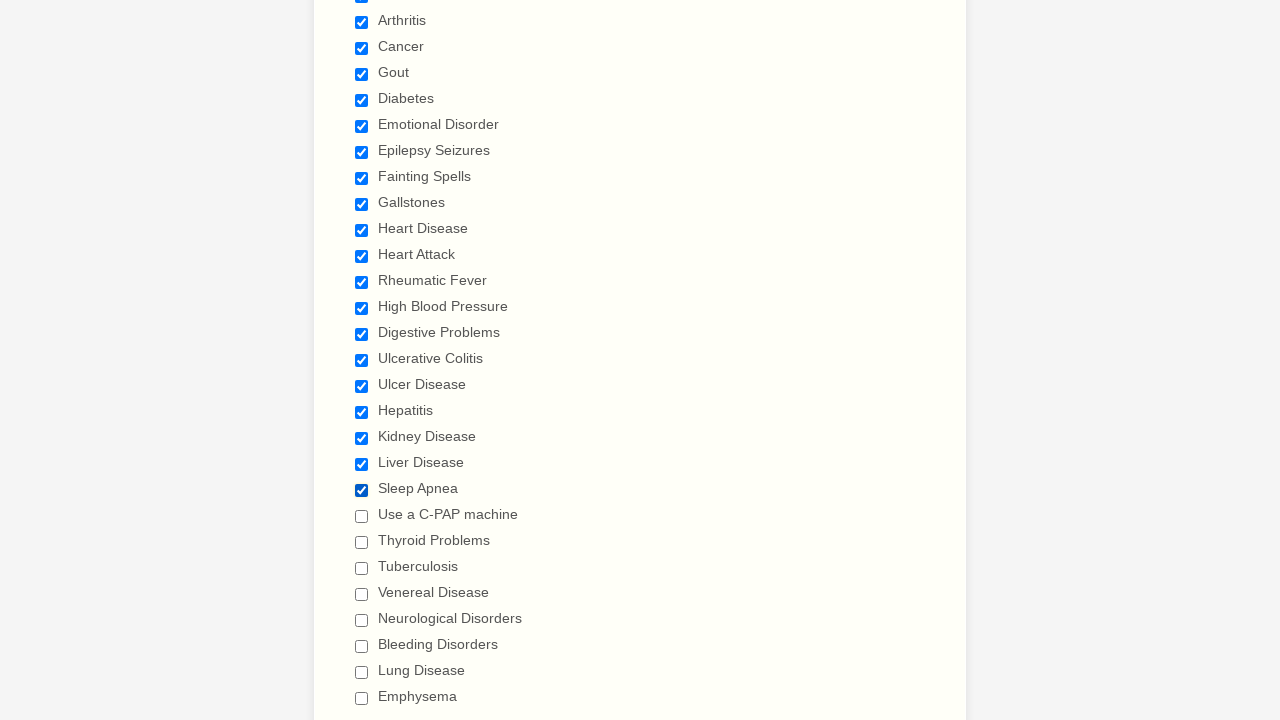

Clicked checkbox 22 to select it at (362, 516) on div.form-single-column input[type='checkbox'] >> nth=21
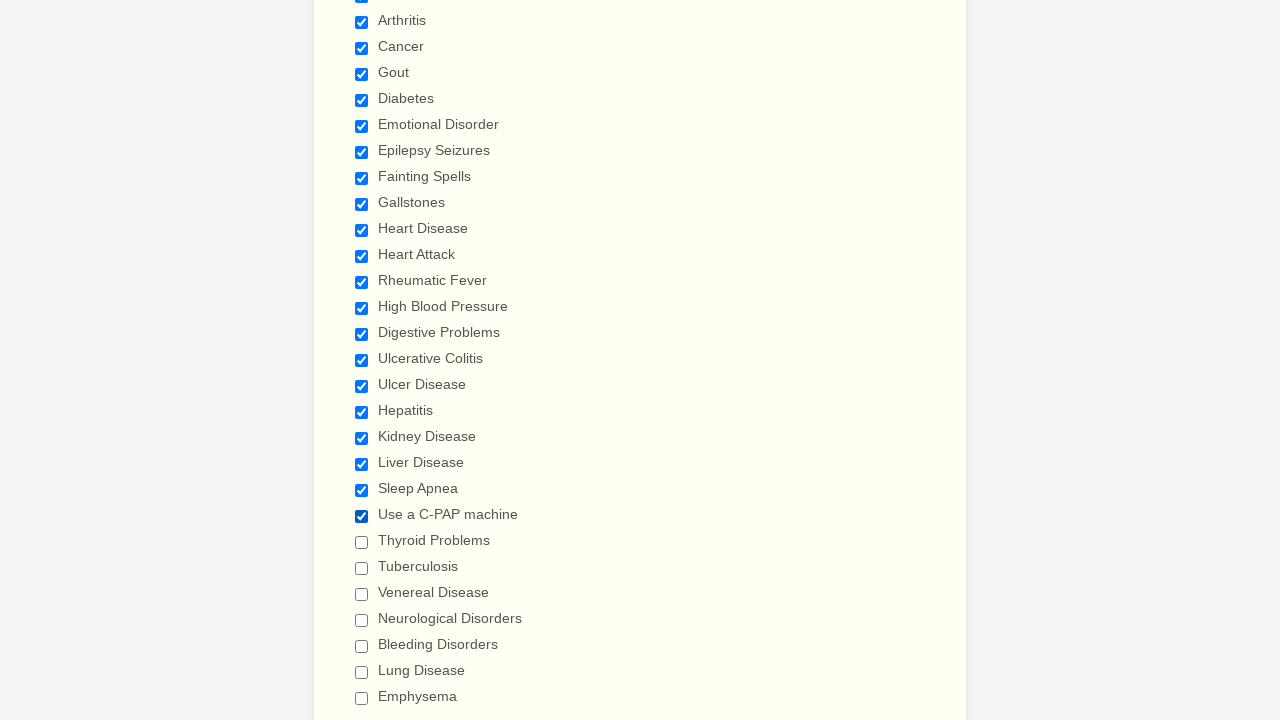

Clicked checkbox 23 to select it at (362, 542) on div.form-single-column input[type='checkbox'] >> nth=22
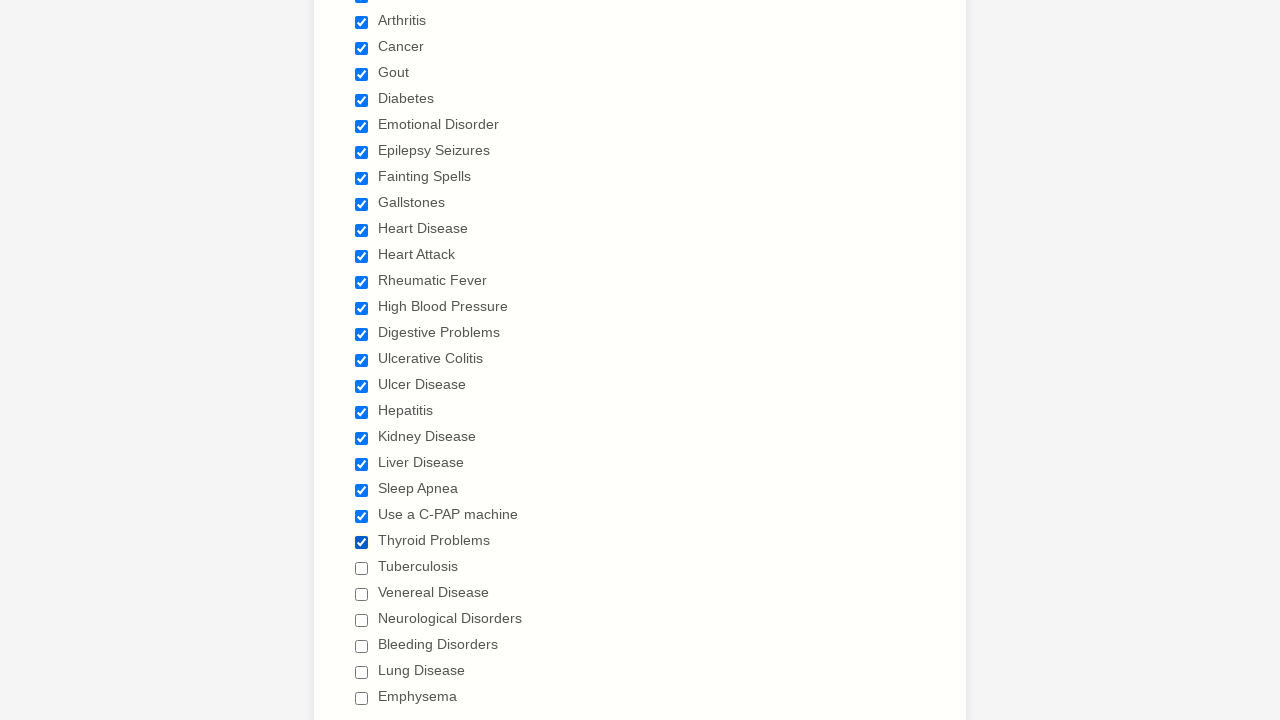

Clicked checkbox 24 to select it at (362, 568) on div.form-single-column input[type='checkbox'] >> nth=23
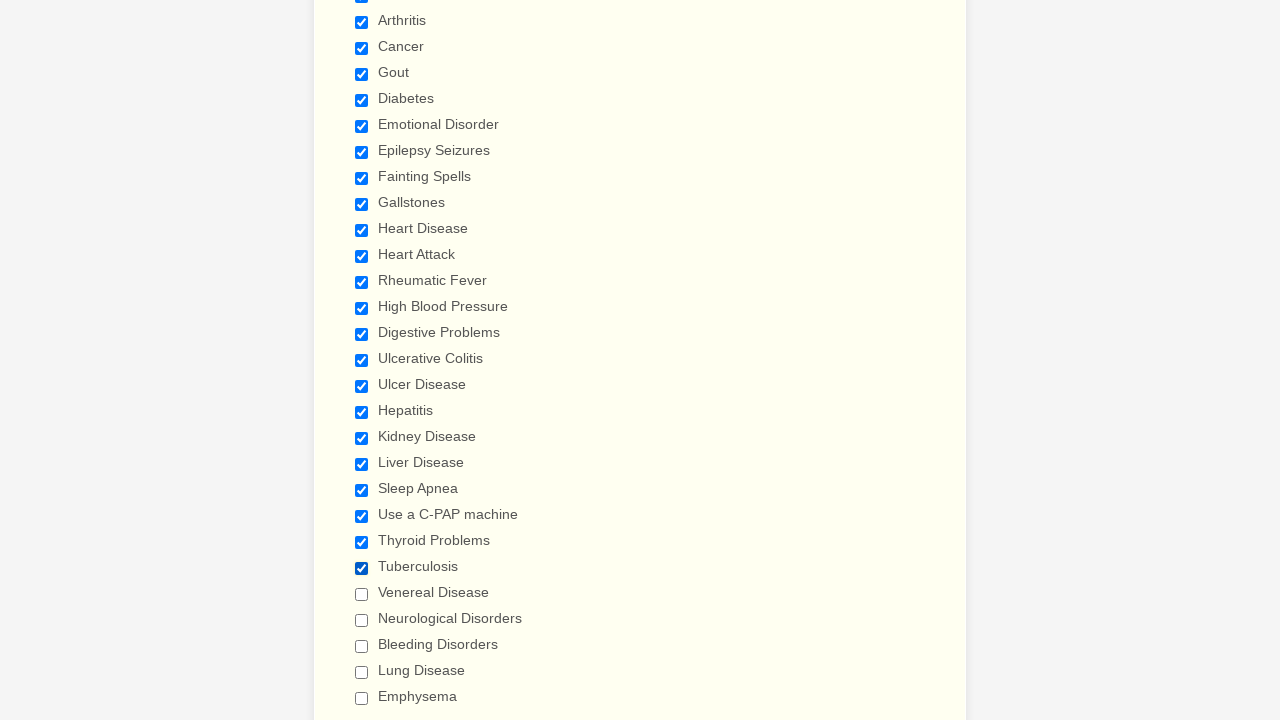

Clicked checkbox 25 to select it at (362, 594) on div.form-single-column input[type='checkbox'] >> nth=24
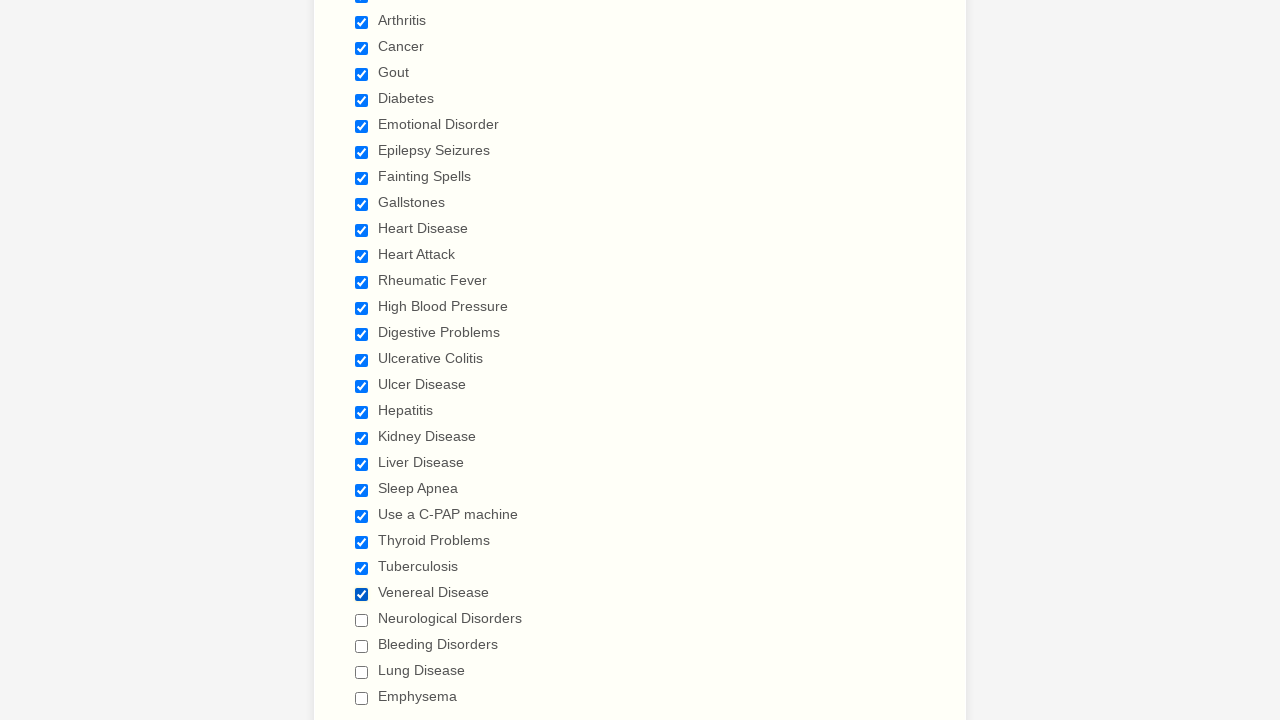

Clicked checkbox 26 to select it at (362, 620) on div.form-single-column input[type='checkbox'] >> nth=25
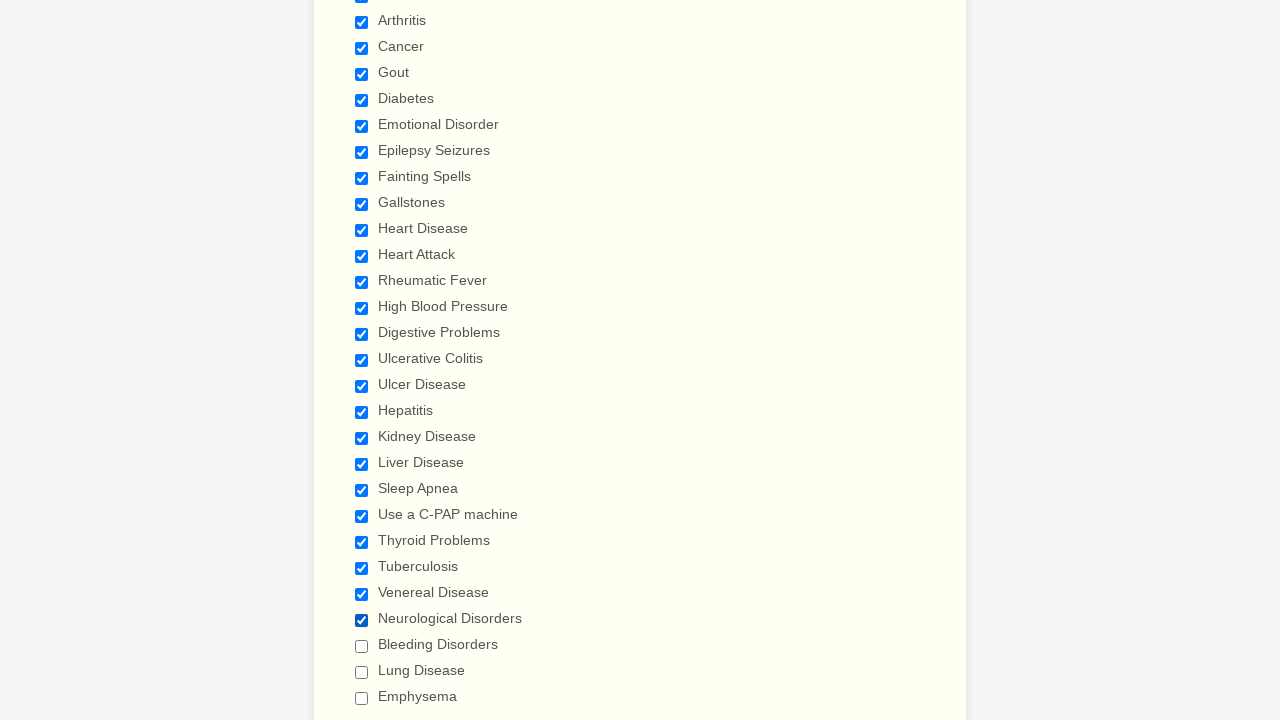

Clicked checkbox 27 to select it at (362, 646) on div.form-single-column input[type='checkbox'] >> nth=26
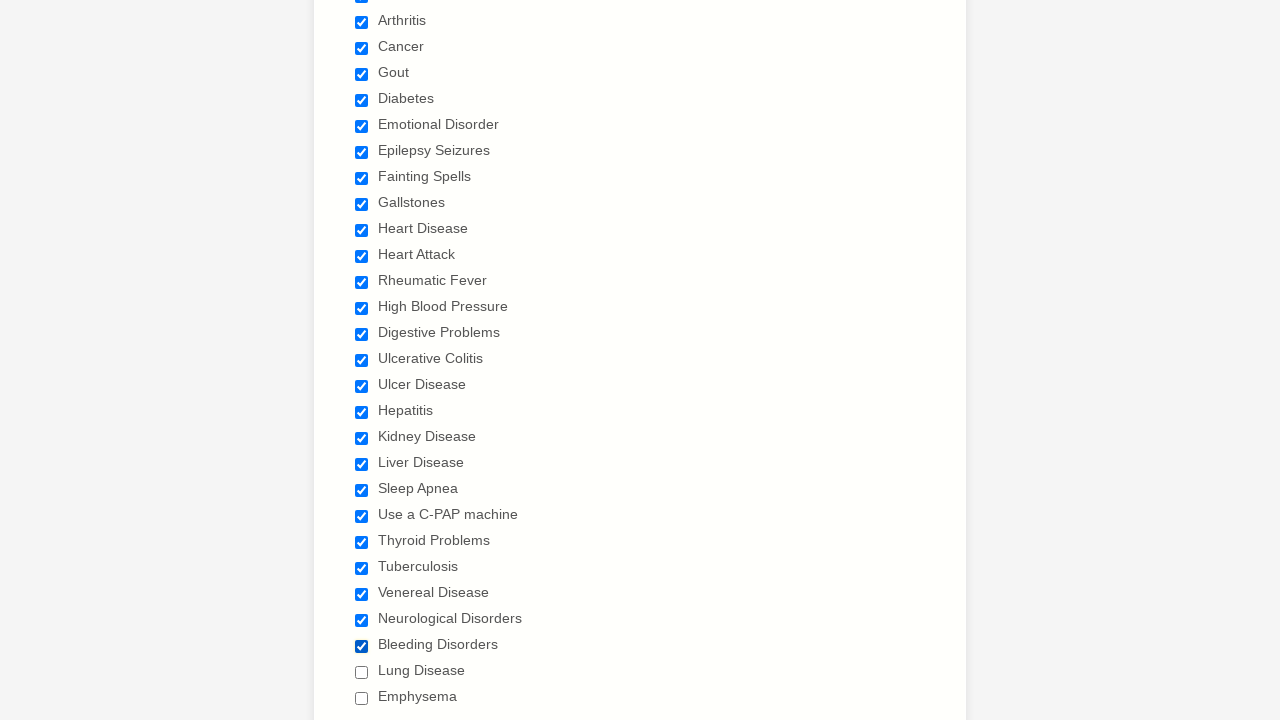

Clicked checkbox 28 to select it at (362, 672) on div.form-single-column input[type='checkbox'] >> nth=27
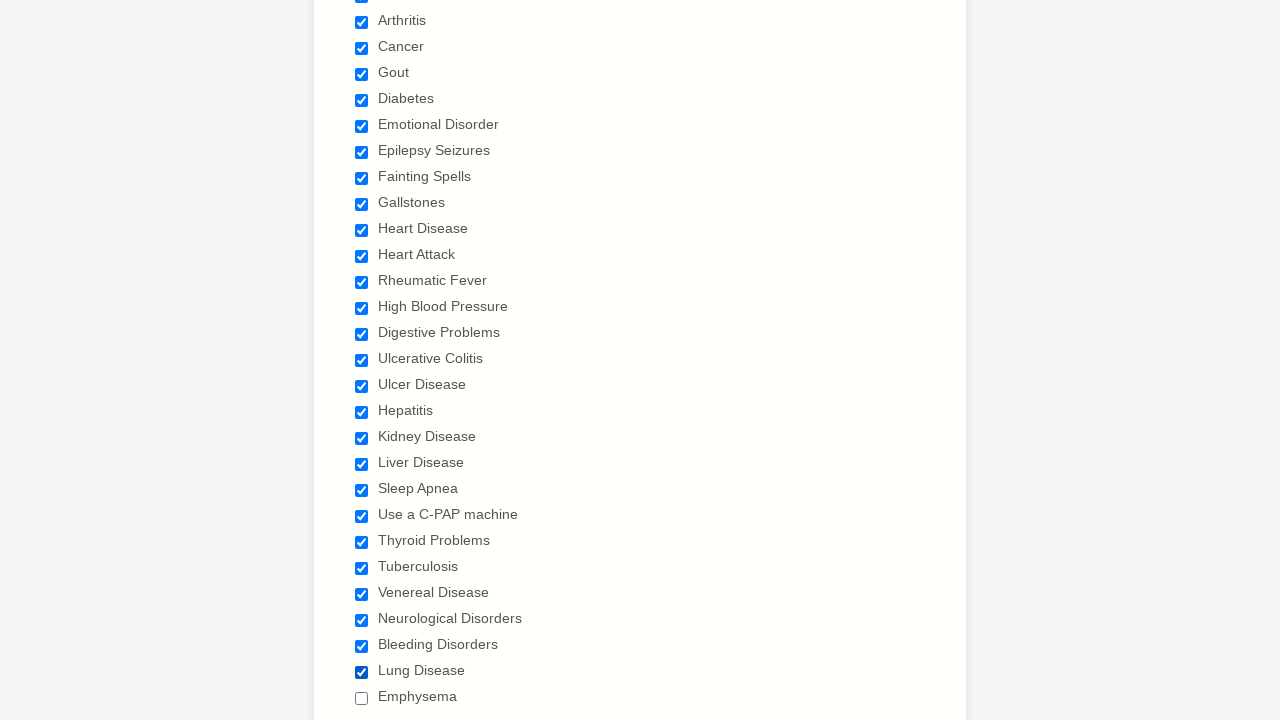

Clicked checkbox 29 to select it at (362, 698) on div.form-single-column input[type='checkbox'] >> nth=28
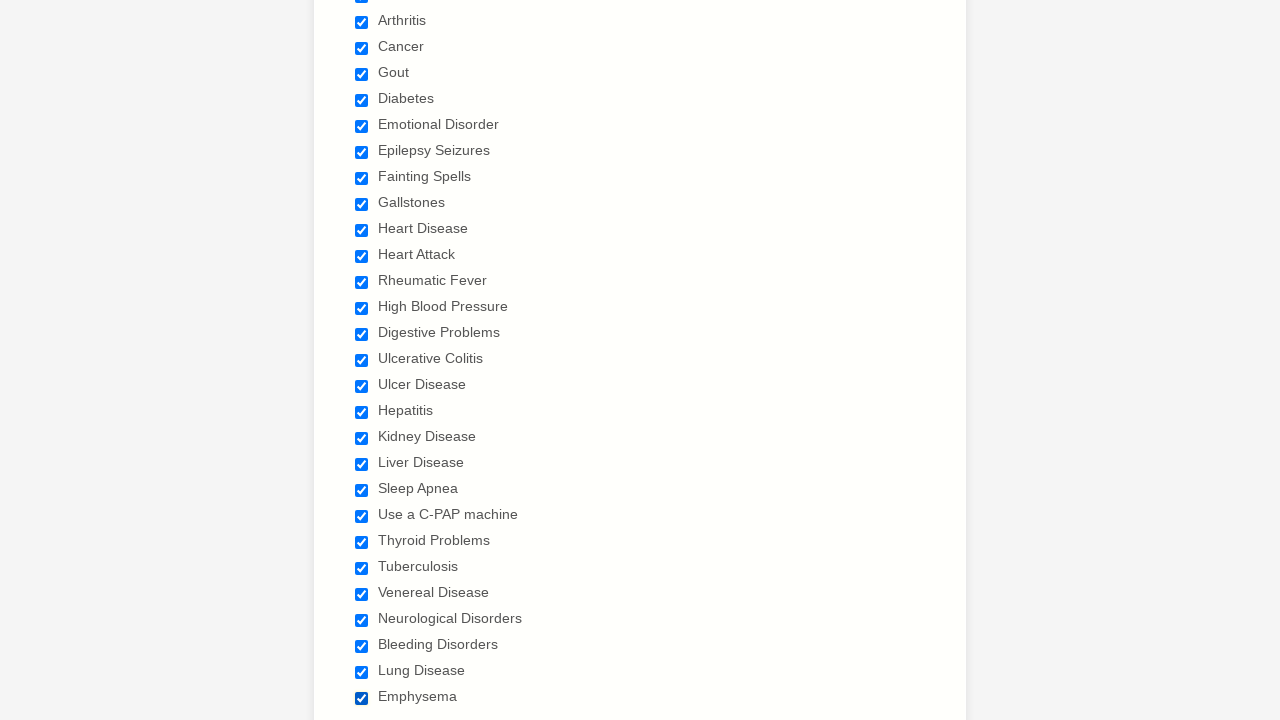

Verified checkbox 1 is checked
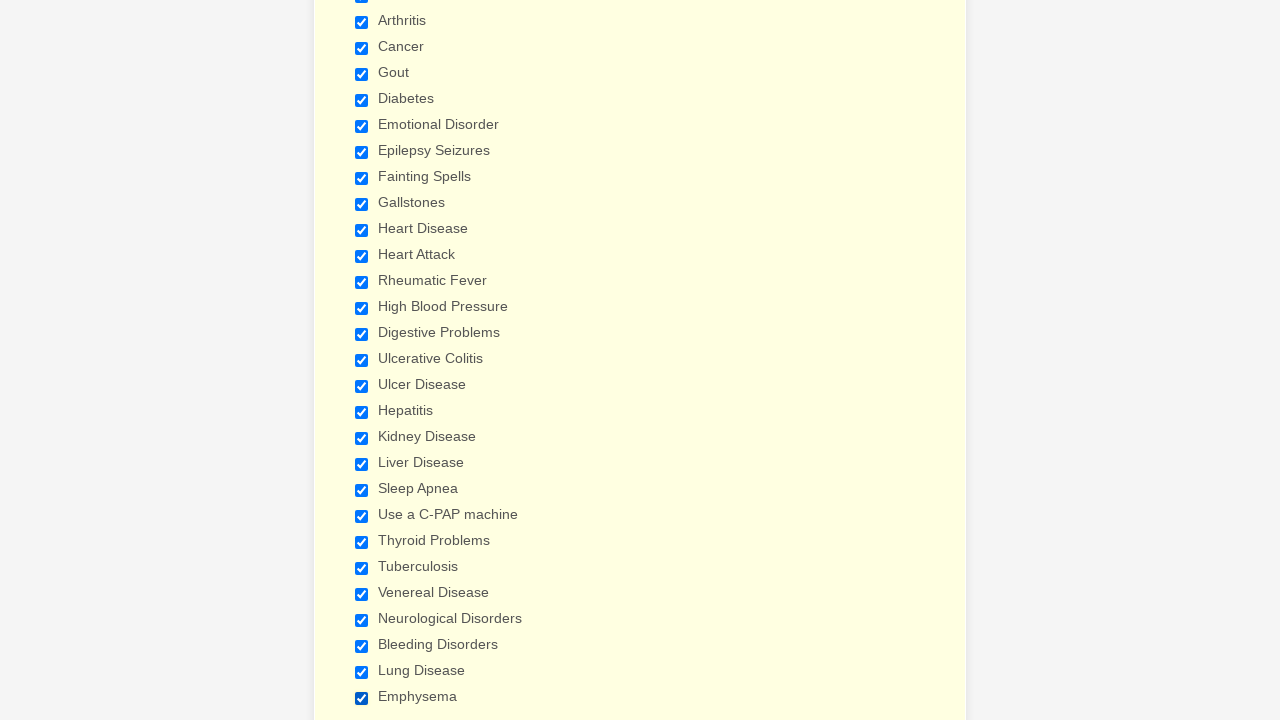

Verified checkbox 2 is checked
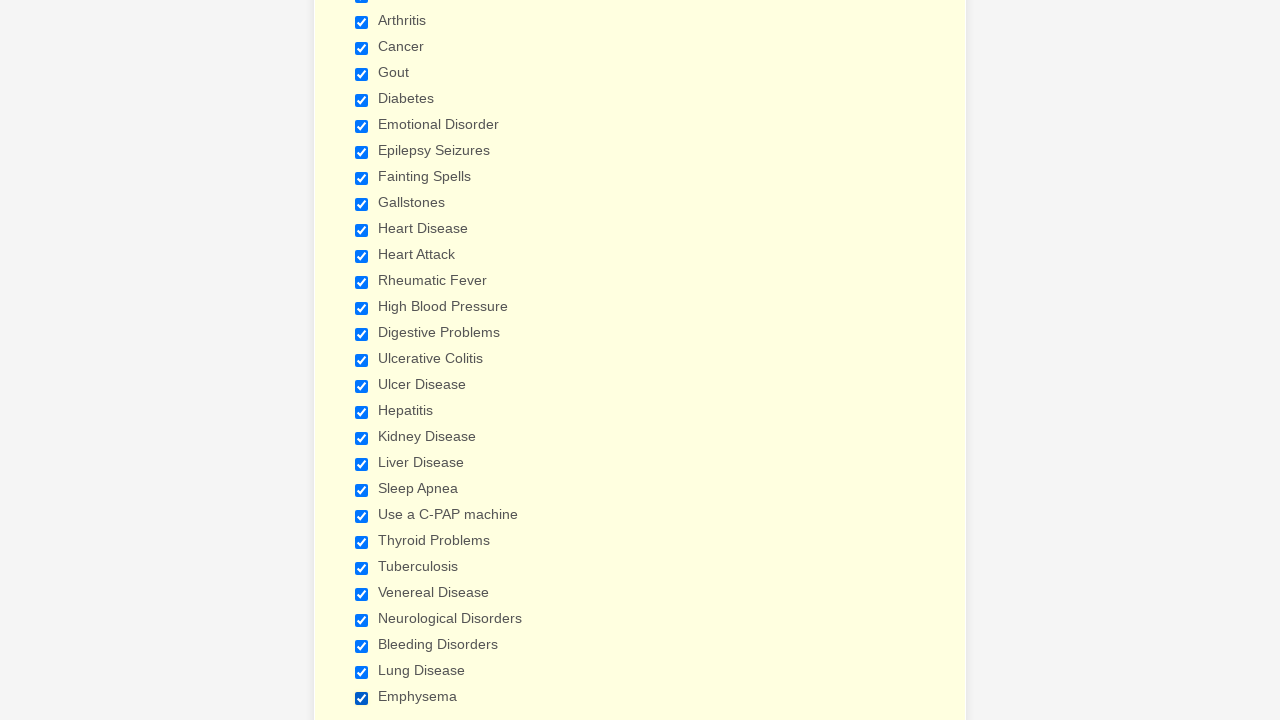

Verified checkbox 3 is checked
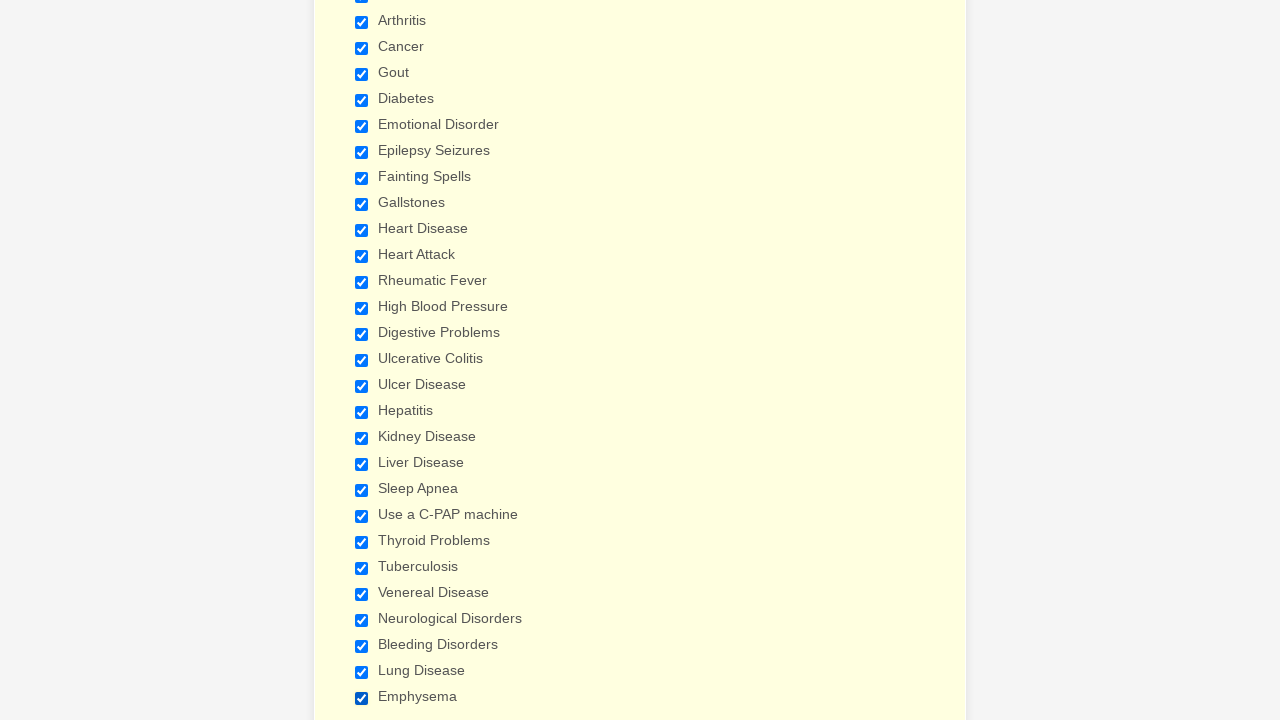

Verified checkbox 4 is checked
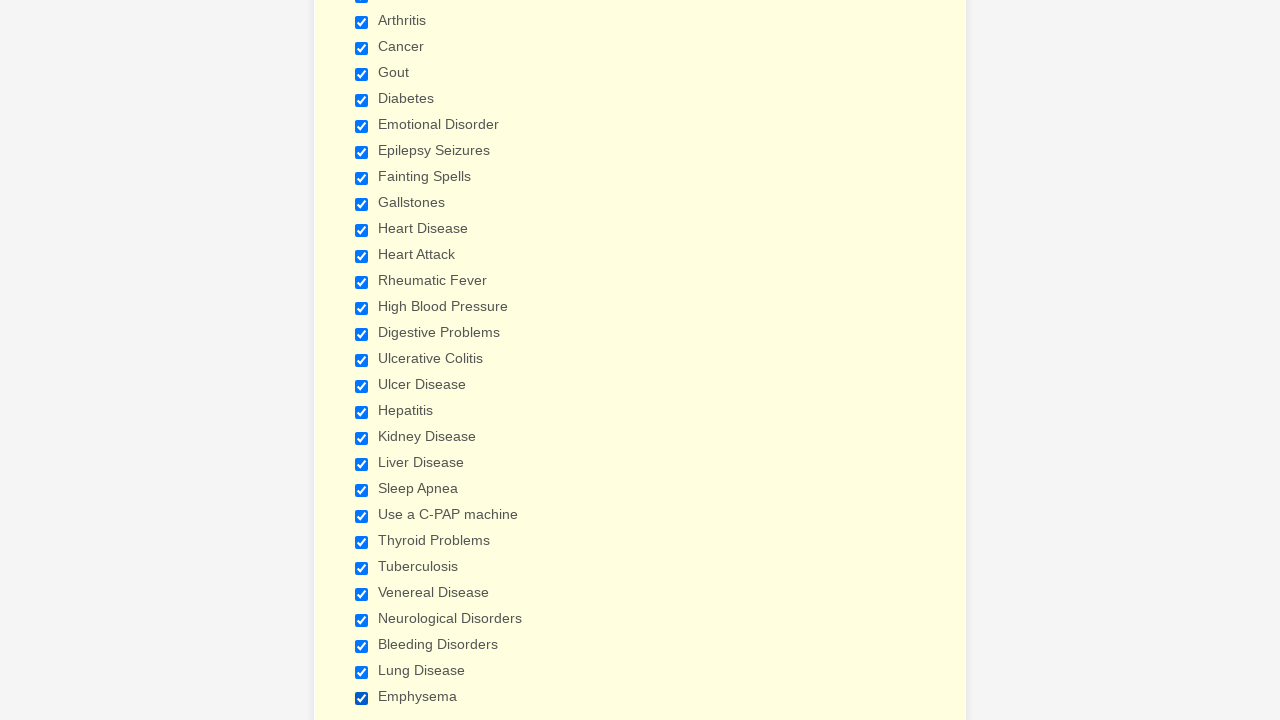

Verified checkbox 5 is checked
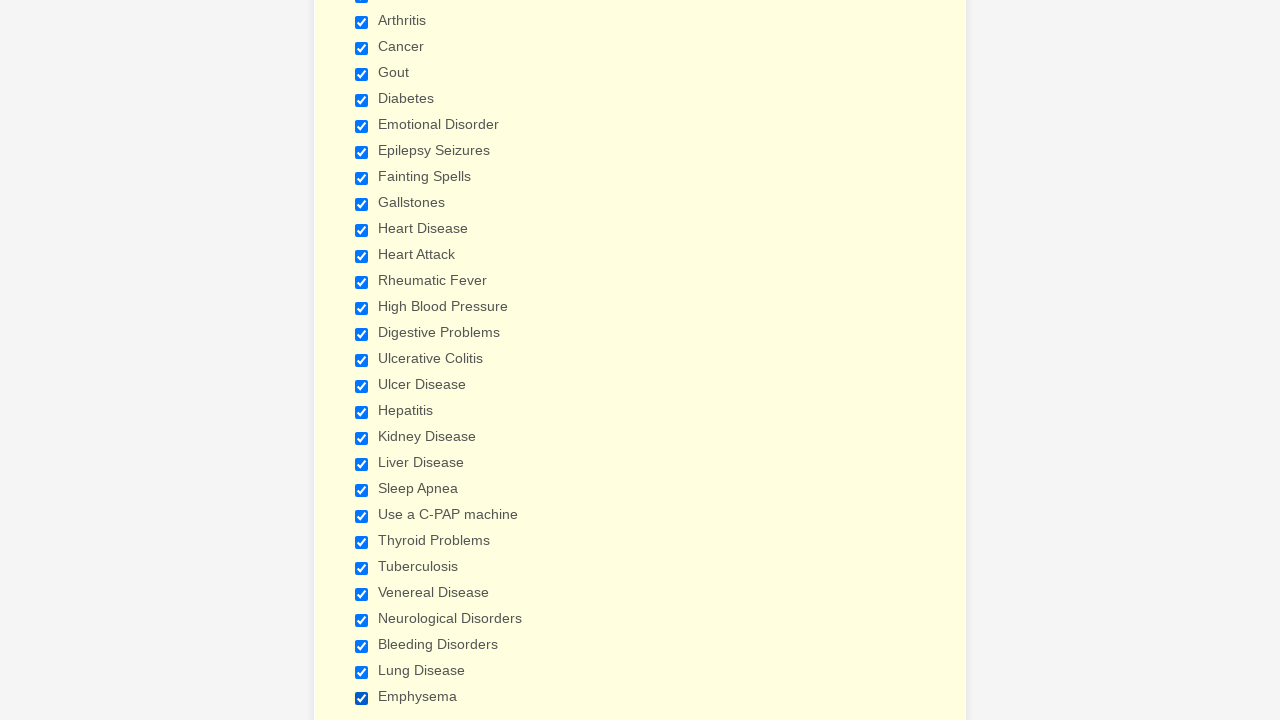

Verified checkbox 6 is checked
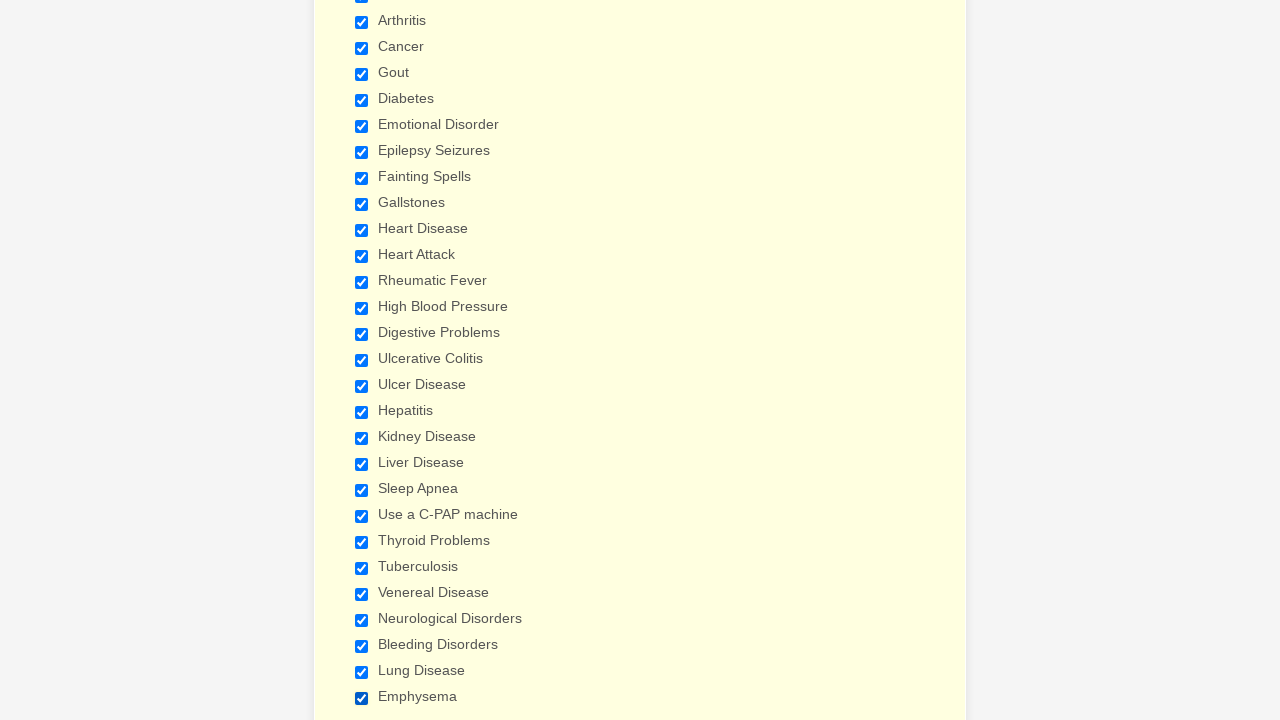

Verified checkbox 7 is checked
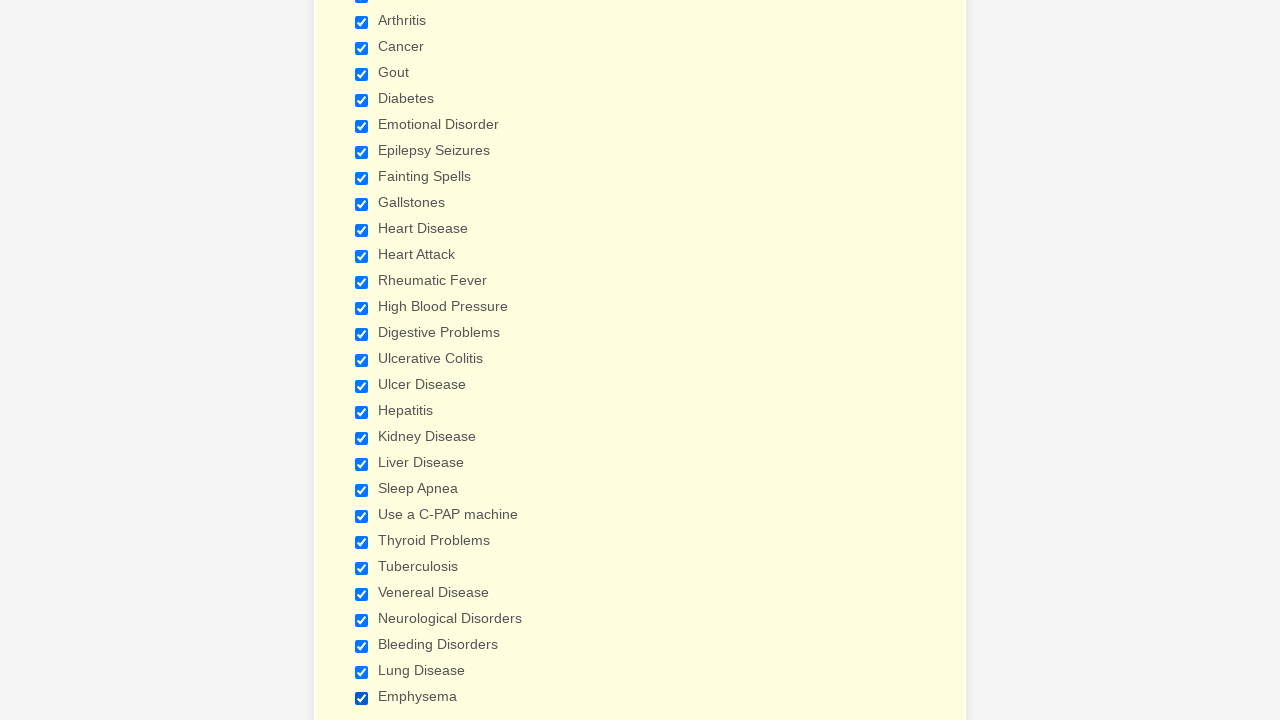

Verified checkbox 8 is checked
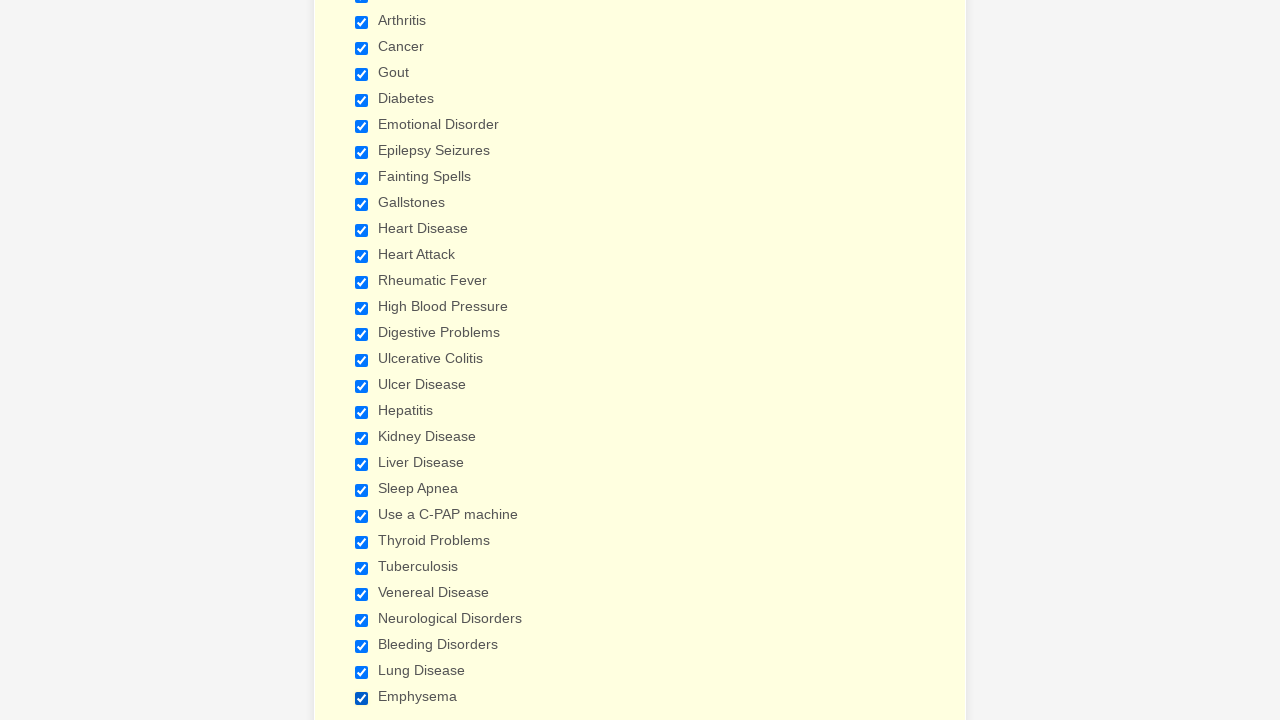

Verified checkbox 9 is checked
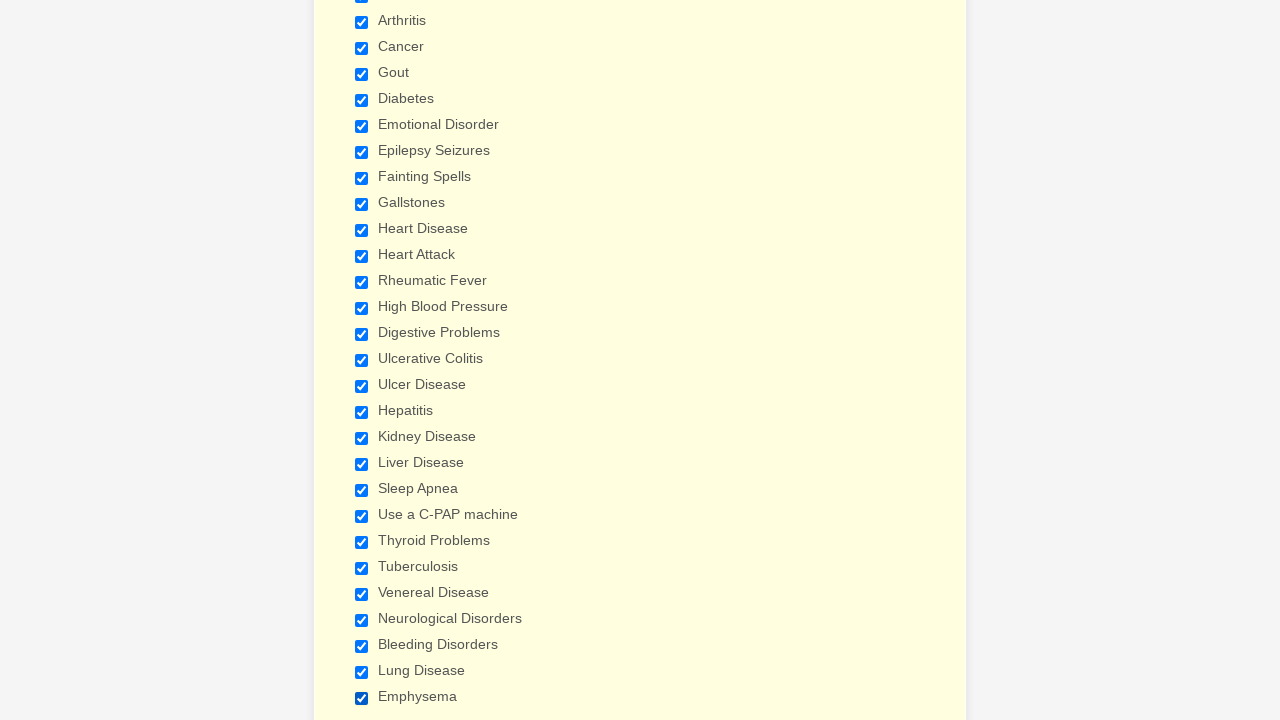

Verified checkbox 10 is checked
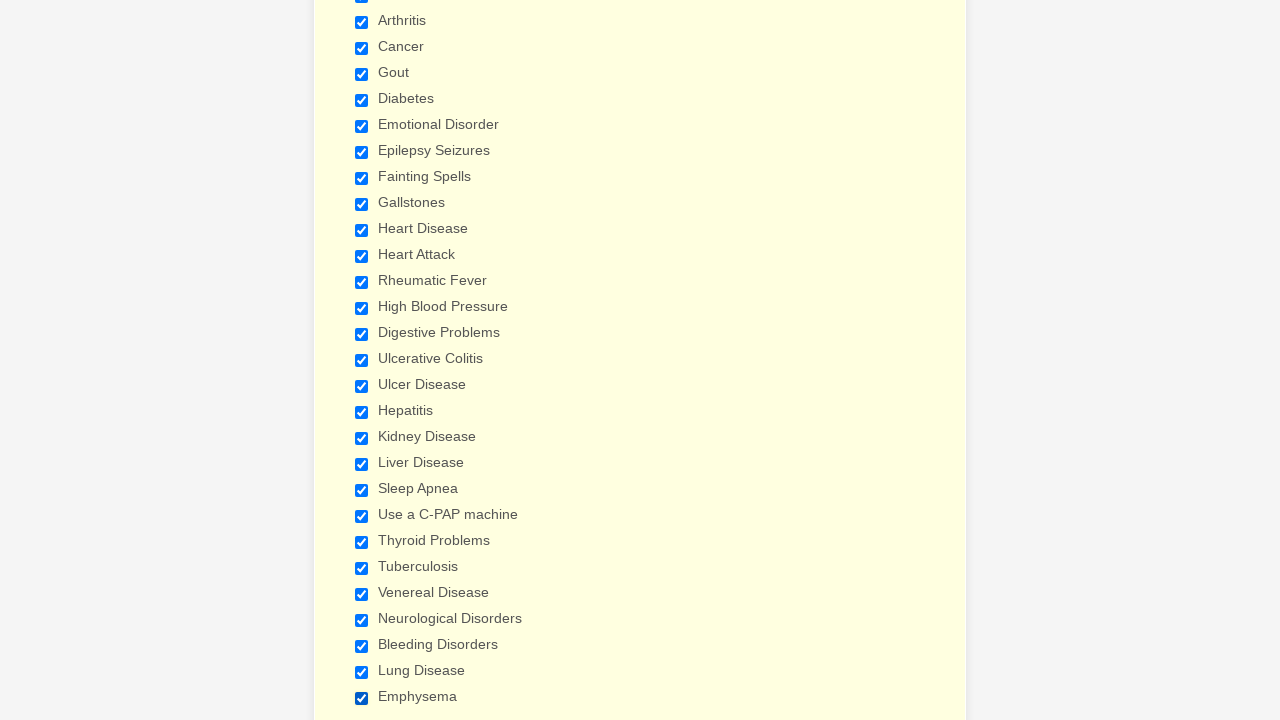

Verified checkbox 11 is checked
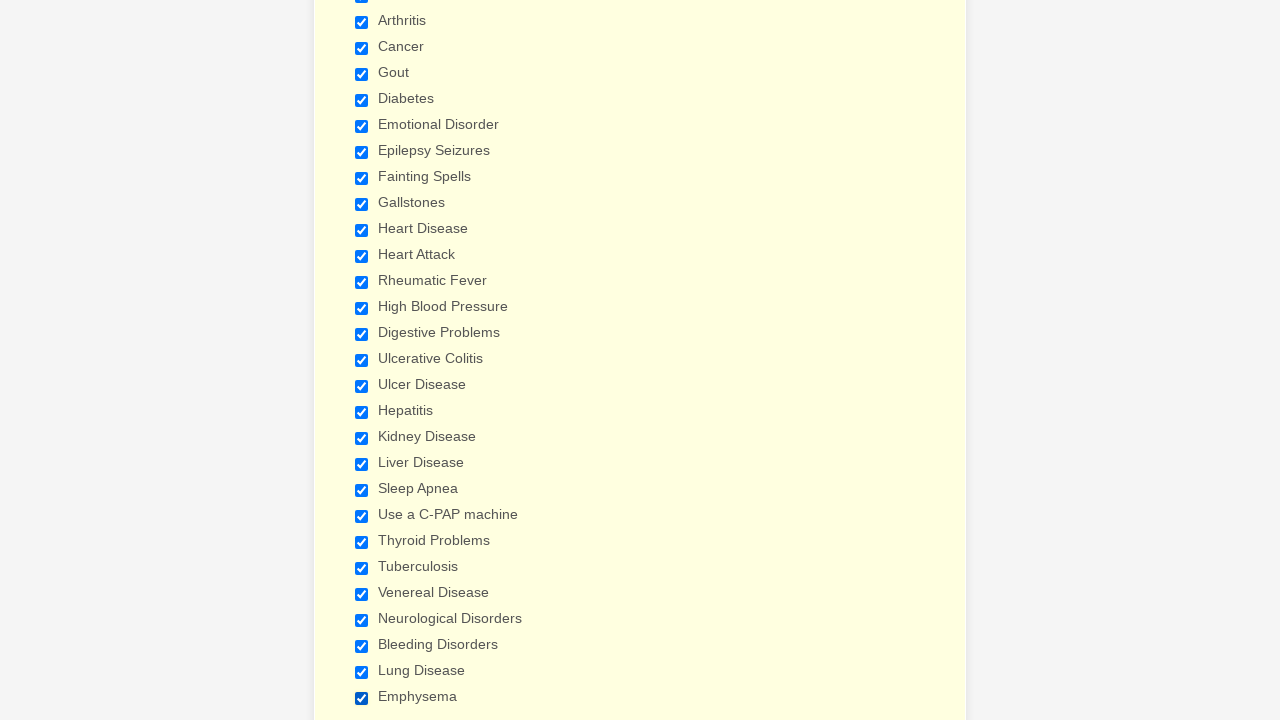

Verified checkbox 12 is checked
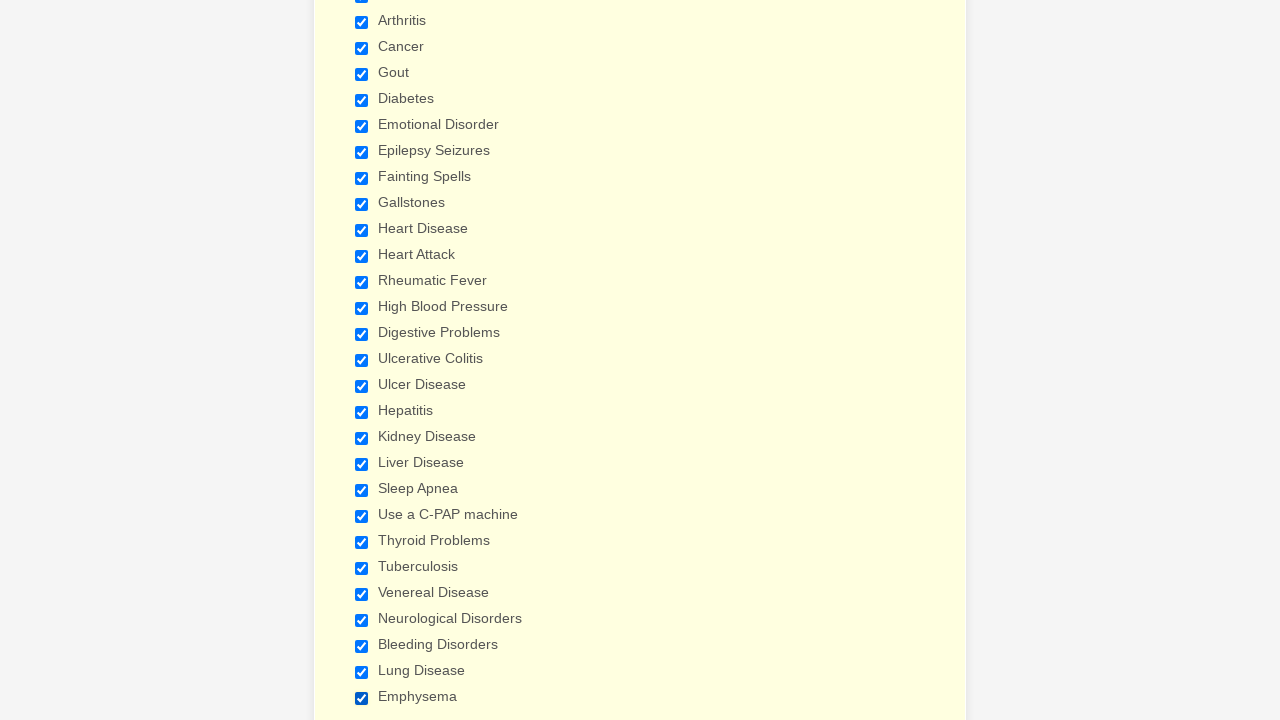

Verified checkbox 13 is checked
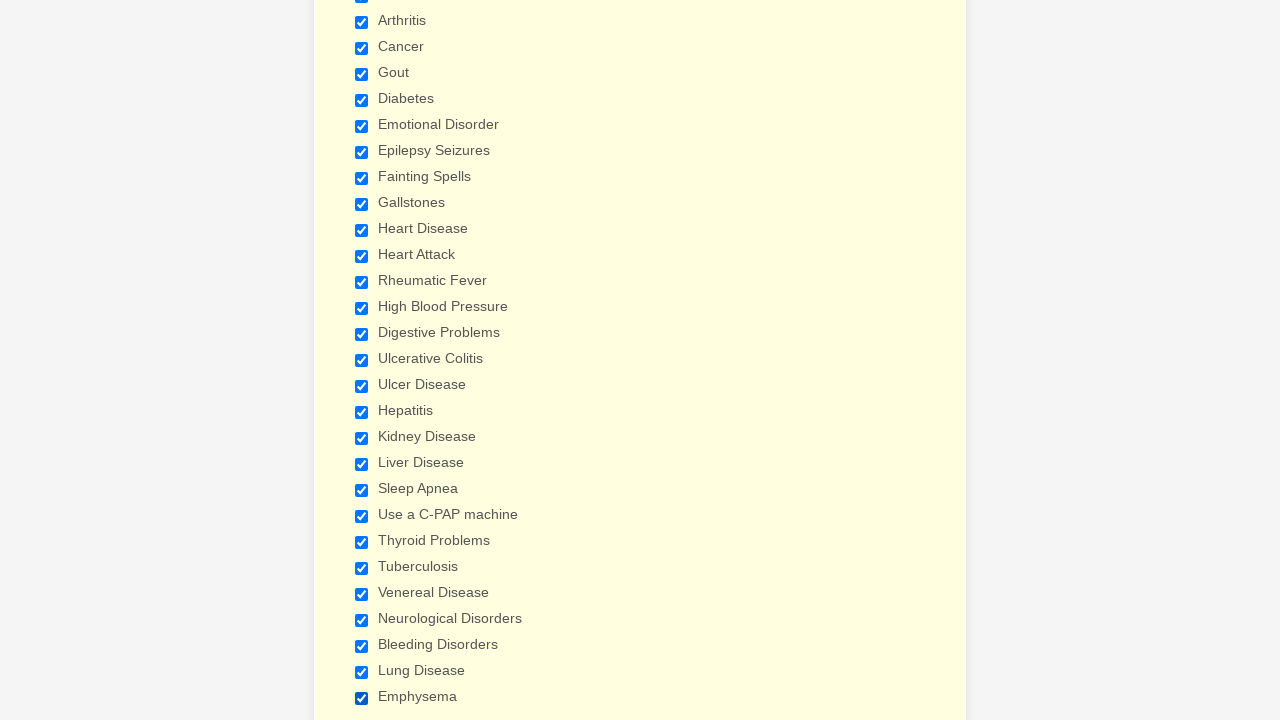

Verified checkbox 14 is checked
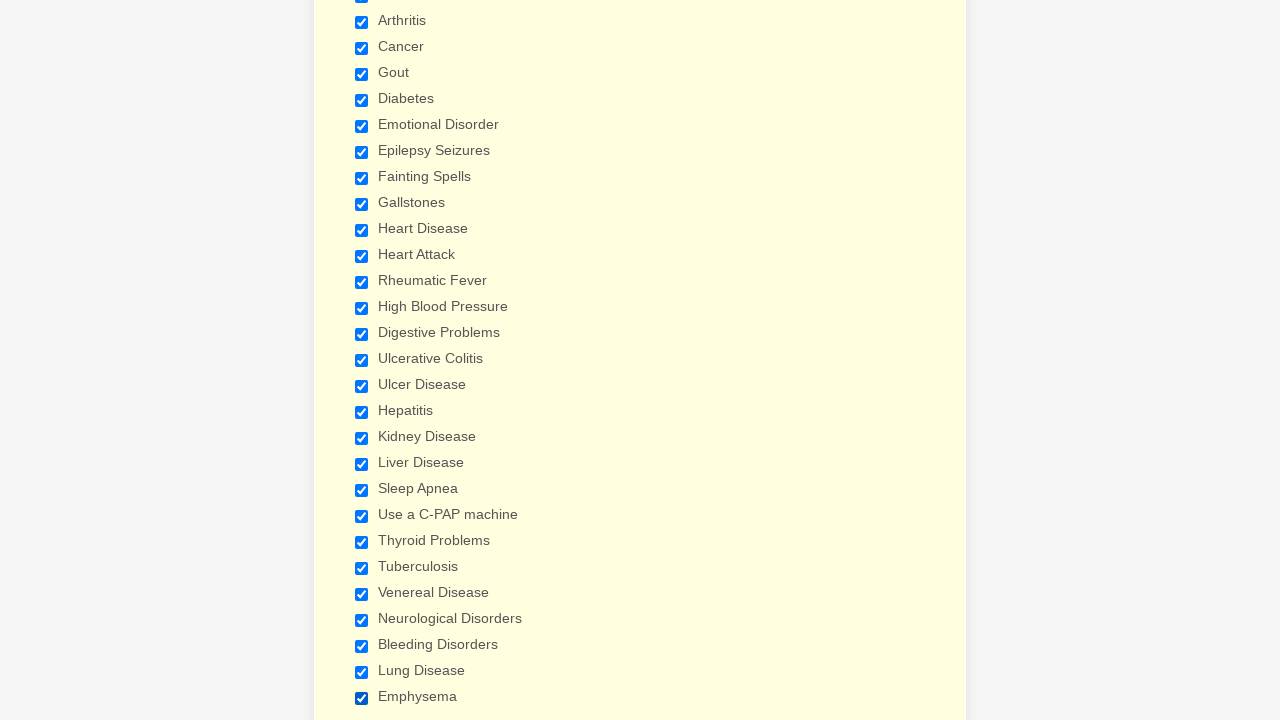

Verified checkbox 15 is checked
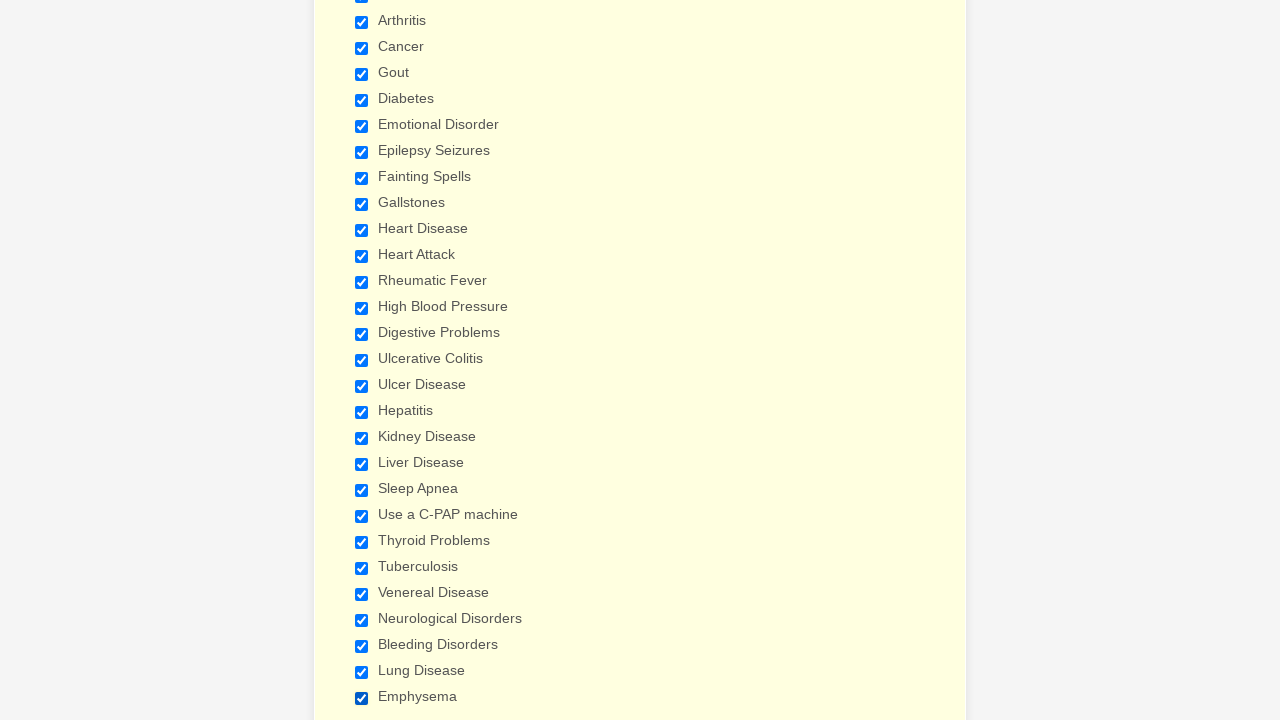

Verified checkbox 16 is checked
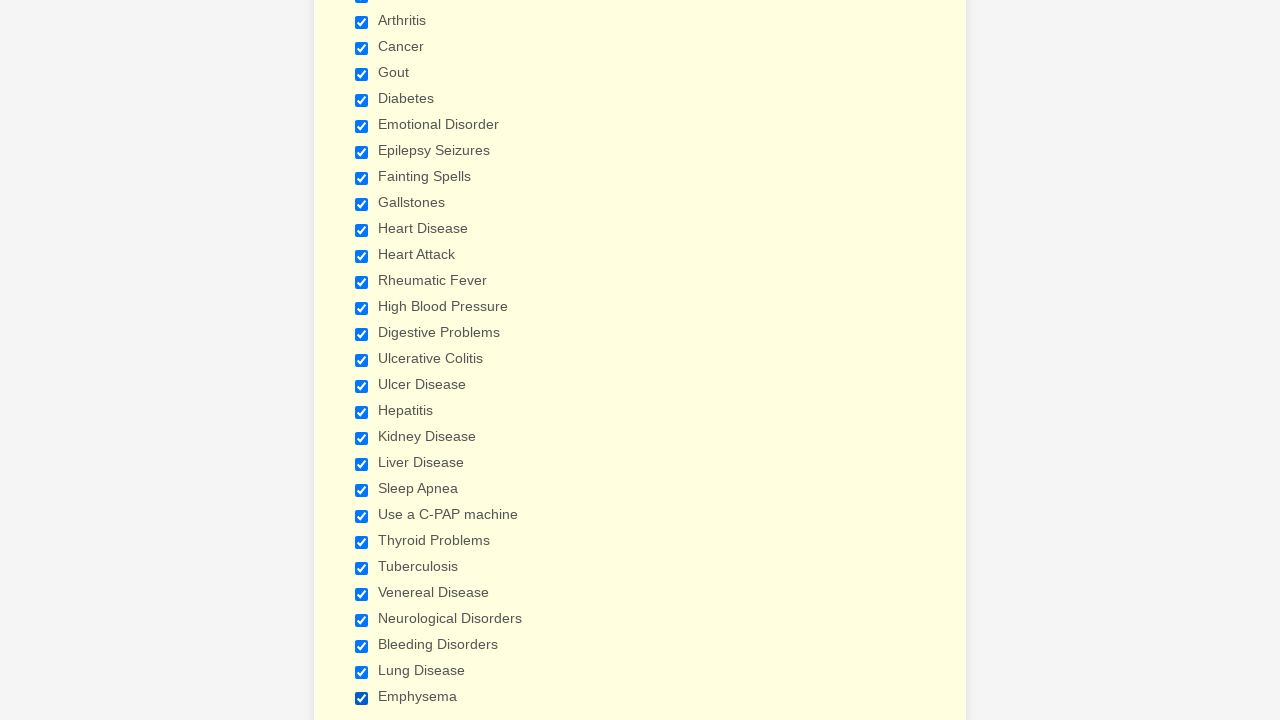

Verified checkbox 17 is checked
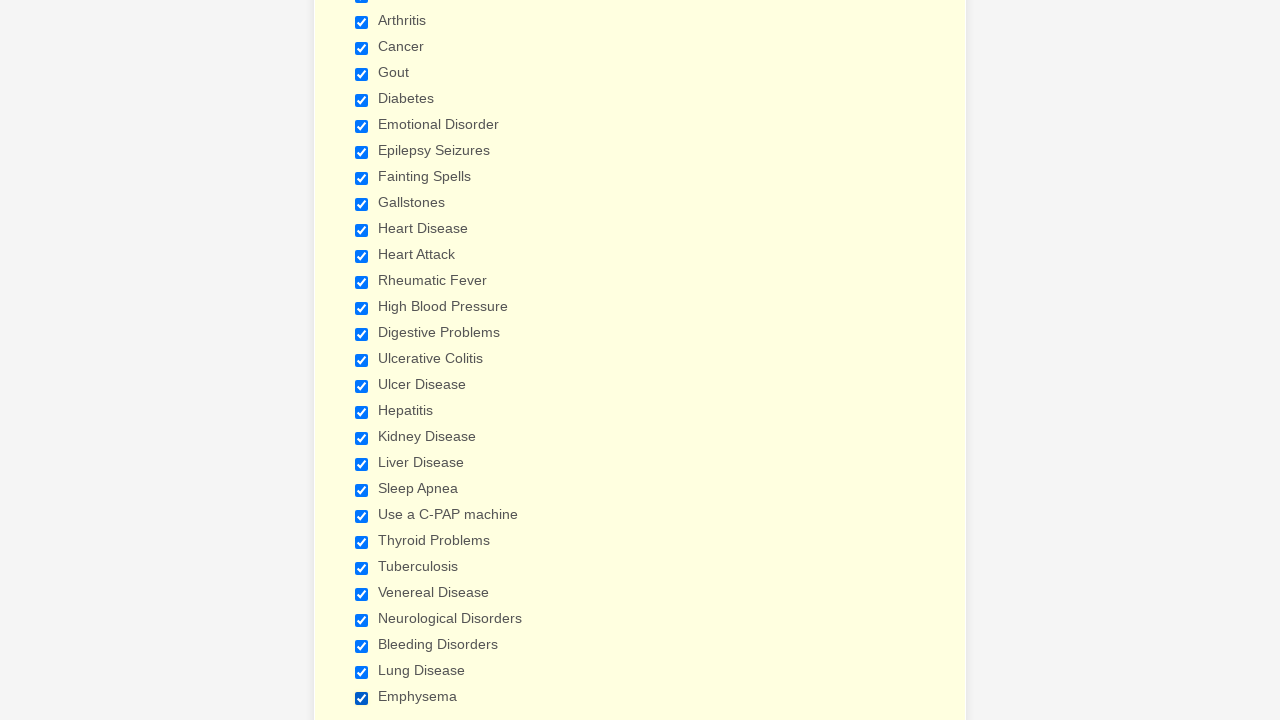

Verified checkbox 18 is checked
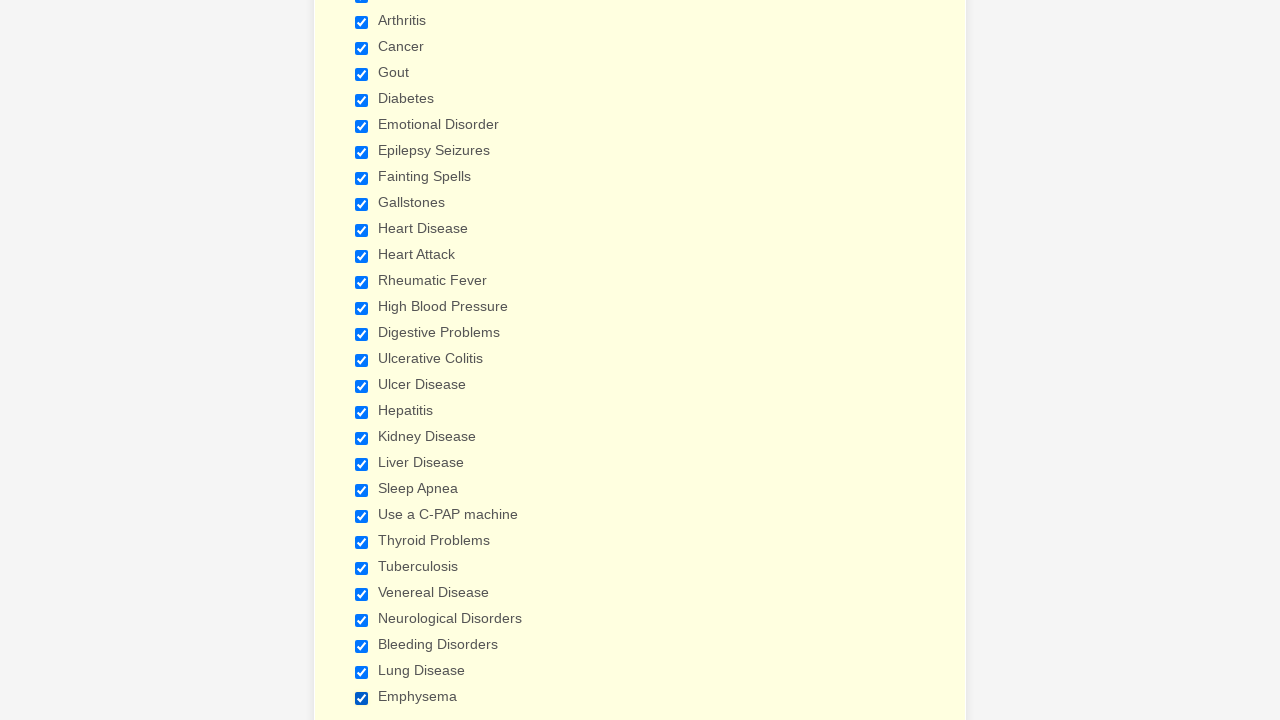

Verified checkbox 19 is checked
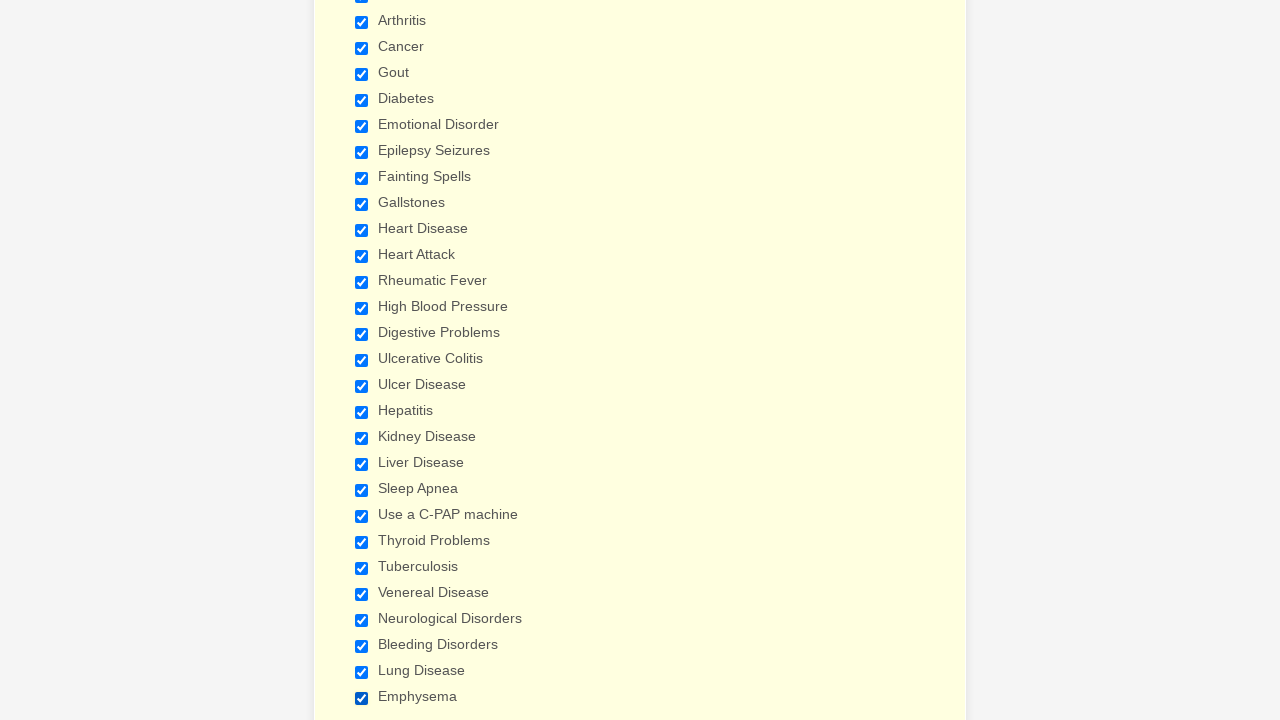

Verified checkbox 20 is checked
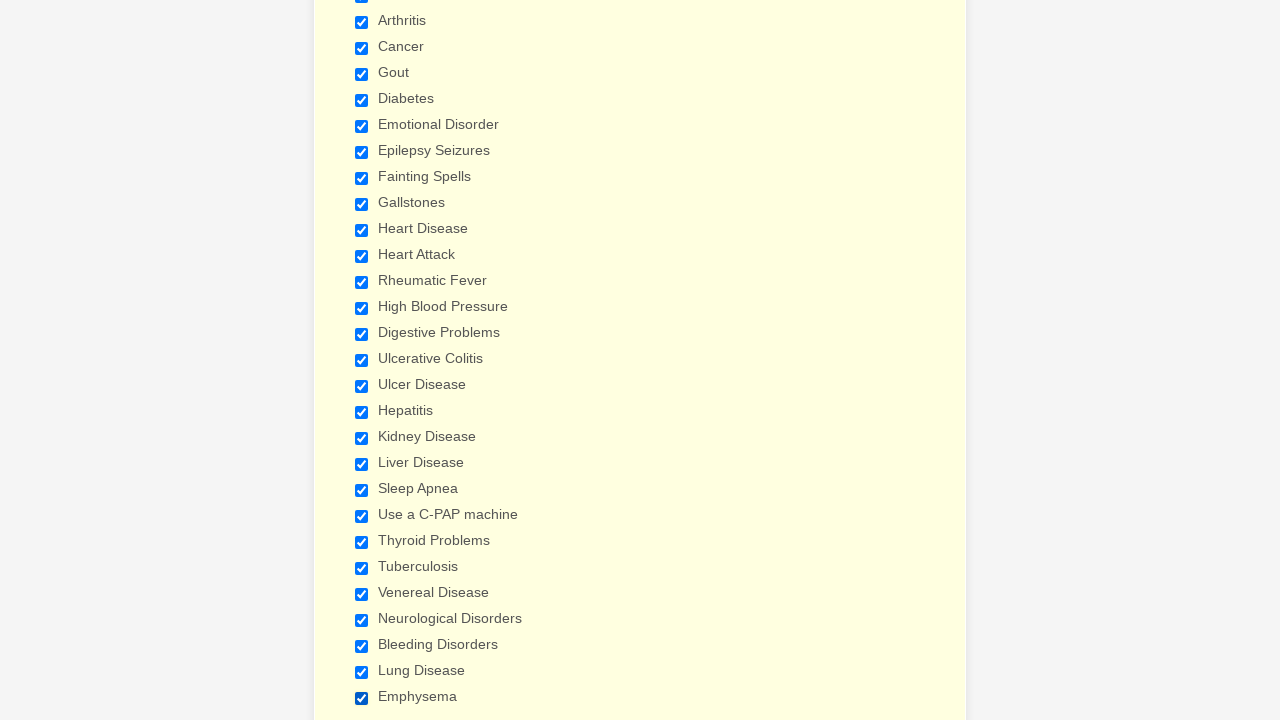

Verified checkbox 21 is checked
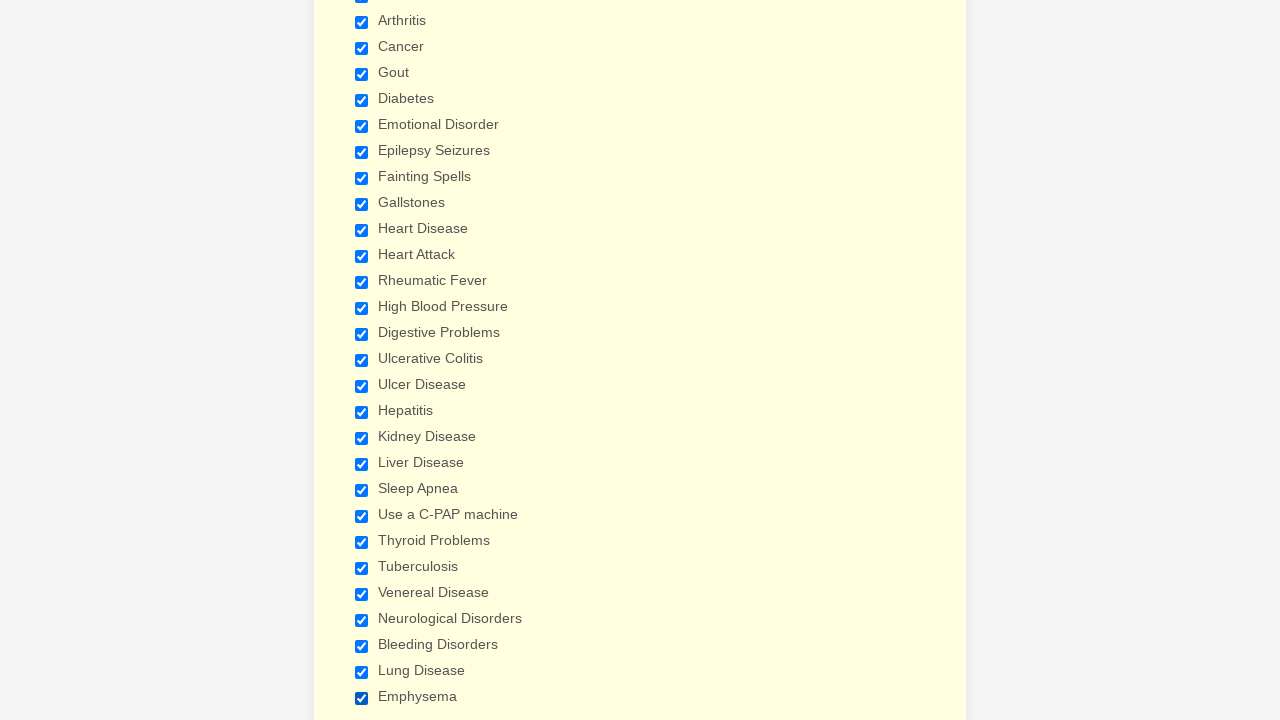

Verified checkbox 22 is checked
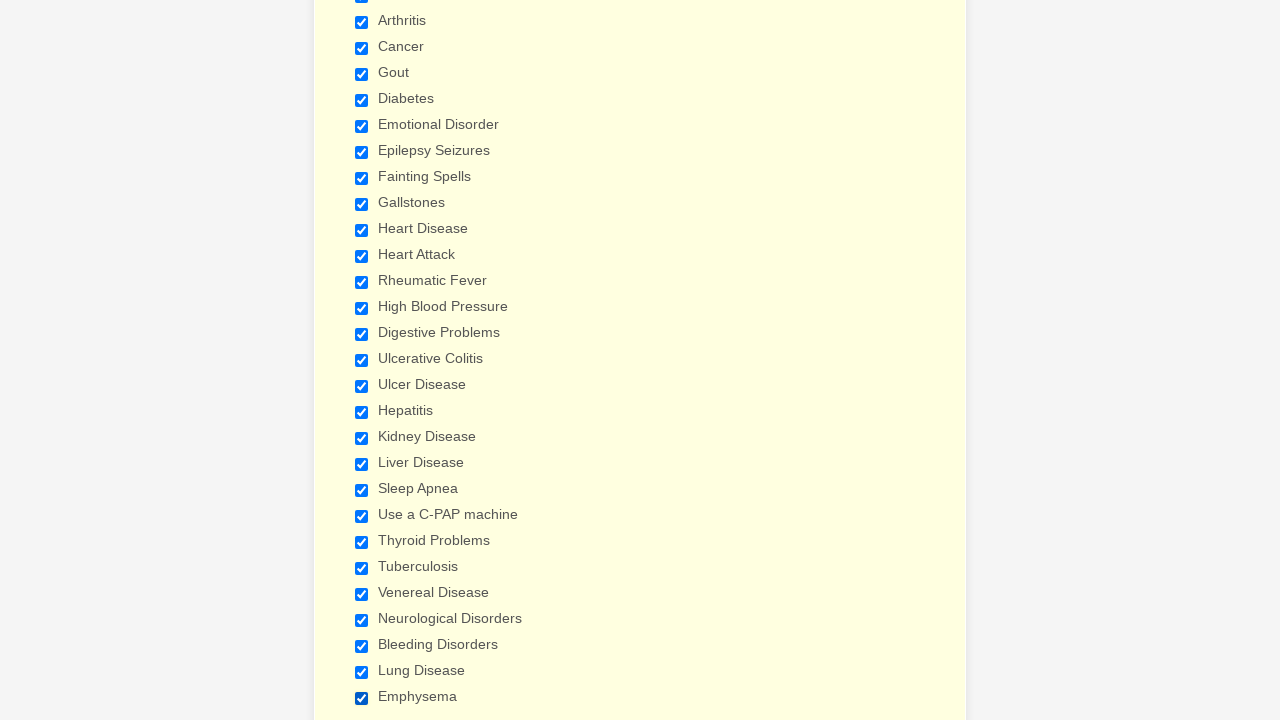

Verified checkbox 23 is checked
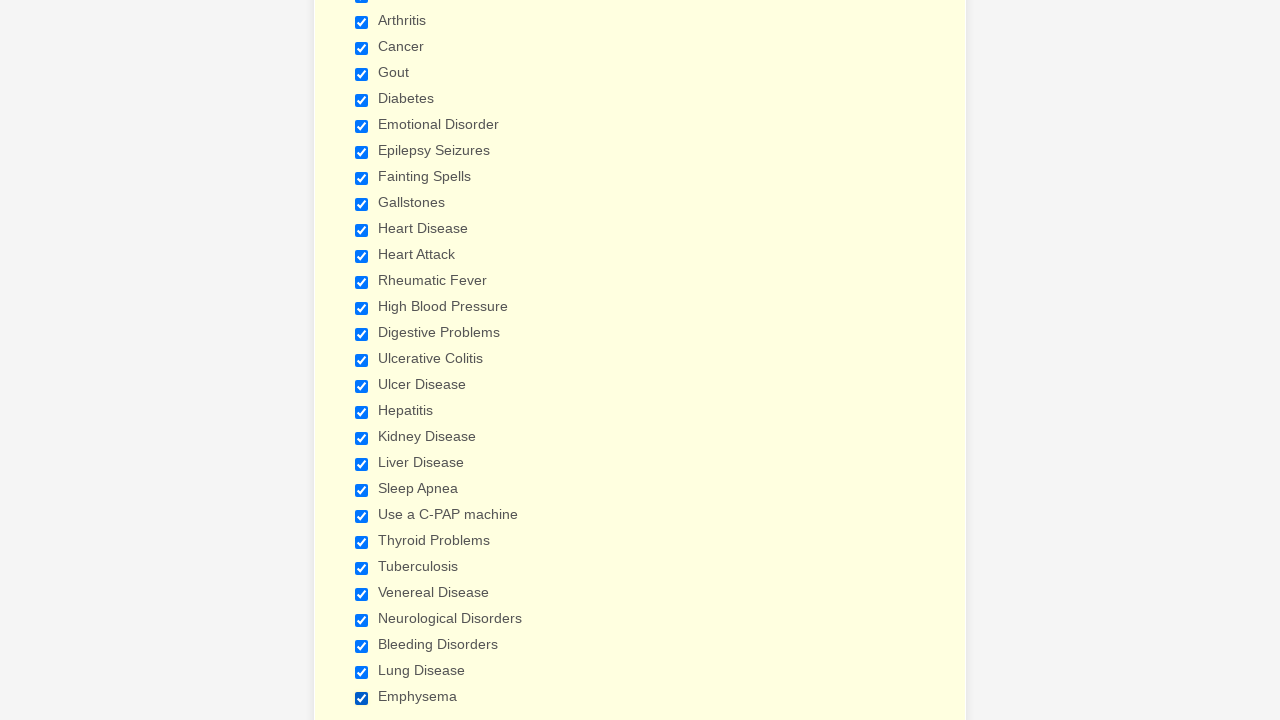

Verified checkbox 24 is checked
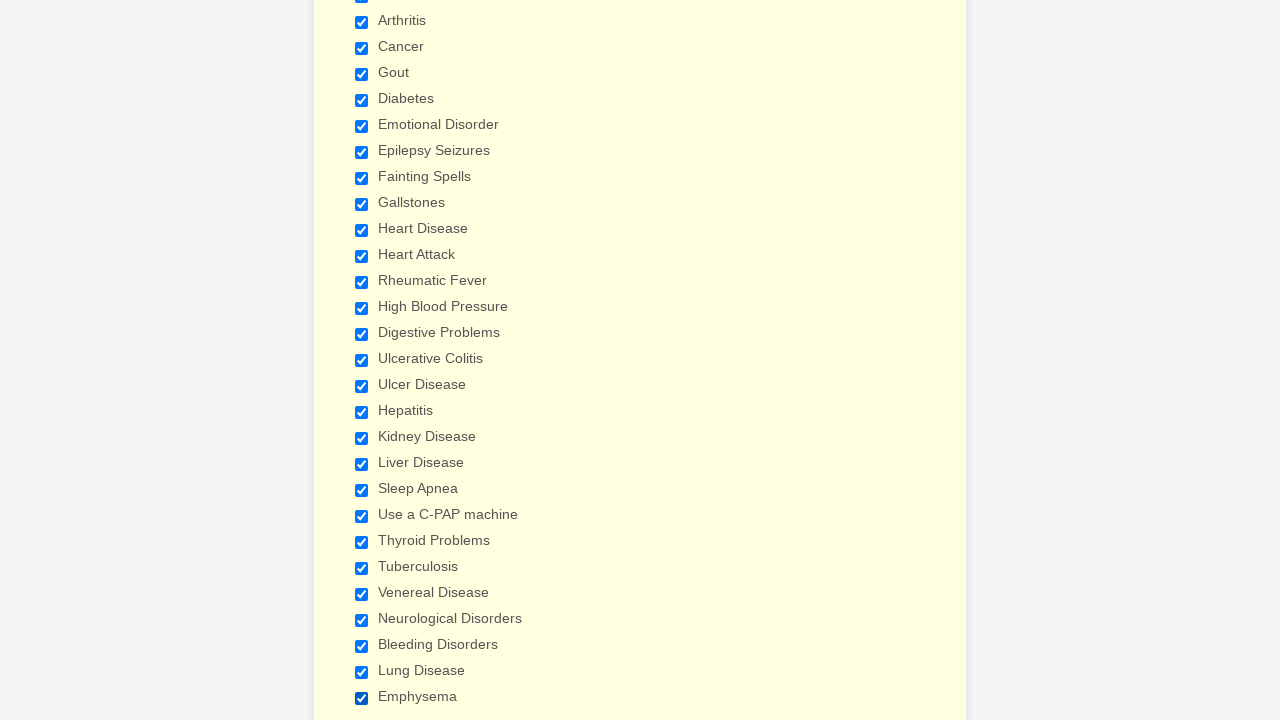

Verified checkbox 25 is checked
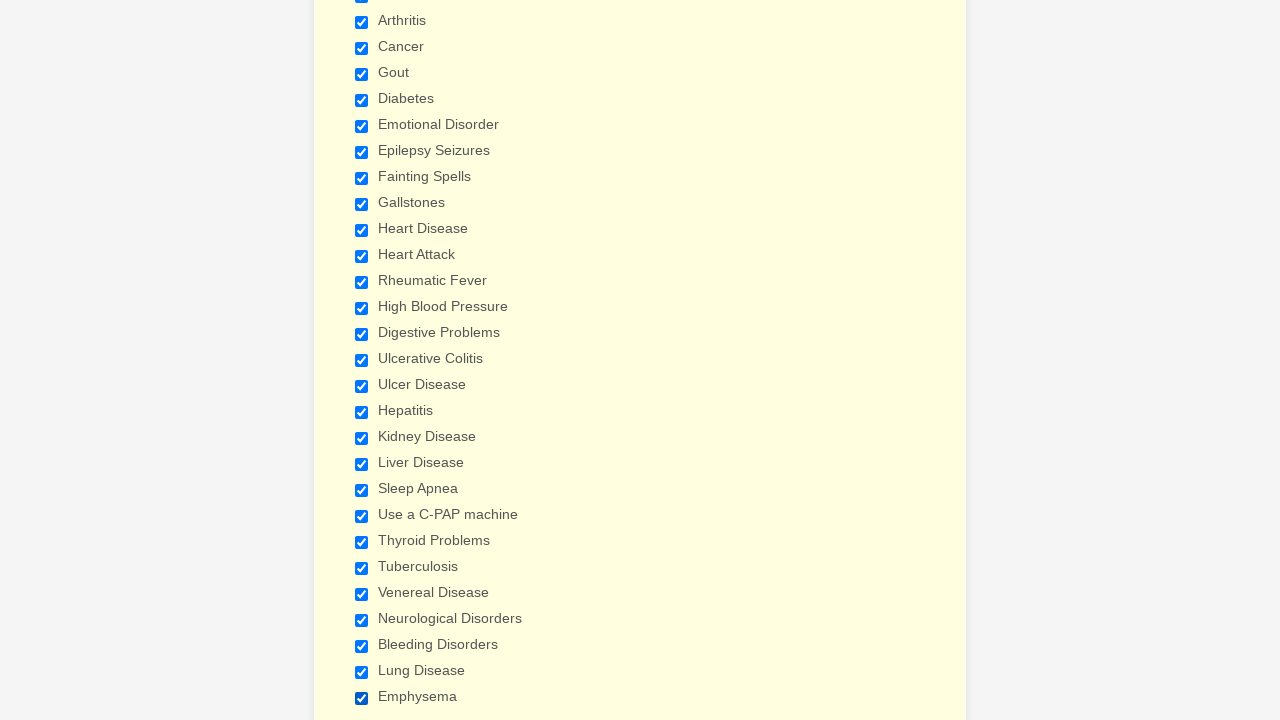

Verified checkbox 26 is checked
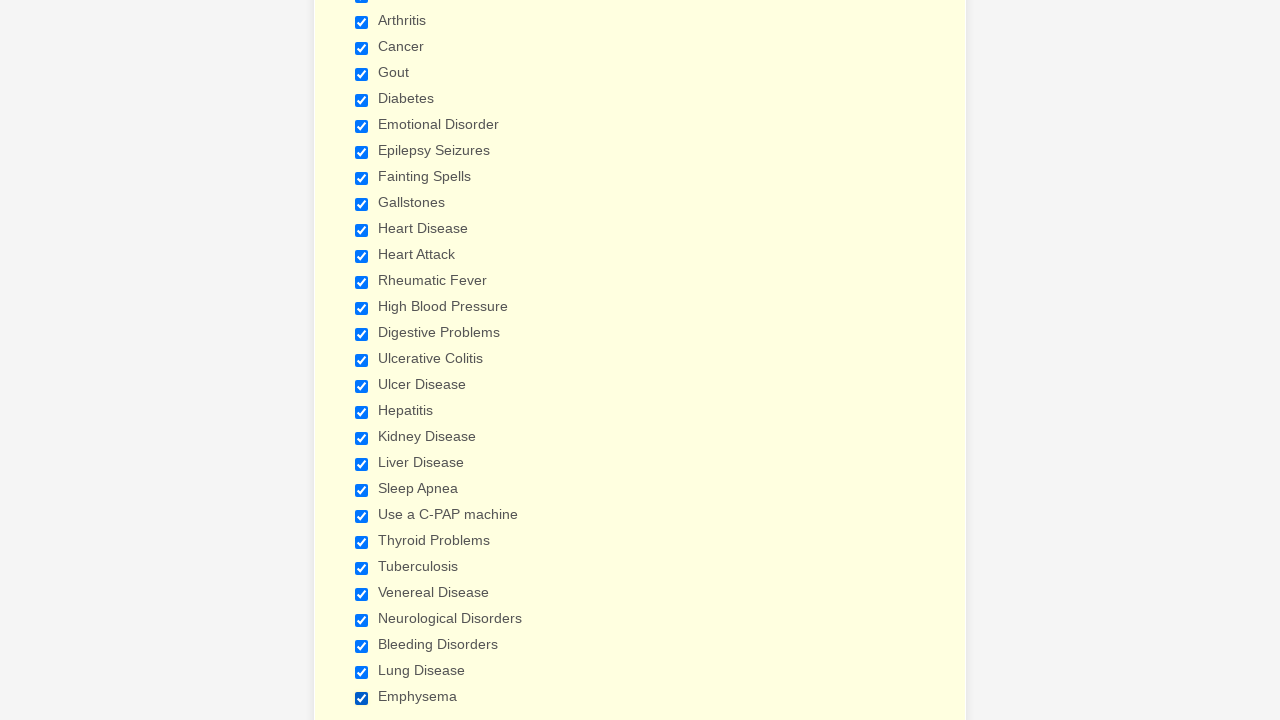

Verified checkbox 27 is checked
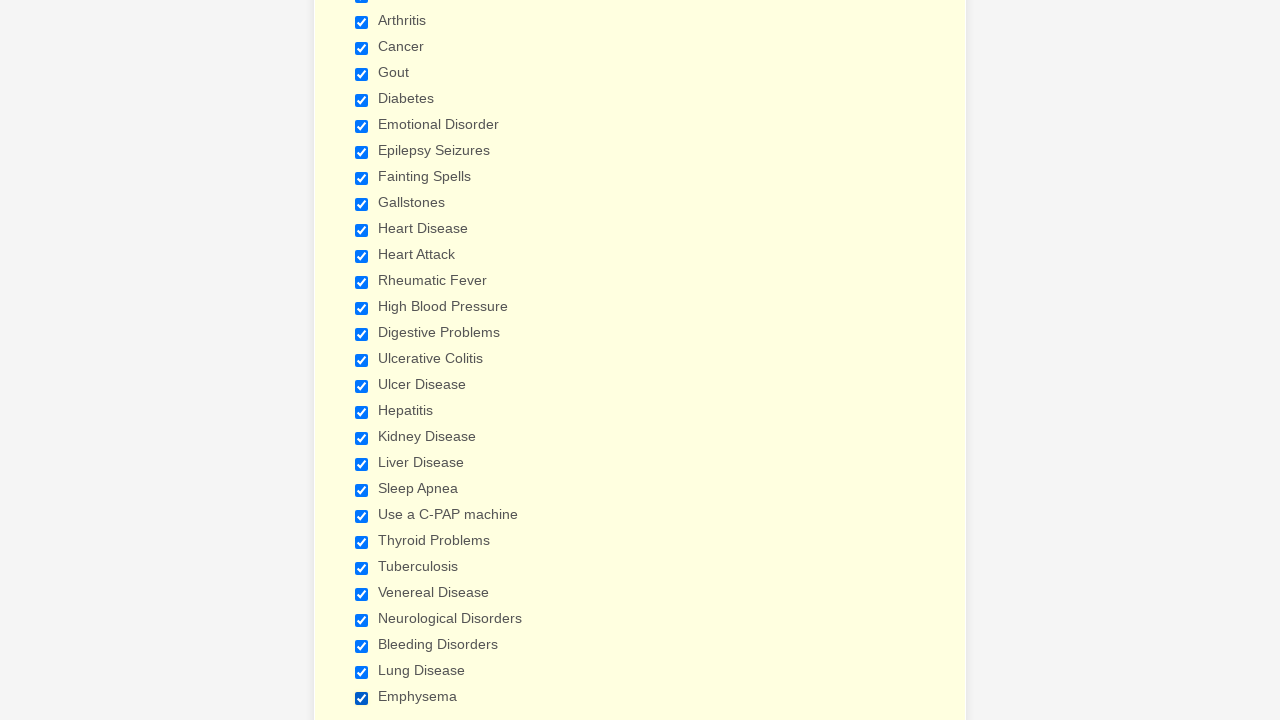

Verified checkbox 28 is checked
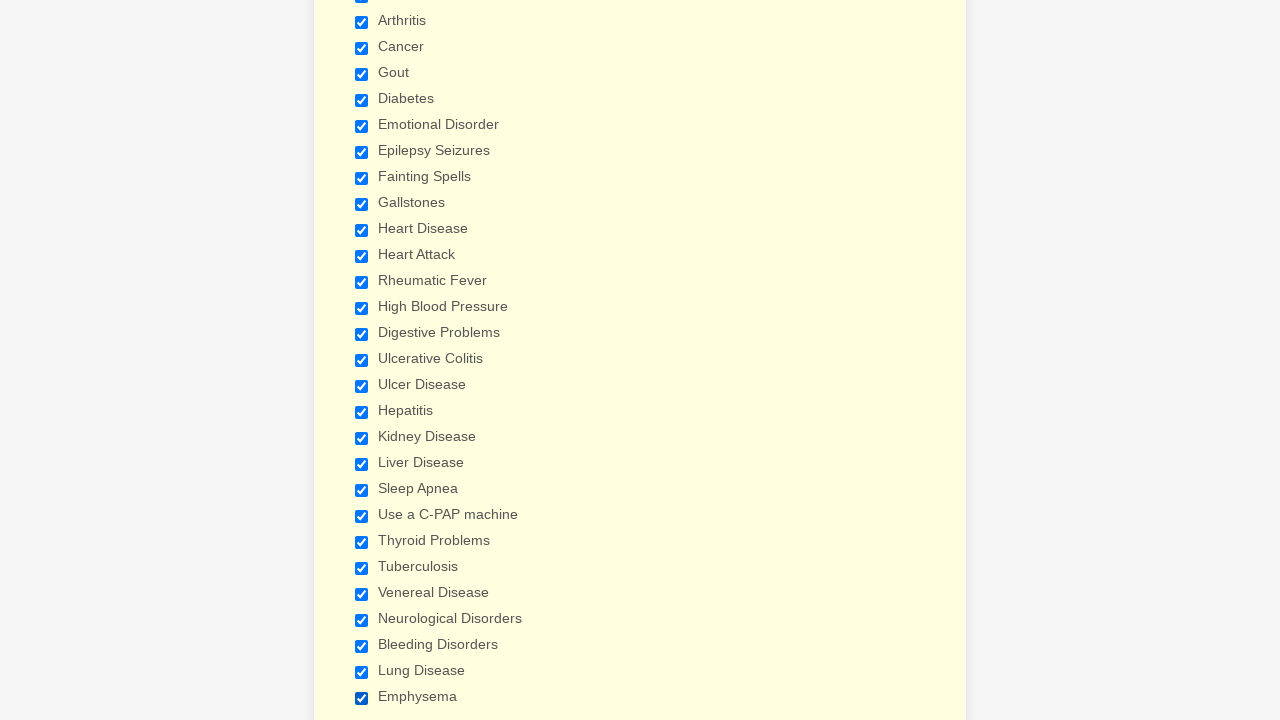

Verified checkbox 29 is checked
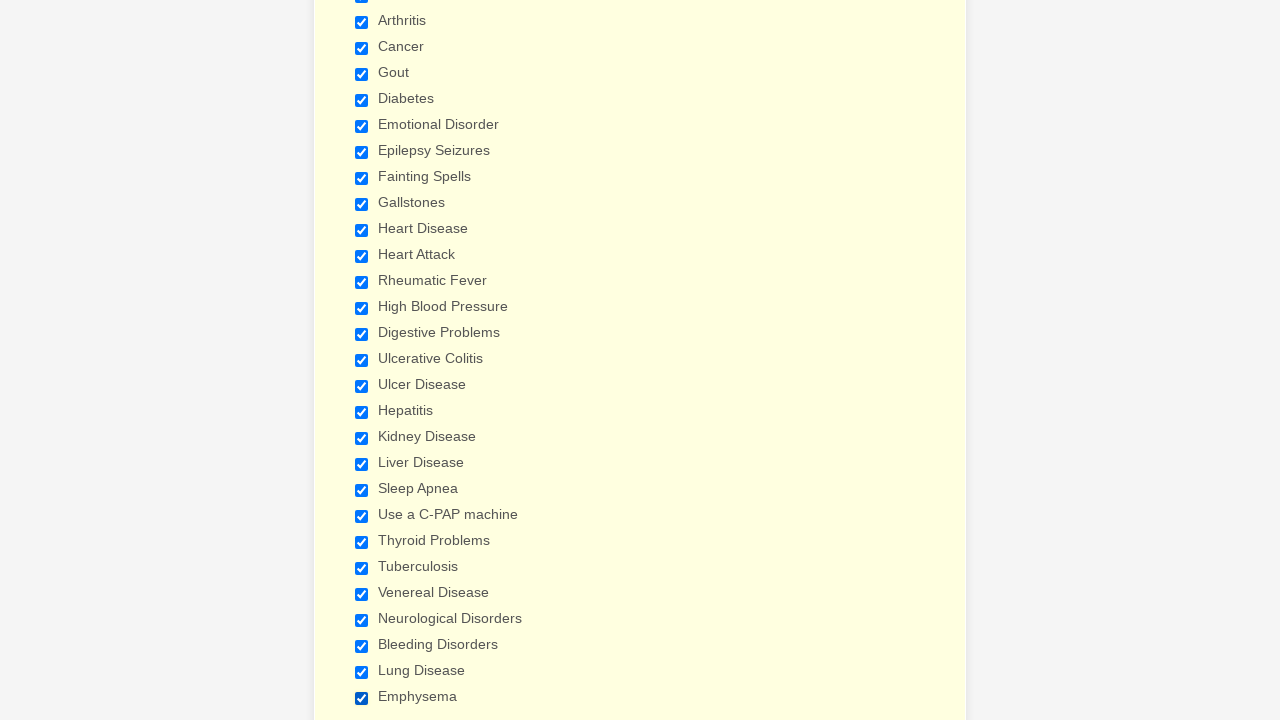

Cleared browser cookies
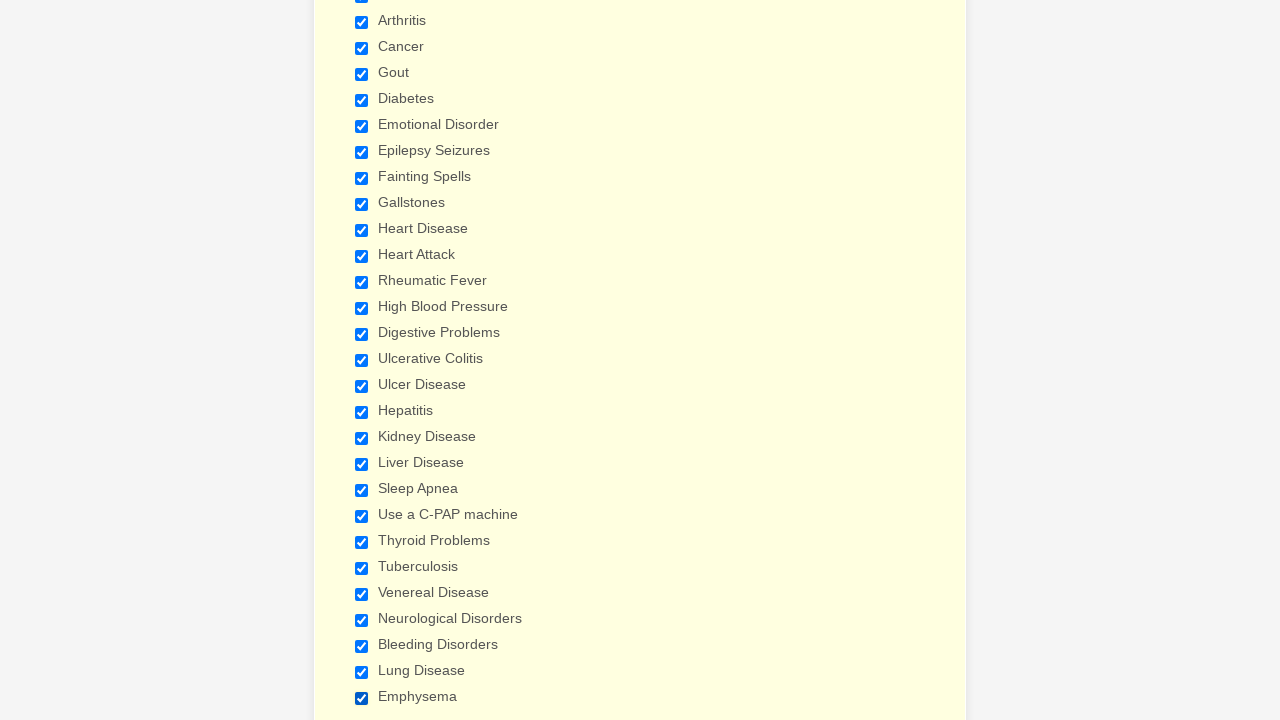

Reloaded the page to reset form state
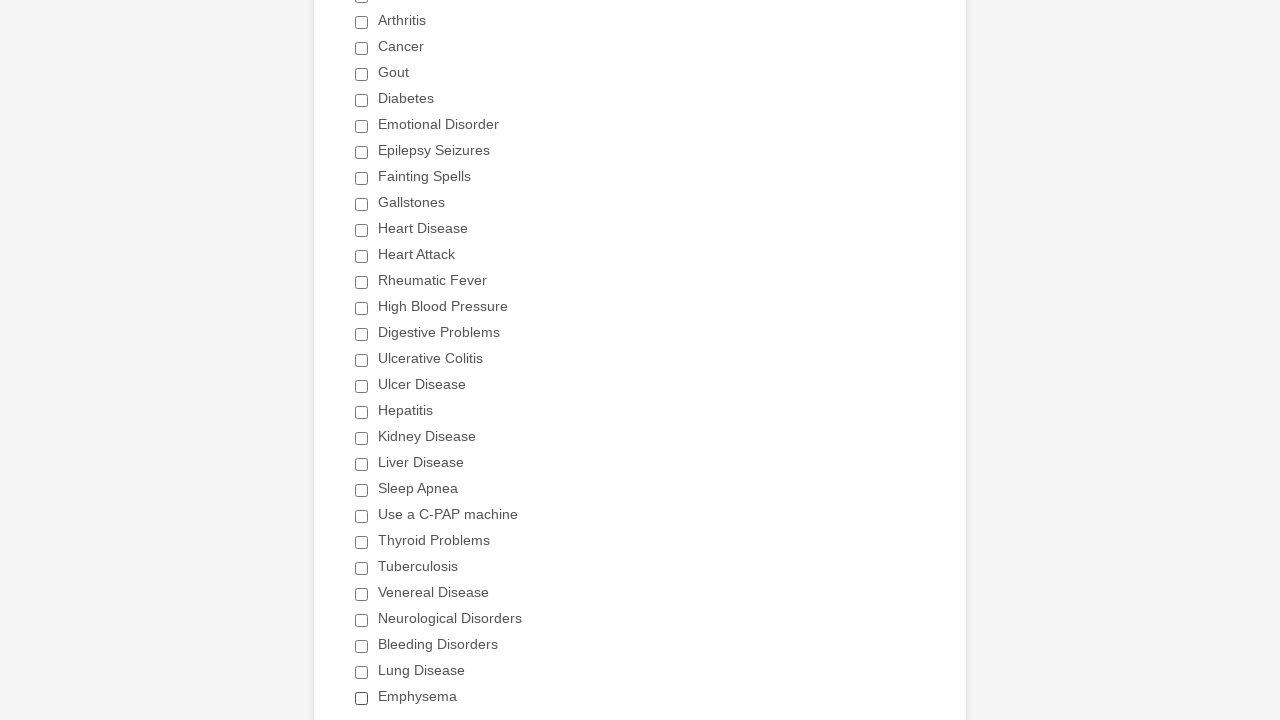

Waited for checkboxes to reload after page refresh
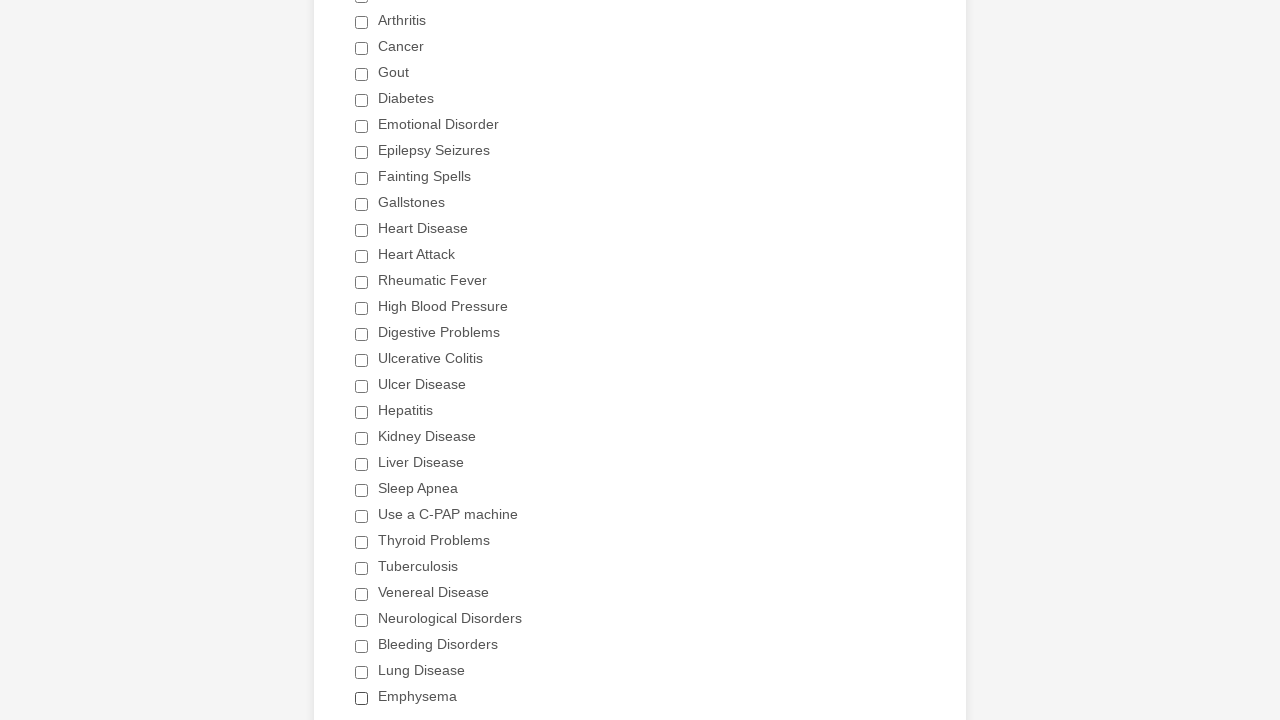

Re-located all checkboxes after page refresh
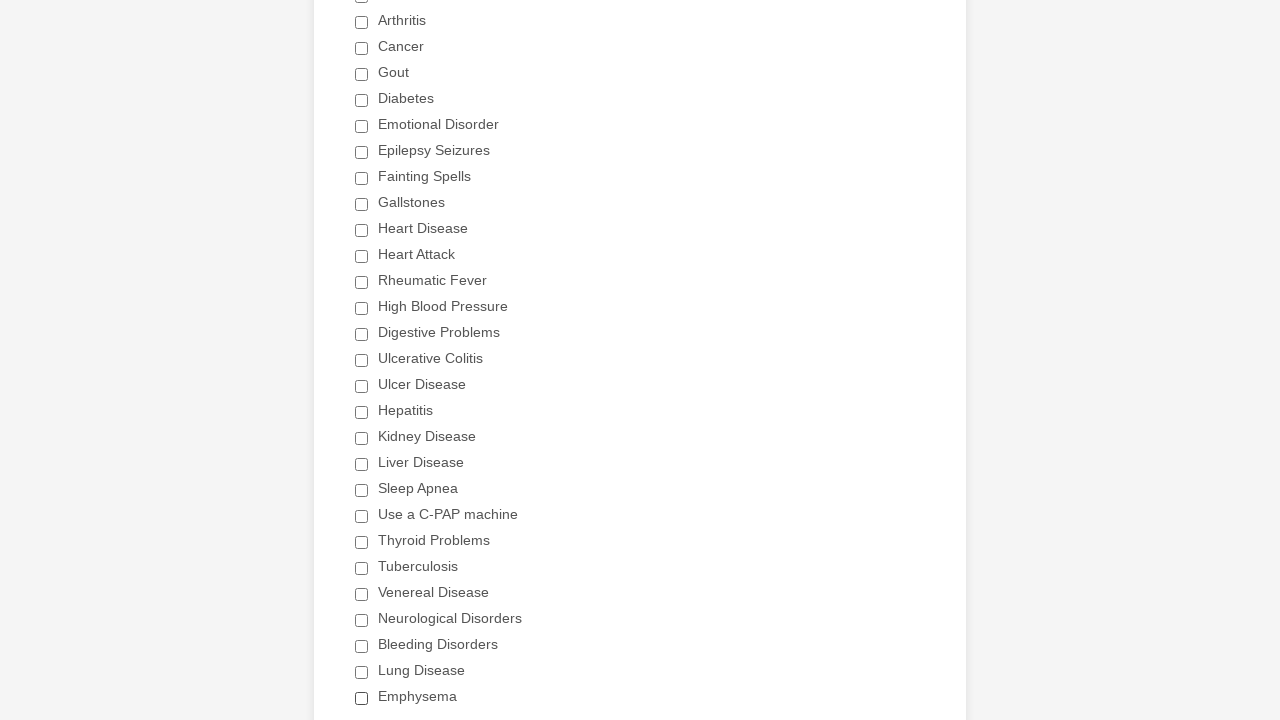

Confirmed 29 checkboxes are present after refresh
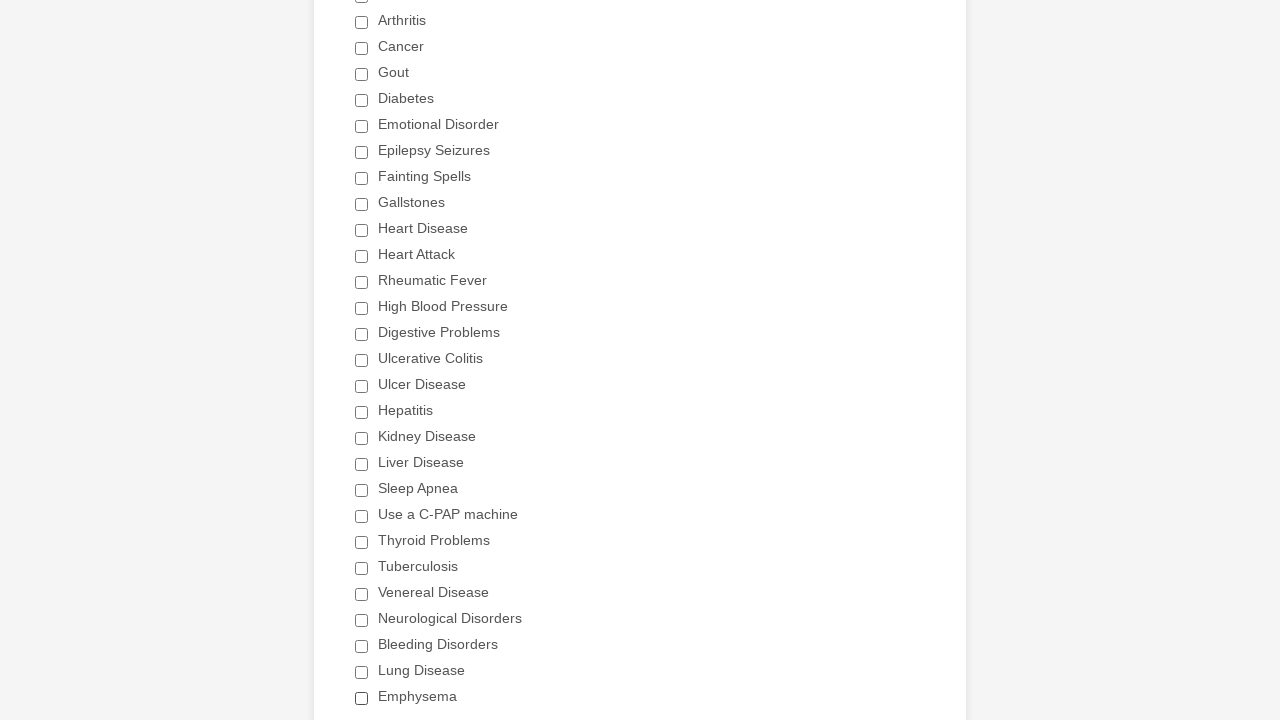

Selected the 'Heart Attack' checkbox at (362, 256) on div.form-single-column input[type='checkbox'] >> nth=11
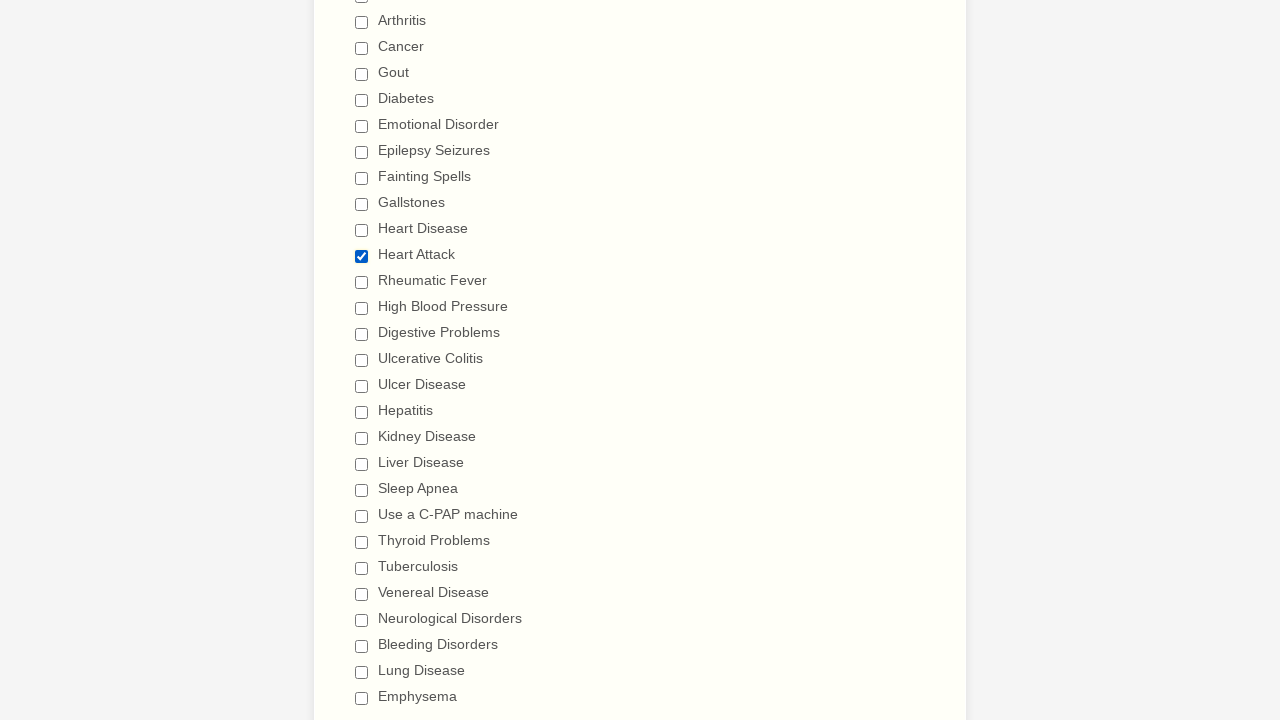

Verified checkbox 1 (not 'Heart Attack') is unchecked
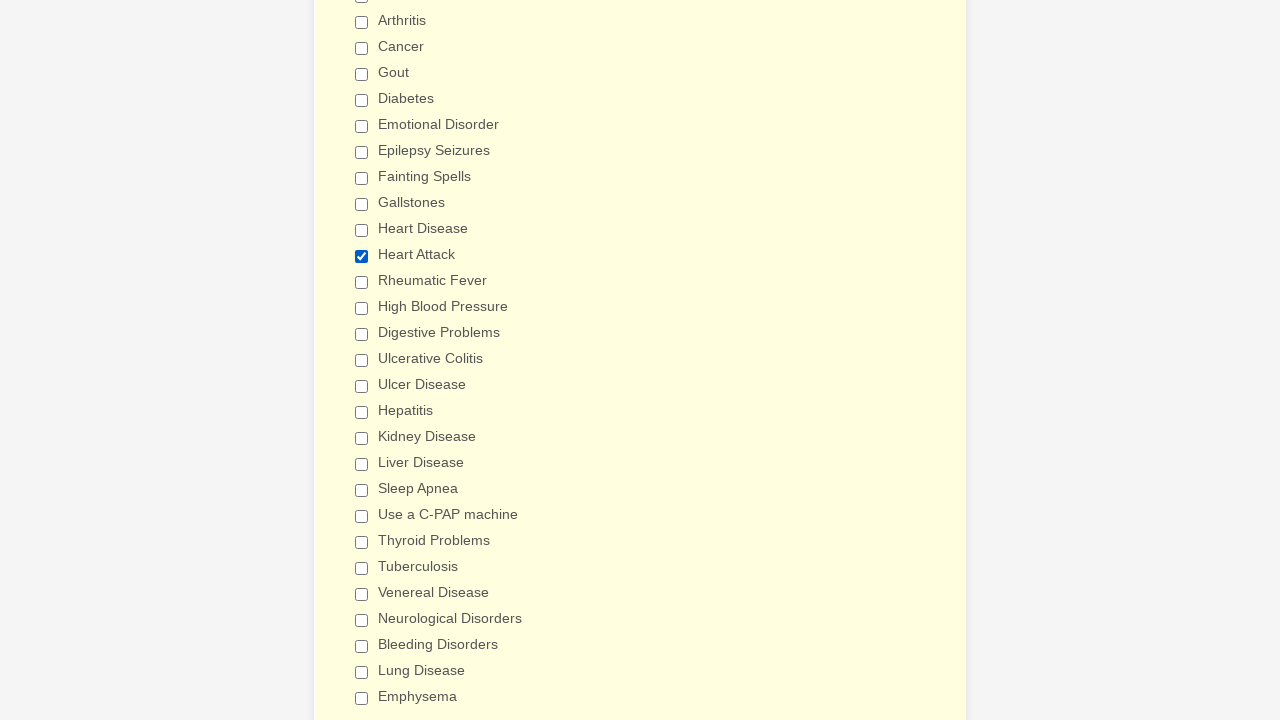

Verified checkbox 2 (not 'Heart Attack') is unchecked
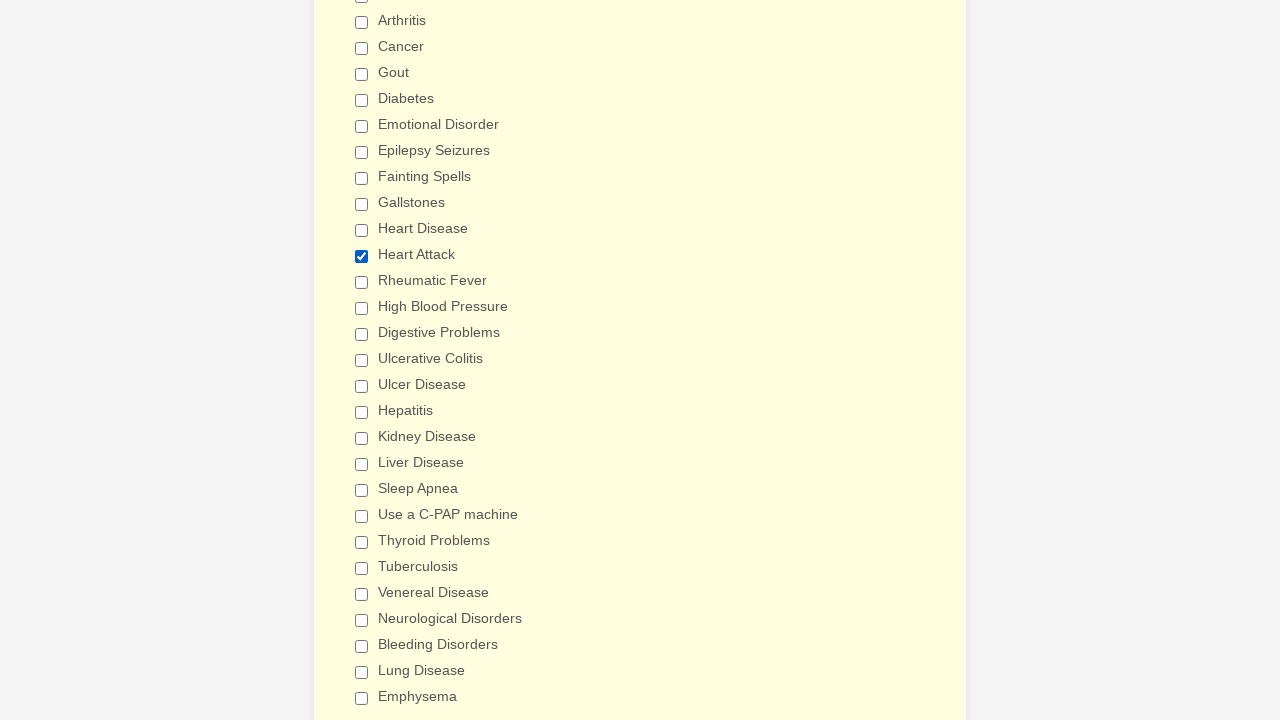

Verified checkbox 3 (not 'Heart Attack') is unchecked
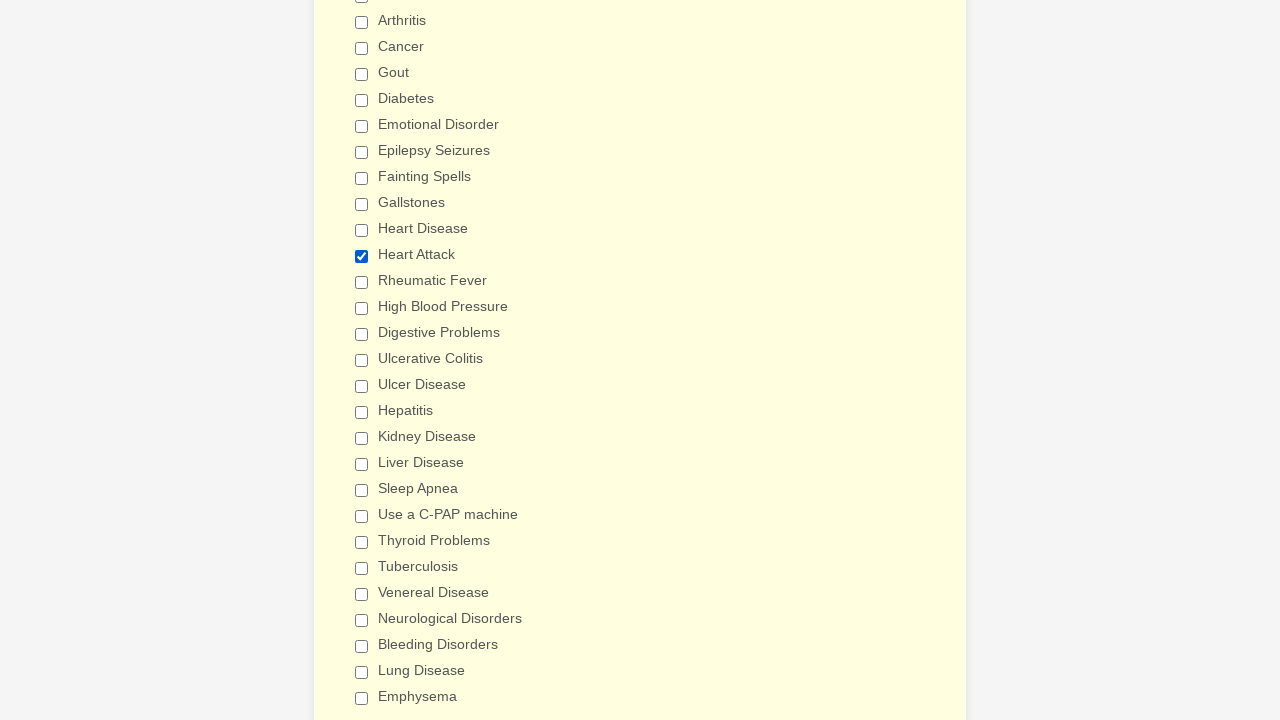

Verified checkbox 4 (not 'Heart Attack') is unchecked
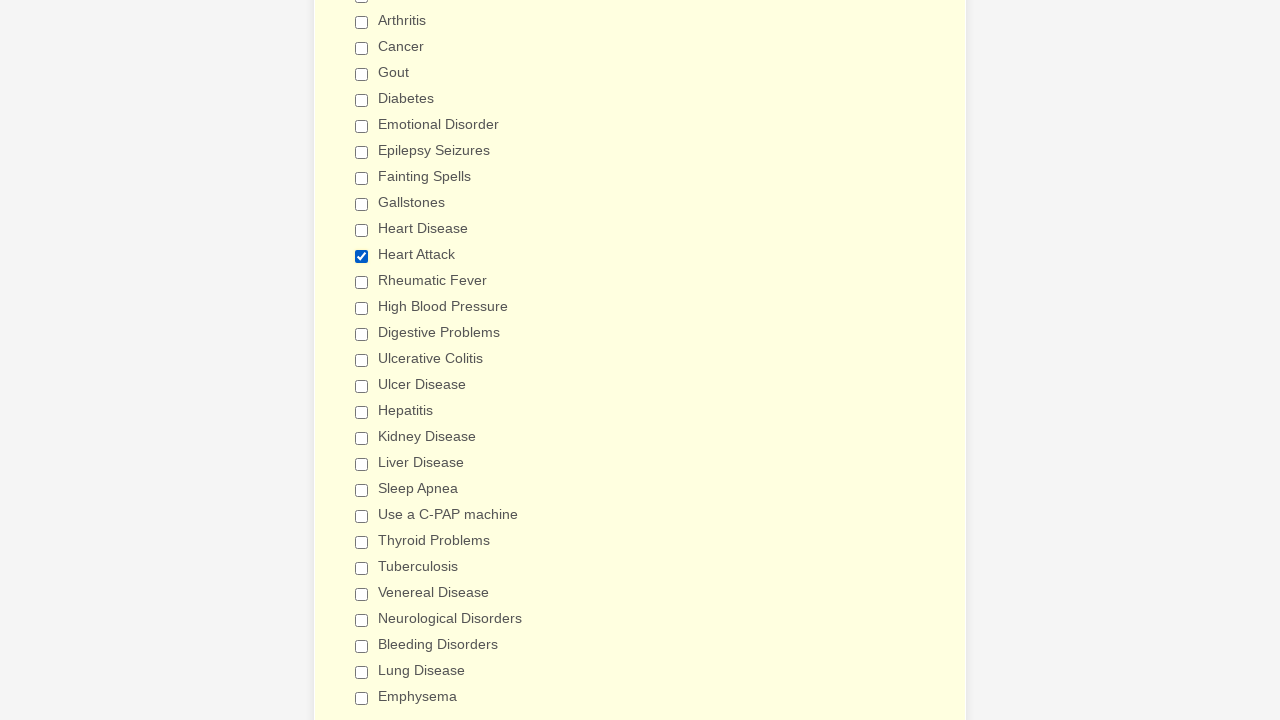

Verified checkbox 5 (not 'Heart Attack') is unchecked
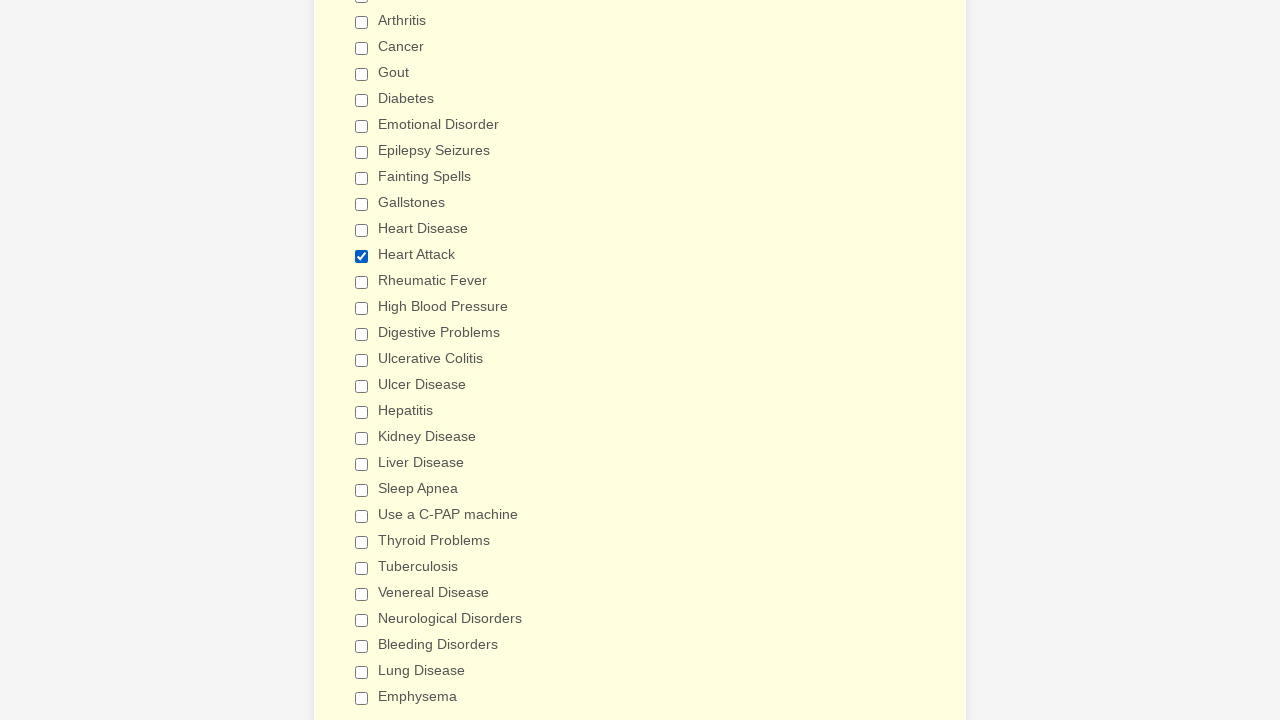

Verified checkbox 6 (not 'Heart Attack') is unchecked
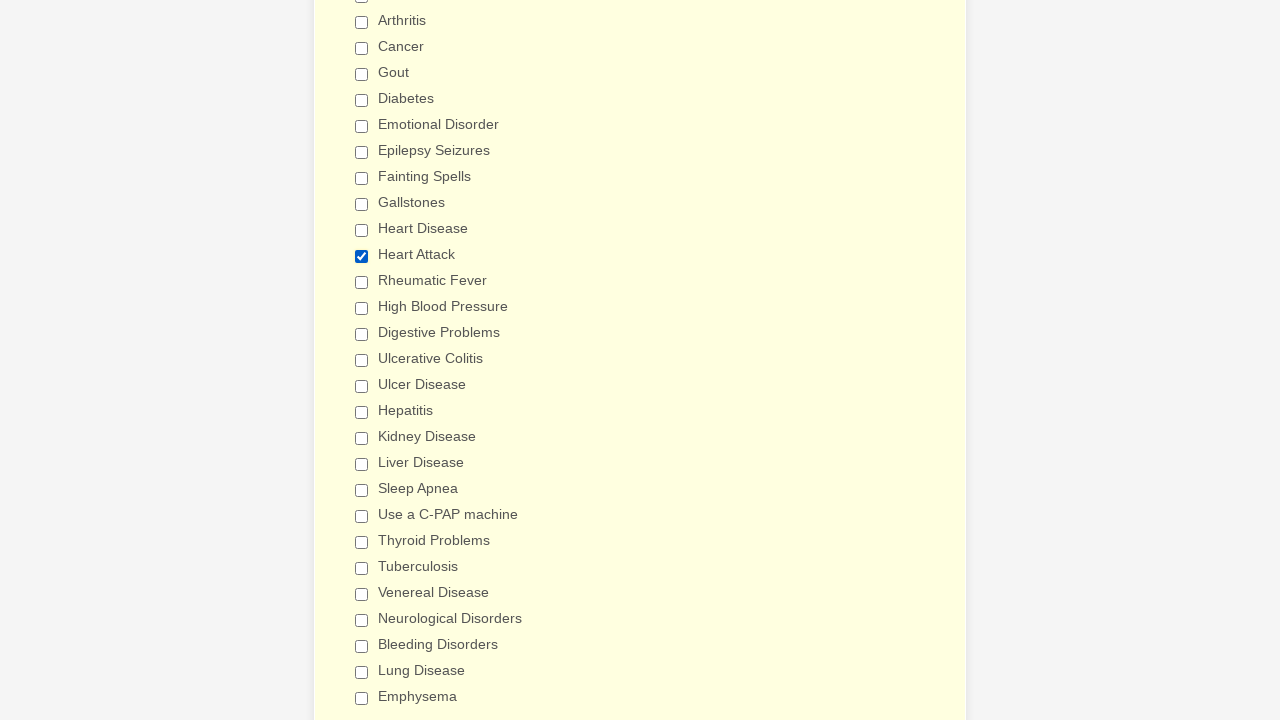

Verified checkbox 7 (not 'Heart Attack') is unchecked
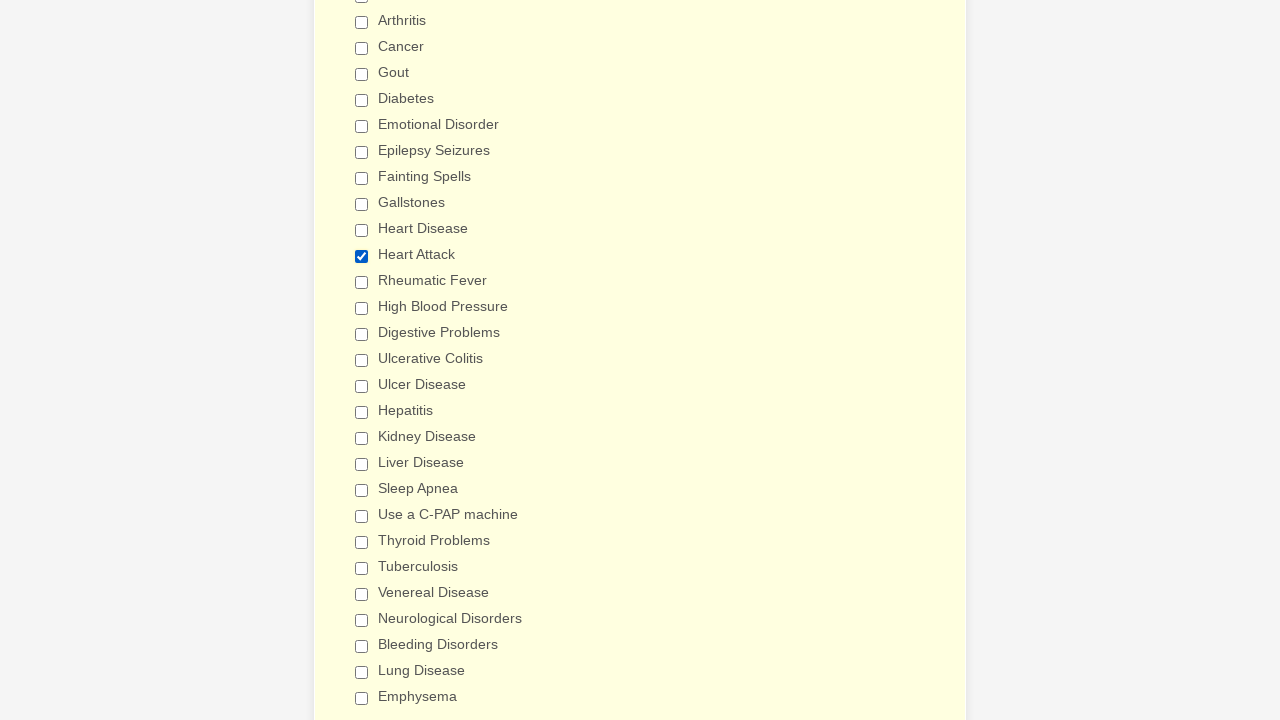

Verified checkbox 8 (not 'Heart Attack') is unchecked
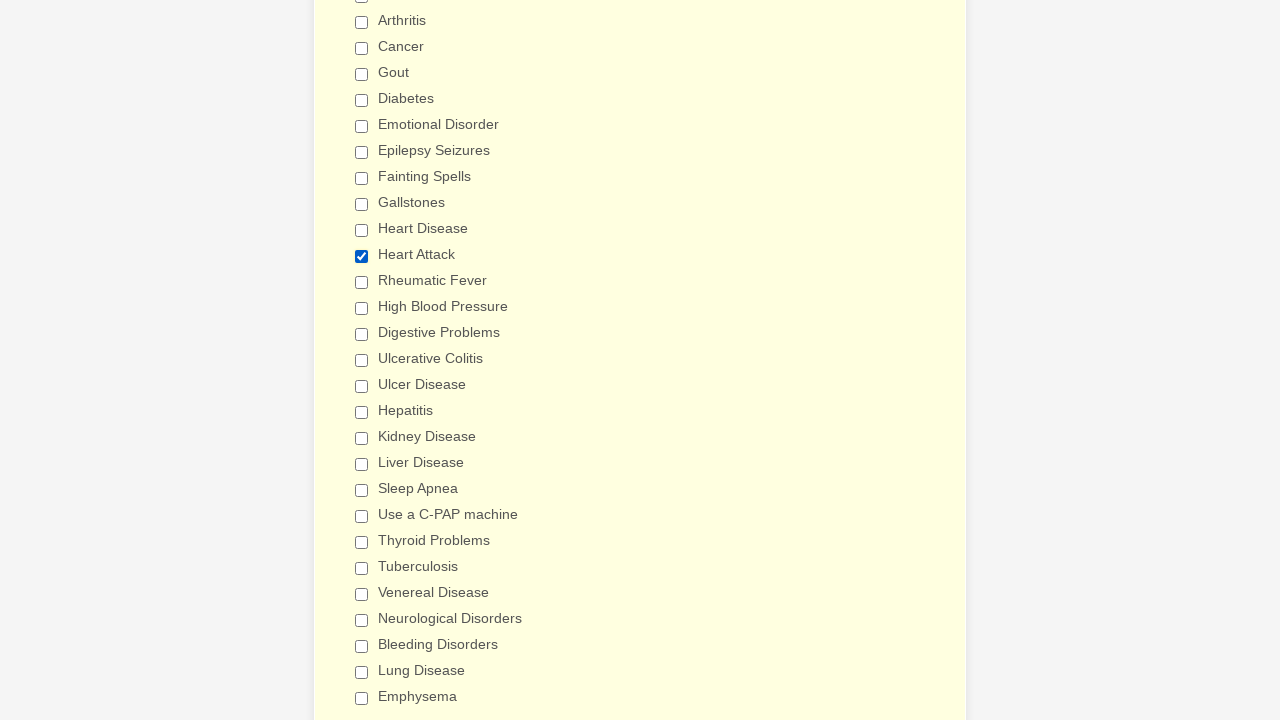

Verified checkbox 9 (not 'Heart Attack') is unchecked
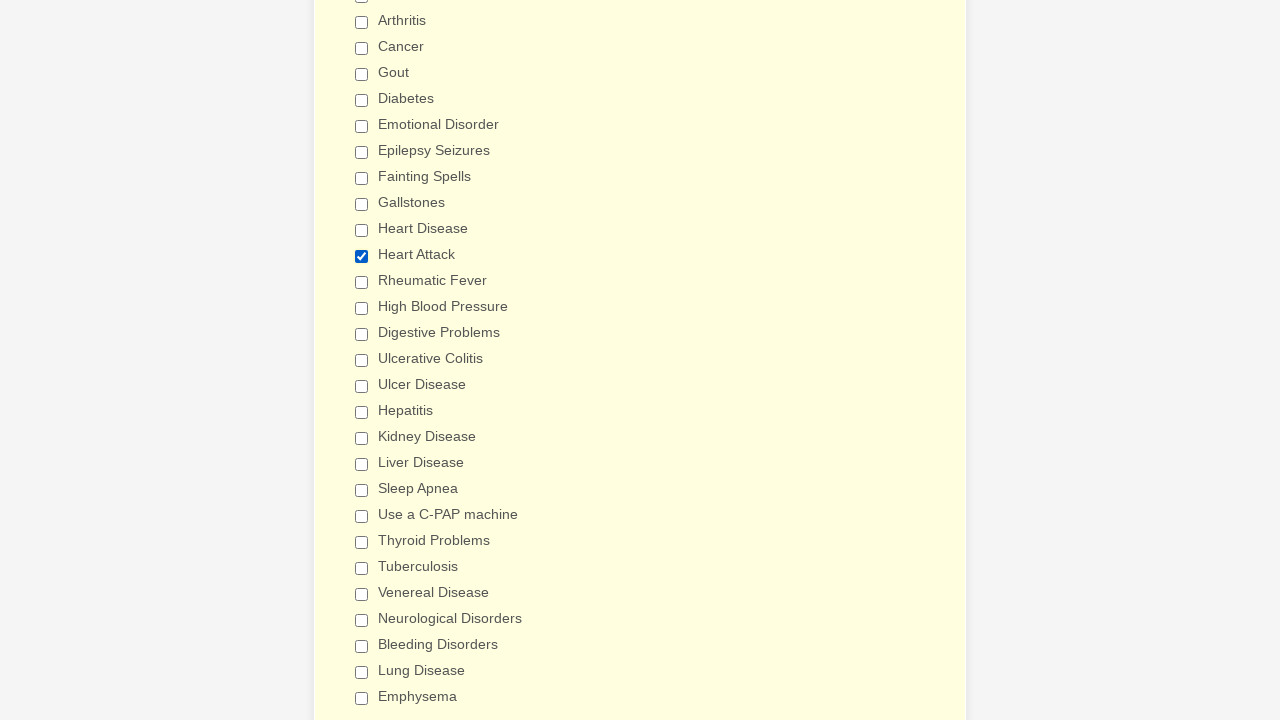

Verified checkbox 10 (not 'Heart Attack') is unchecked
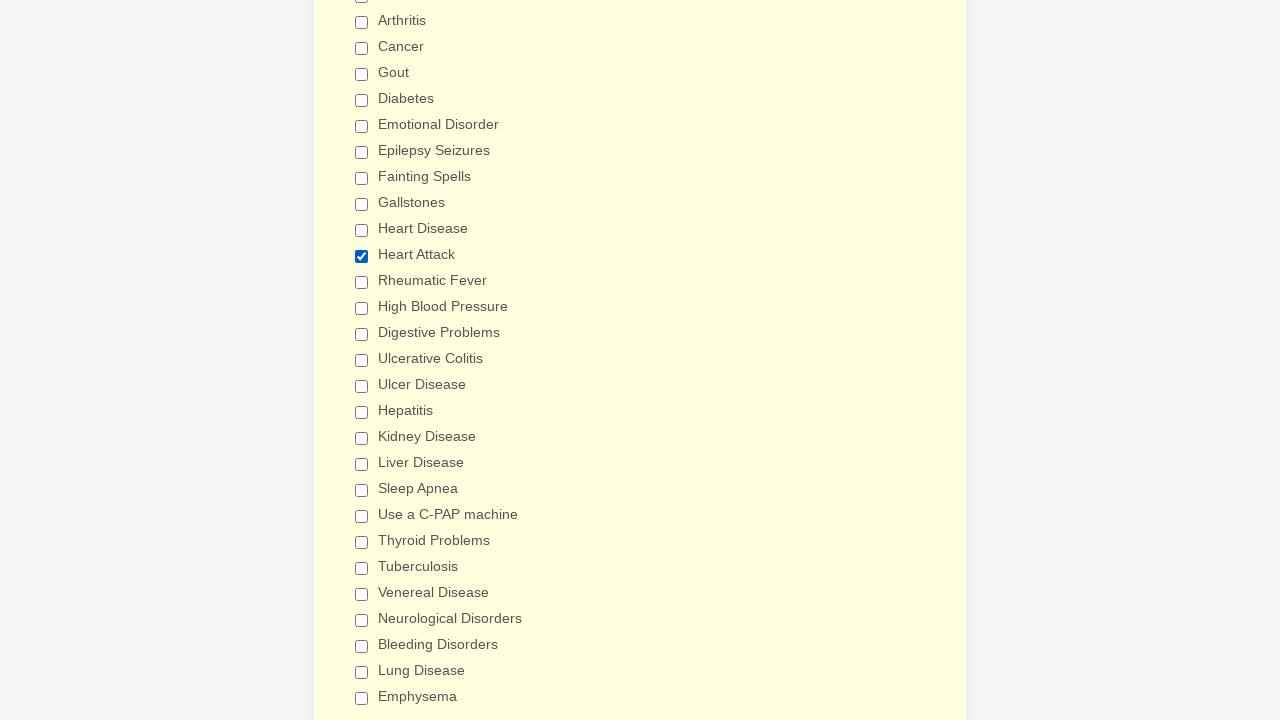

Verified checkbox 11 (not 'Heart Attack') is unchecked
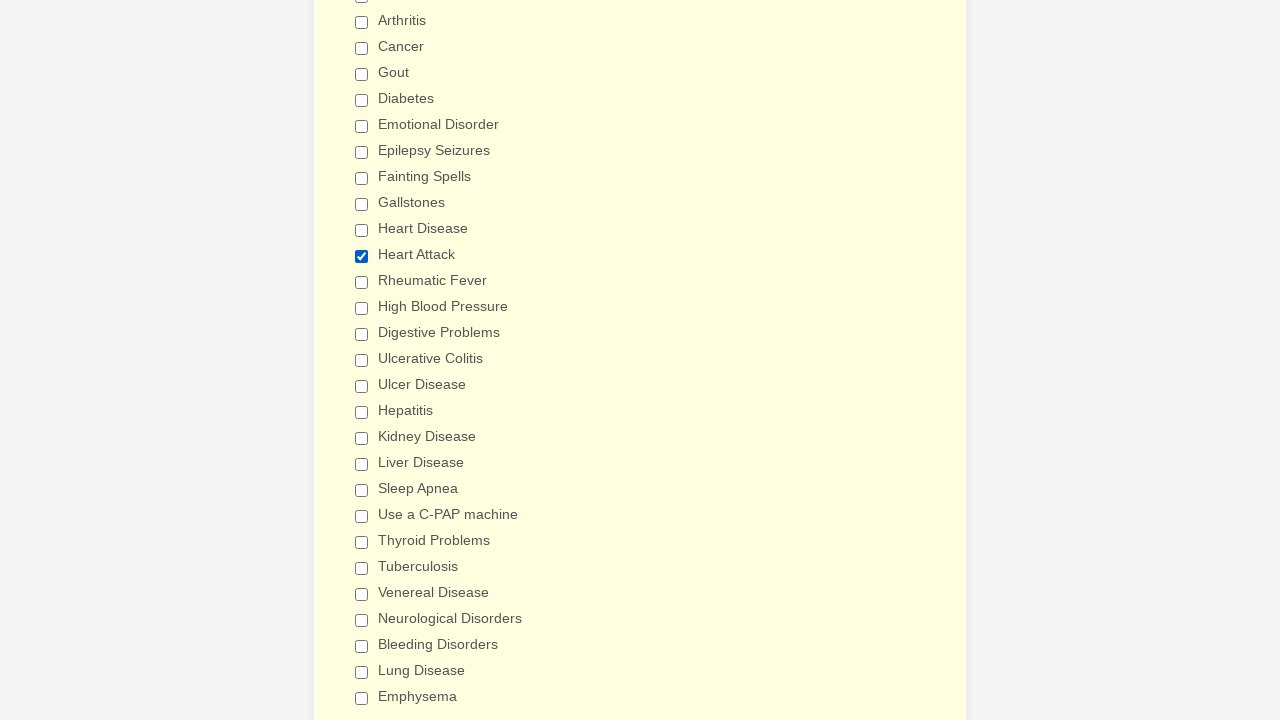

Verified 'Heart Attack' checkbox is checked
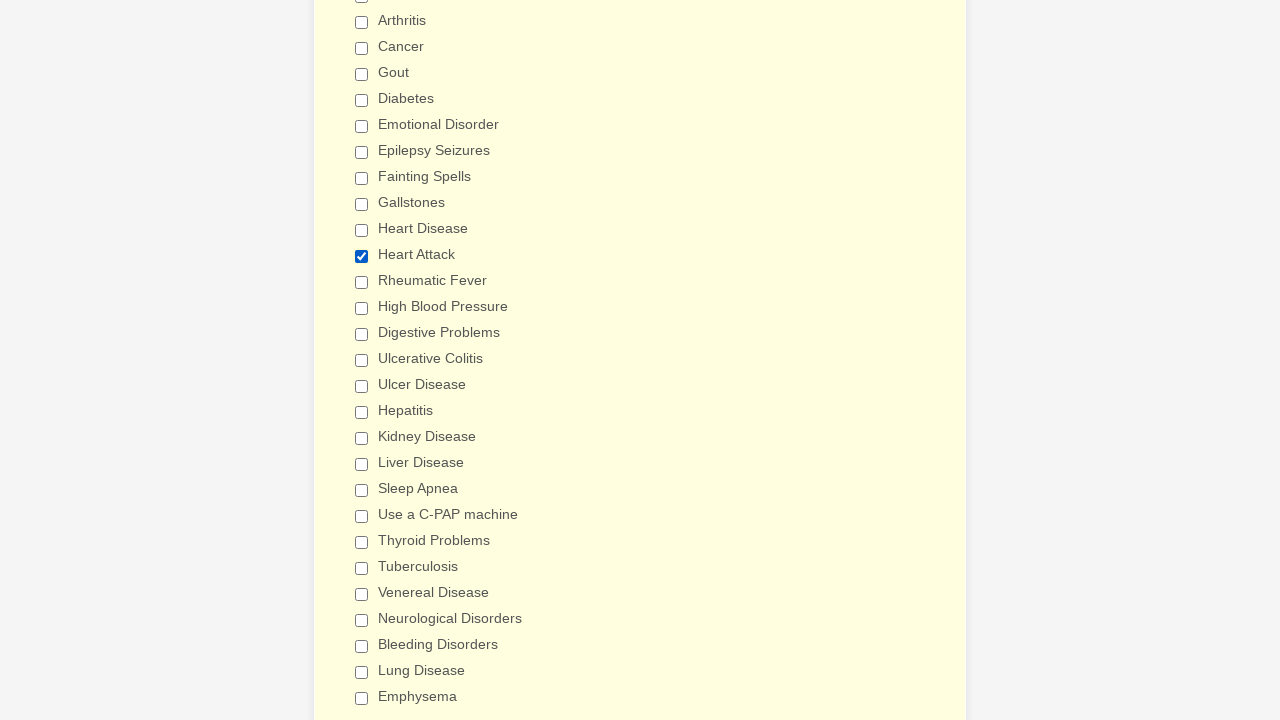

Verified checkbox 13 (not 'Heart Attack') is unchecked
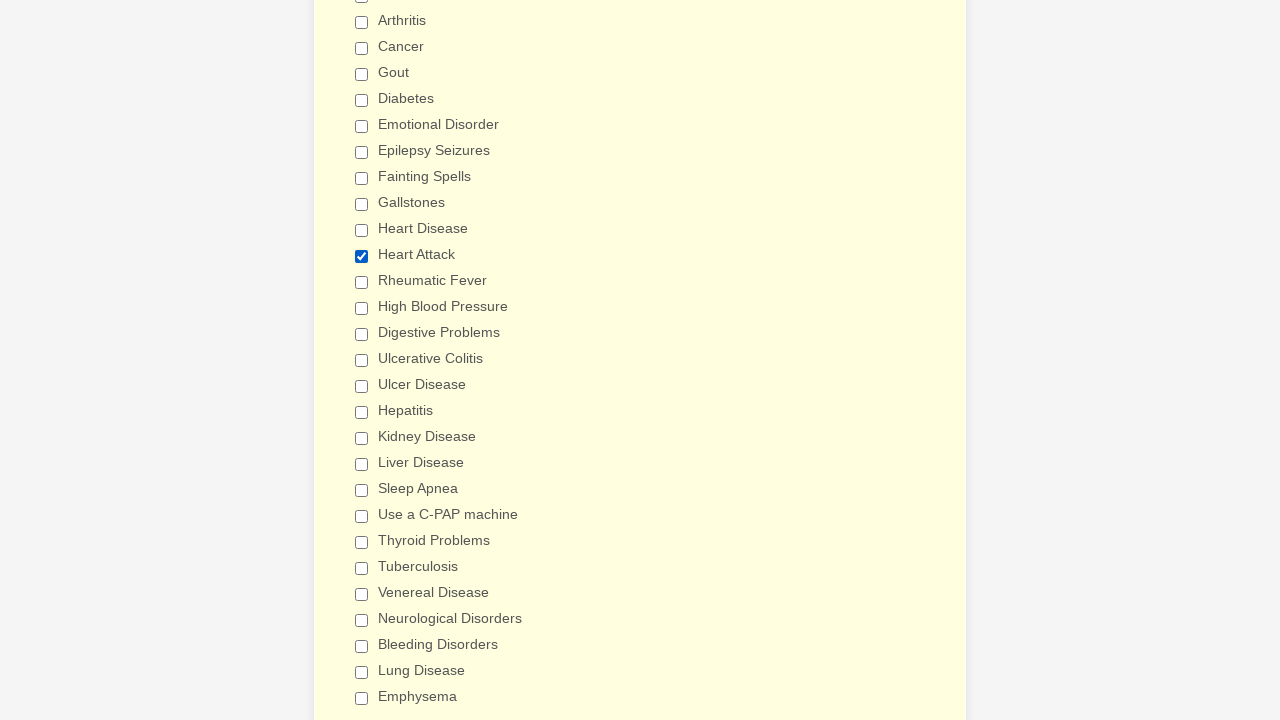

Verified checkbox 14 (not 'Heart Attack') is unchecked
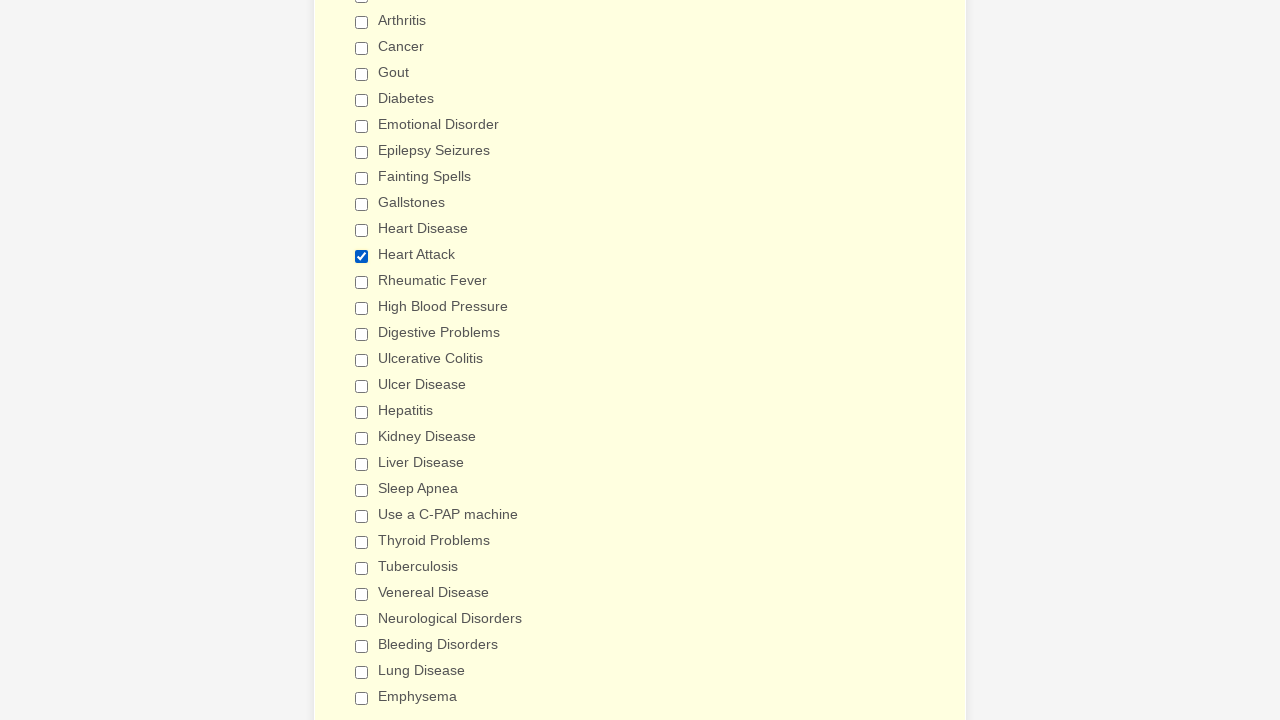

Verified checkbox 15 (not 'Heart Attack') is unchecked
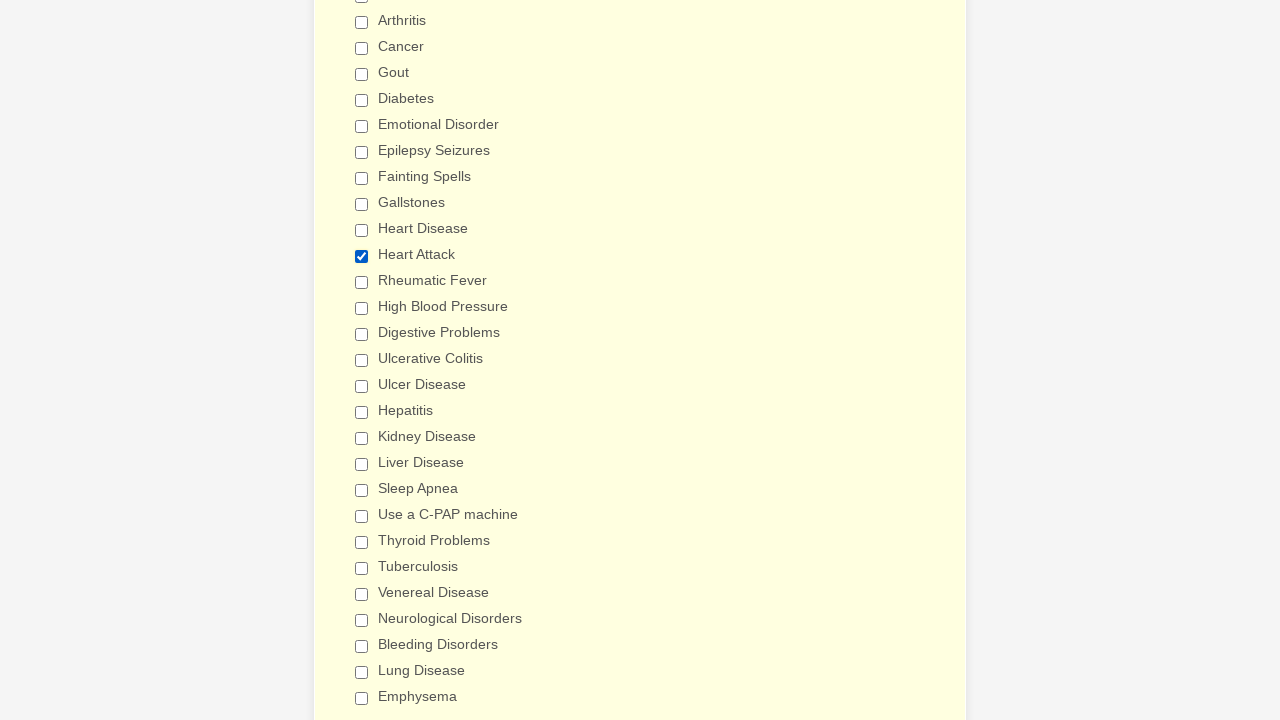

Verified checkbox 16 (not 'Heart Attack') is unchecked
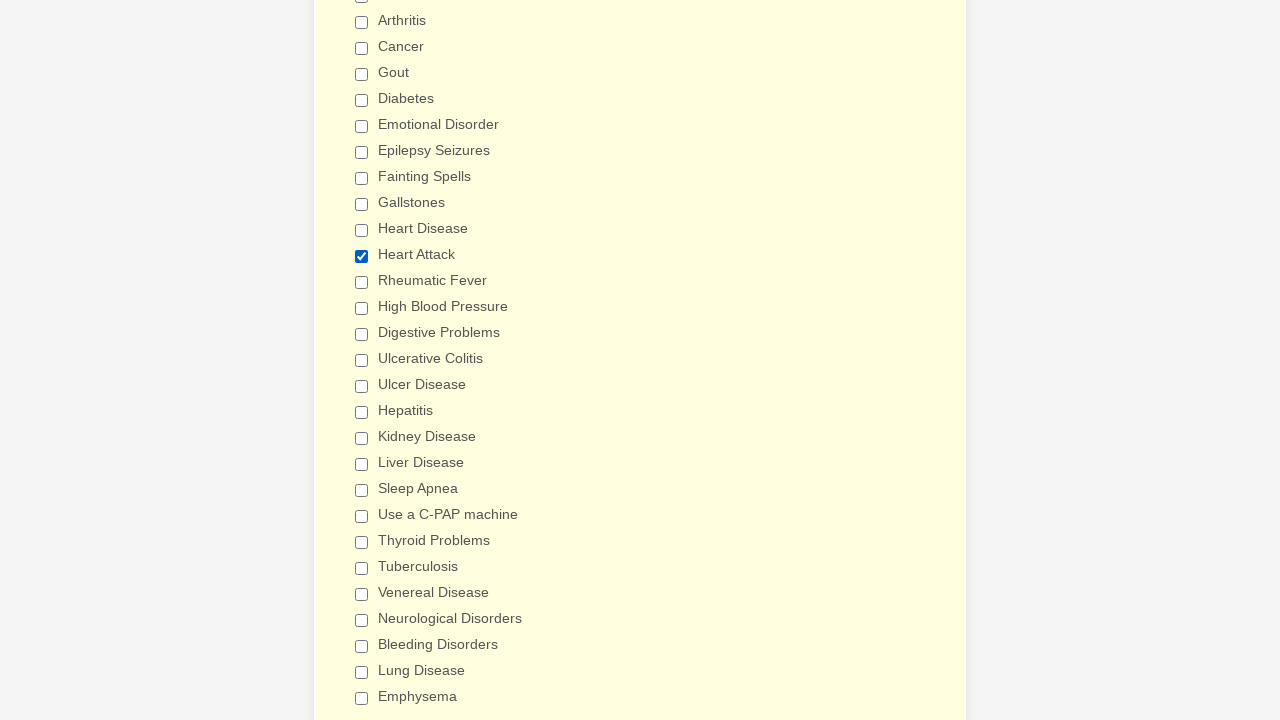

Verified checkbox 17 (not 'Heart Attack') is unchecked
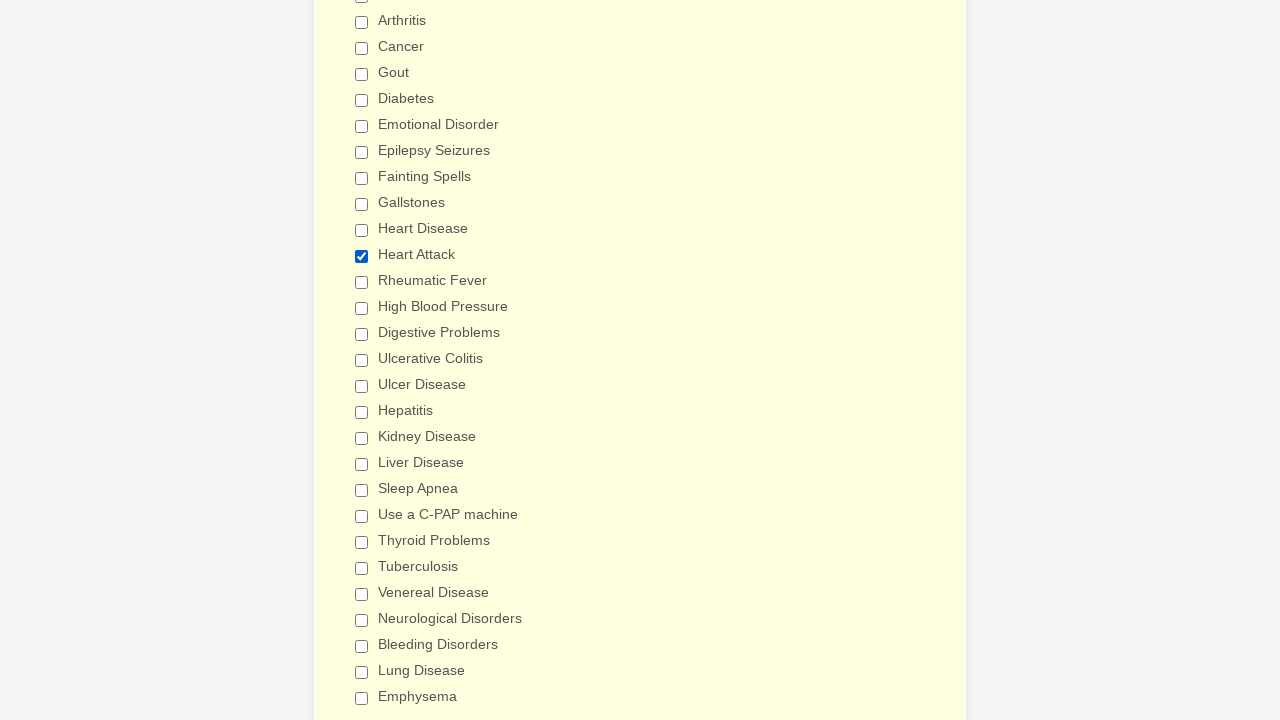

Verified checkbox 18 (not 'Heart Attack') is unchecked
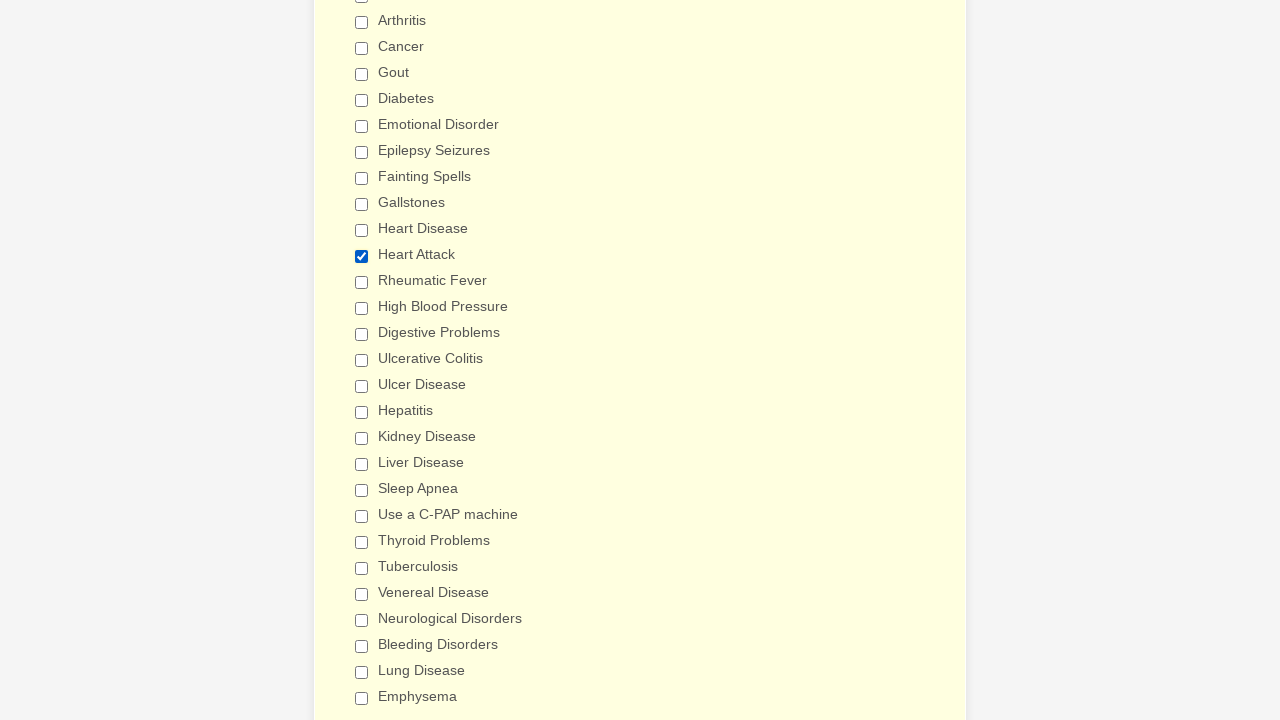

Verified checkbox 19 (not 'Heart Attack') is unchecked
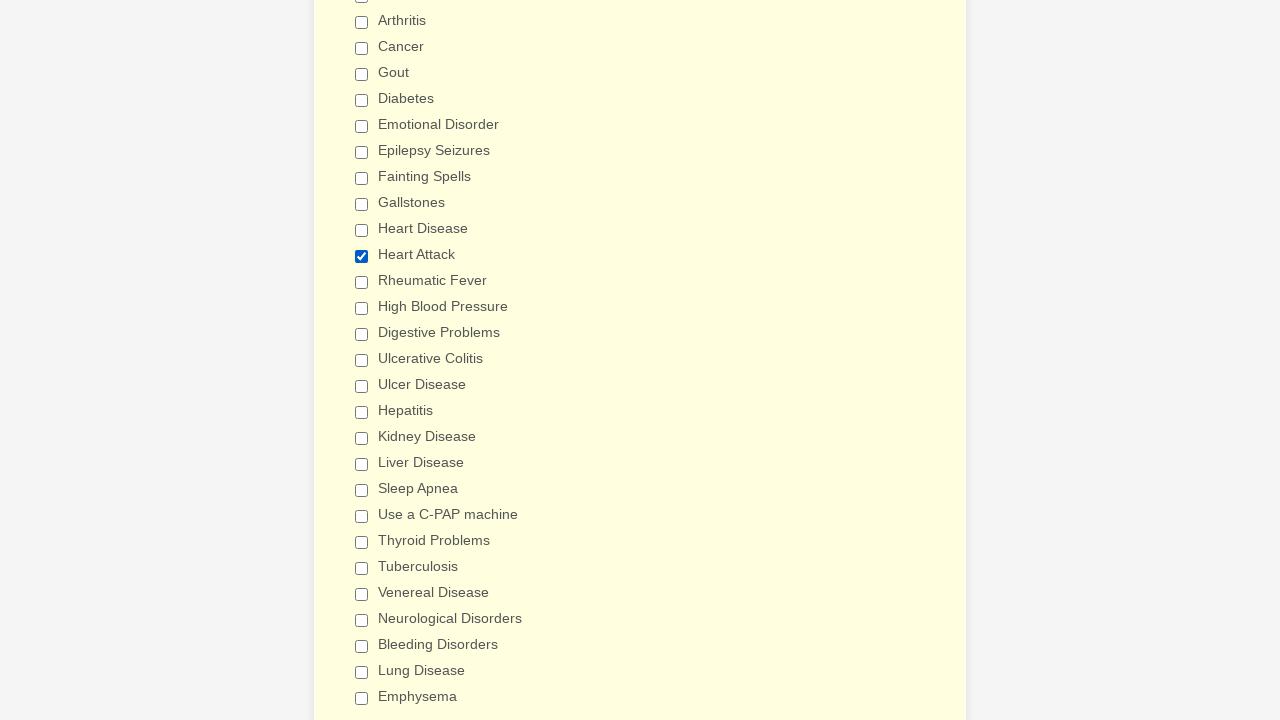

Verified checkbox 20 (not 'Heart Attack') is unchecked
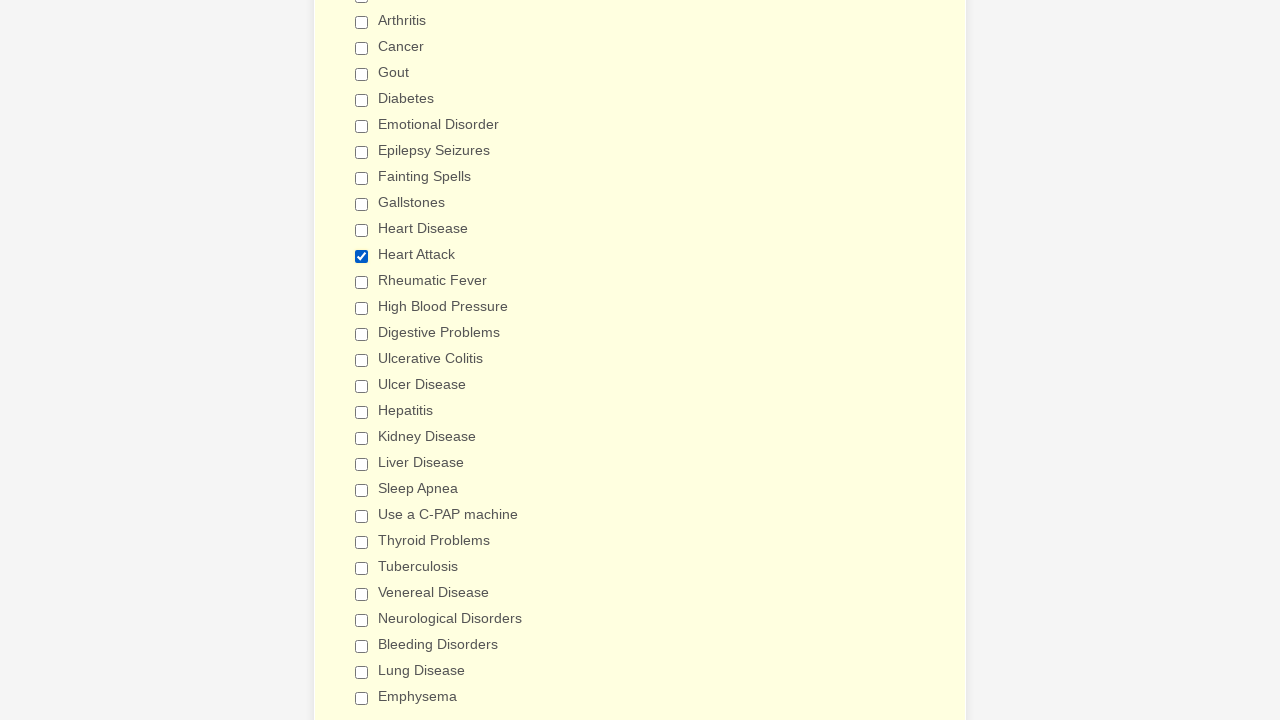

Verified checkbox 21 (not 'Heart Attack') is unchecked
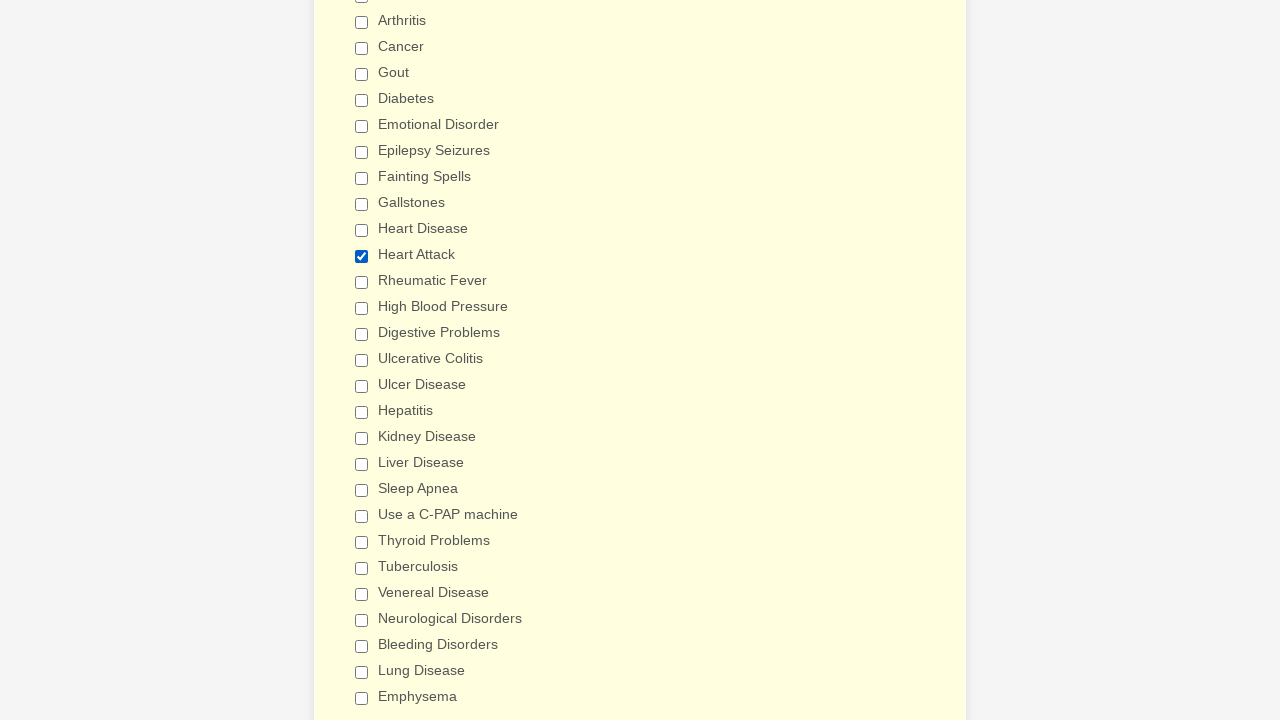

Verified checkbox 22 (not 'Heart Attack') is unchecked
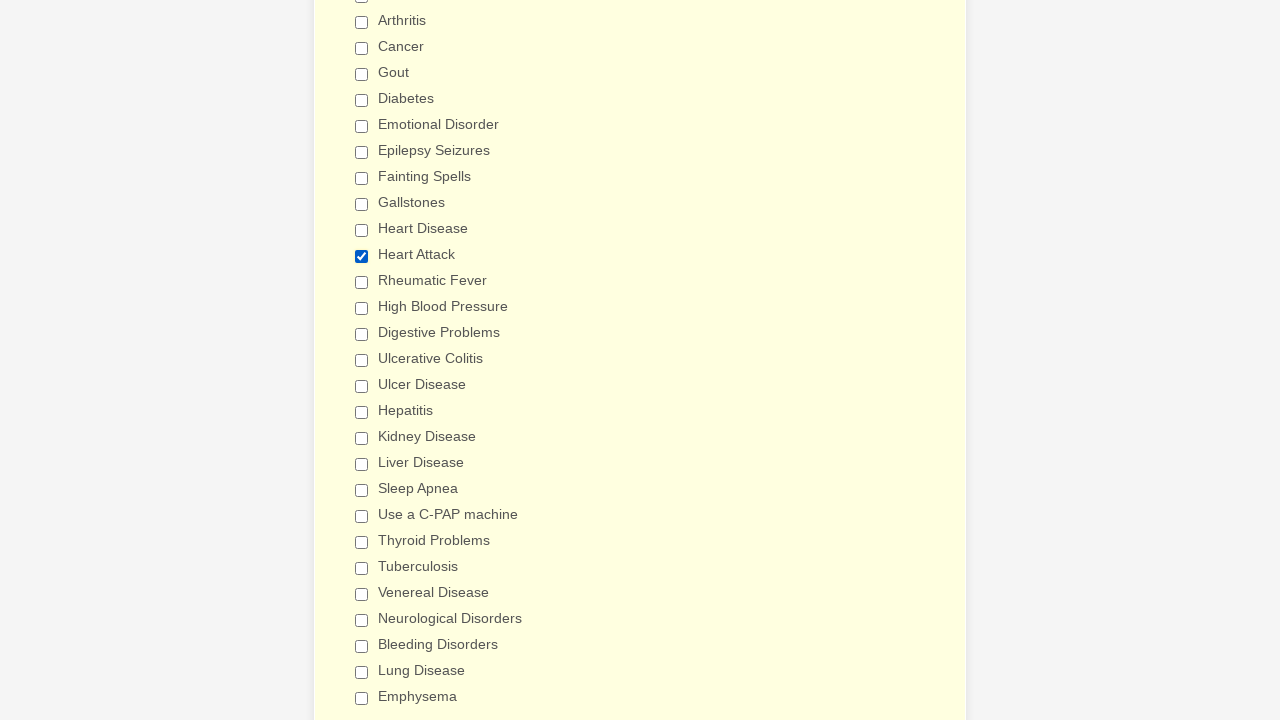

Verified checkbox 23 (not 'Heart Attack') is unchecked
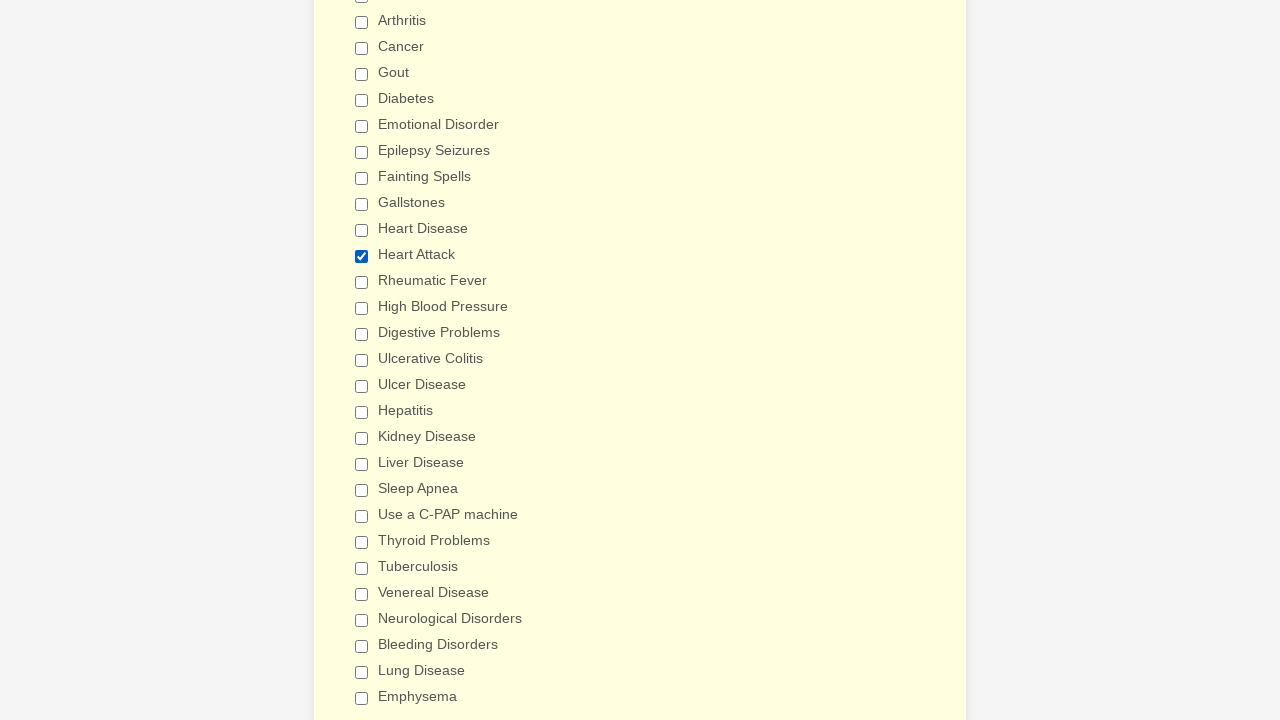

Verified checkbox 24 (not 'Heart Attack') is unchecked
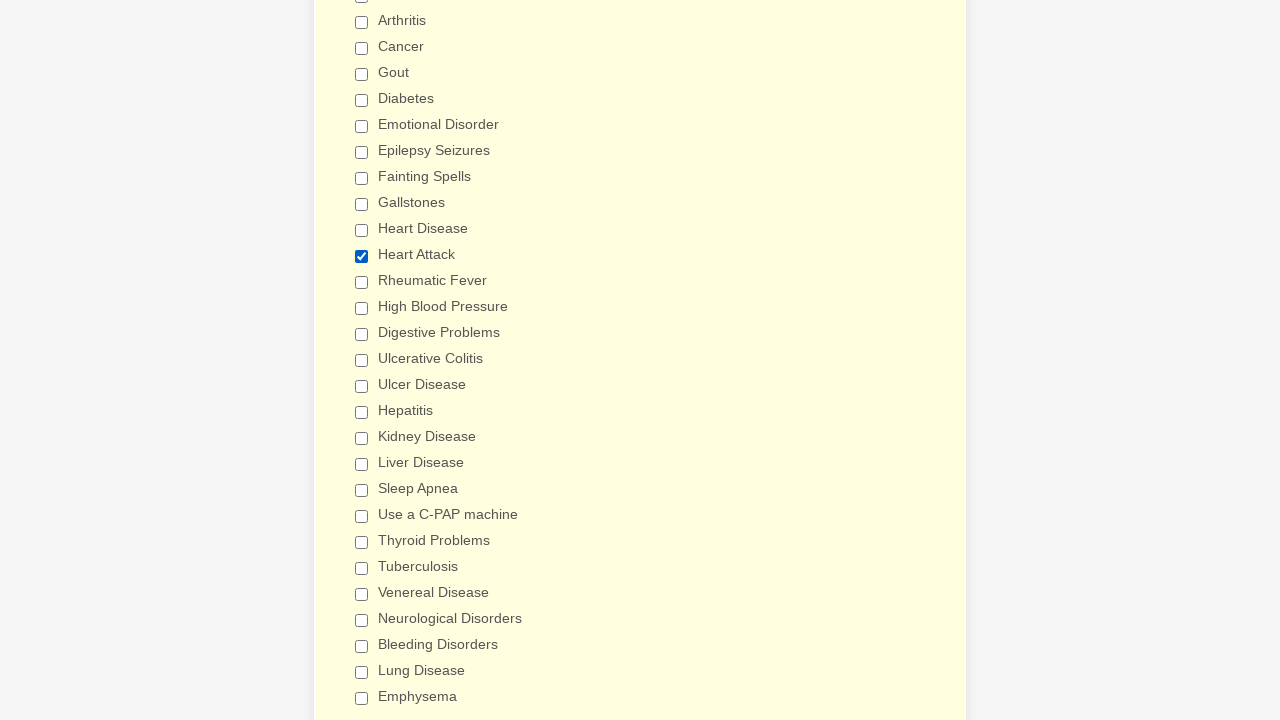

Verified checkbox 25 (not 'Heart Attack') is unchecked
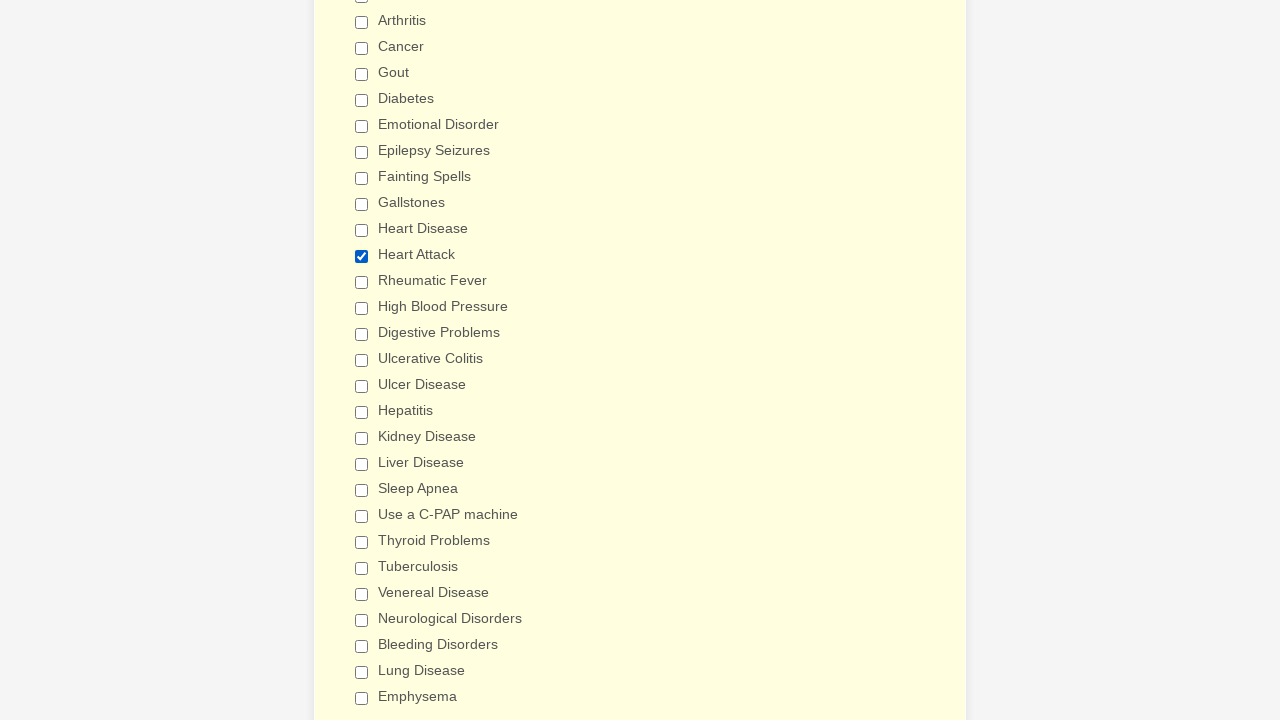

Verified checkbox 26 (not 'Heart Attack') is unchecked
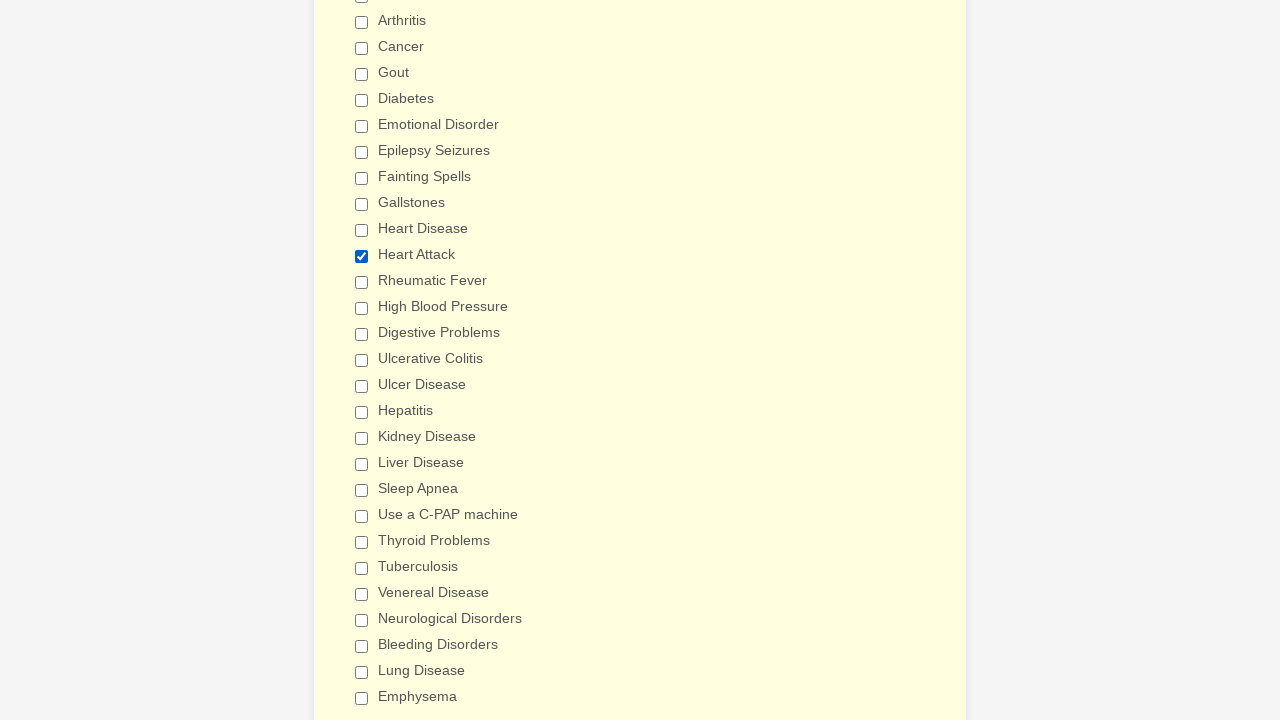

Verified checkbox 27 (not 'Heart Attack') is unchecked
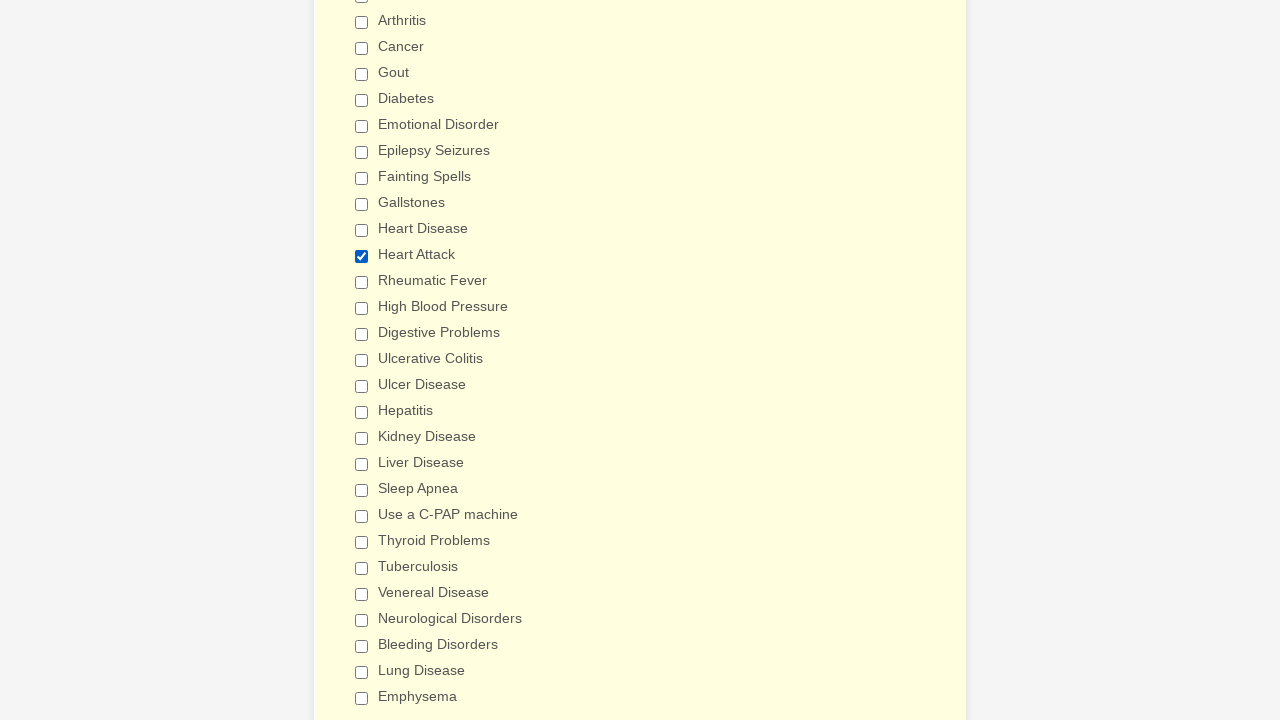

Verified checkbox 28 (not 'Heart Attack') is unchecked
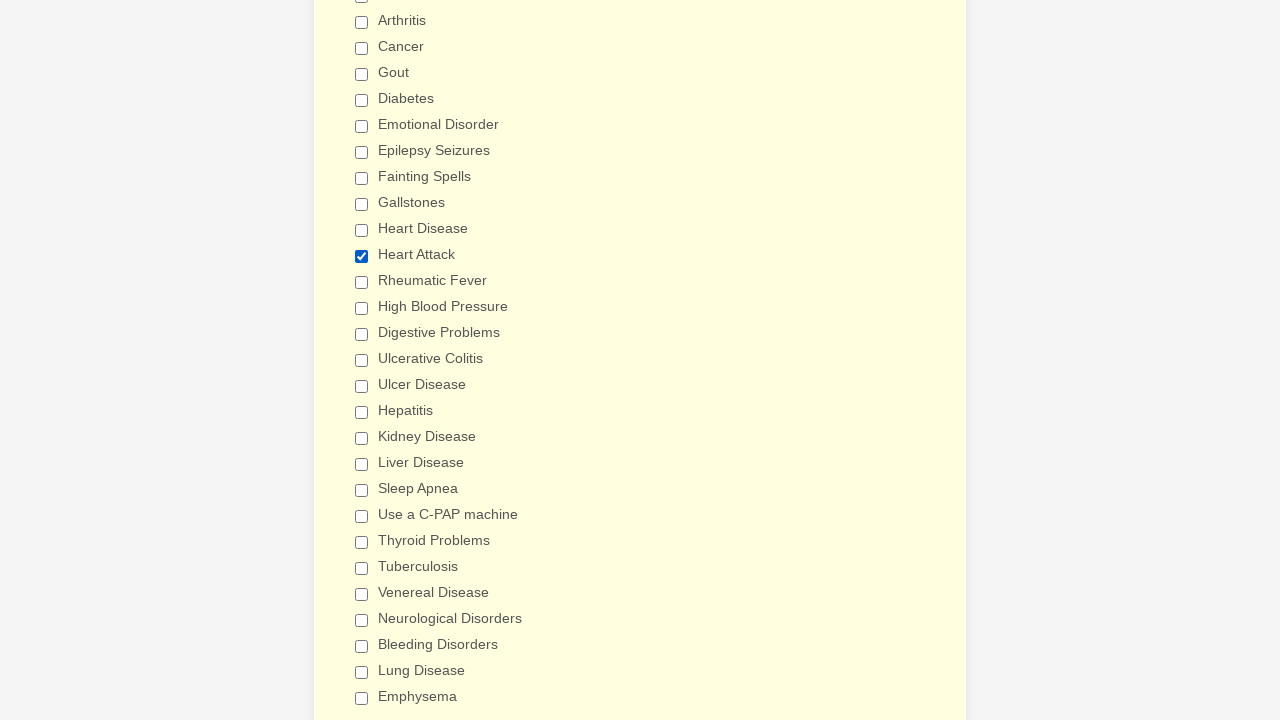

Verified checkbox 29 (not 'Heart Attack') is unchecked
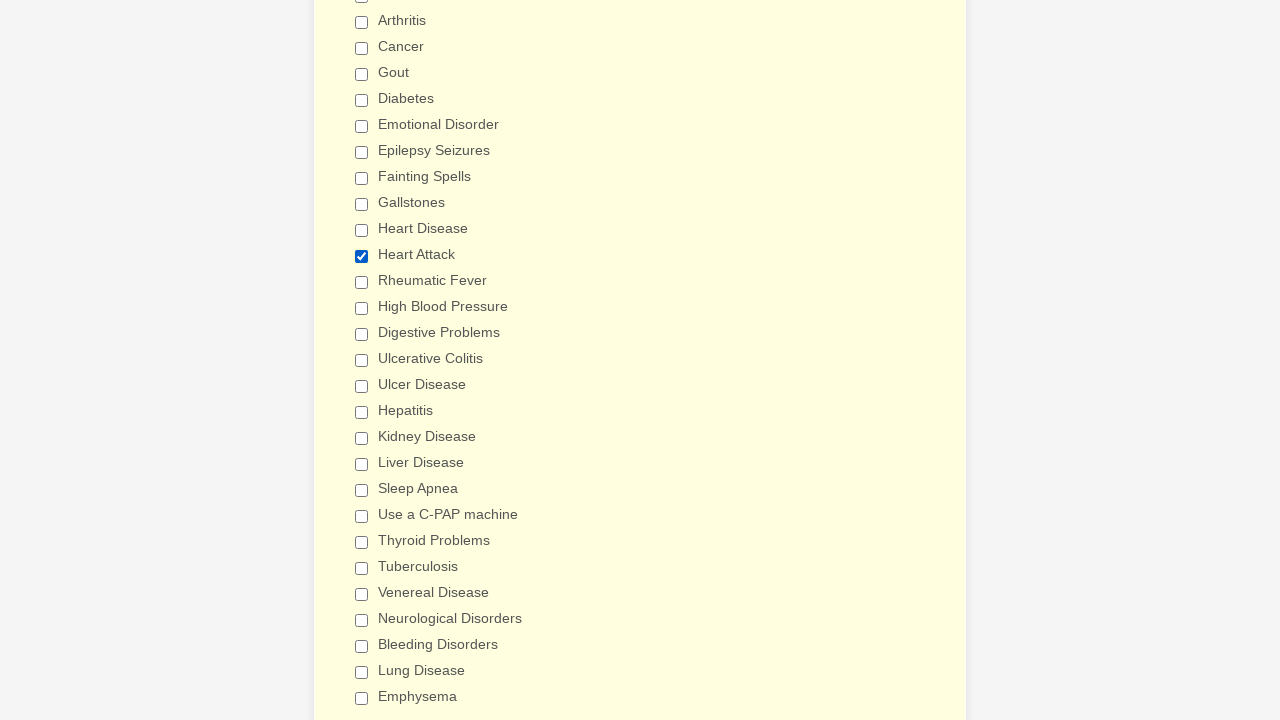

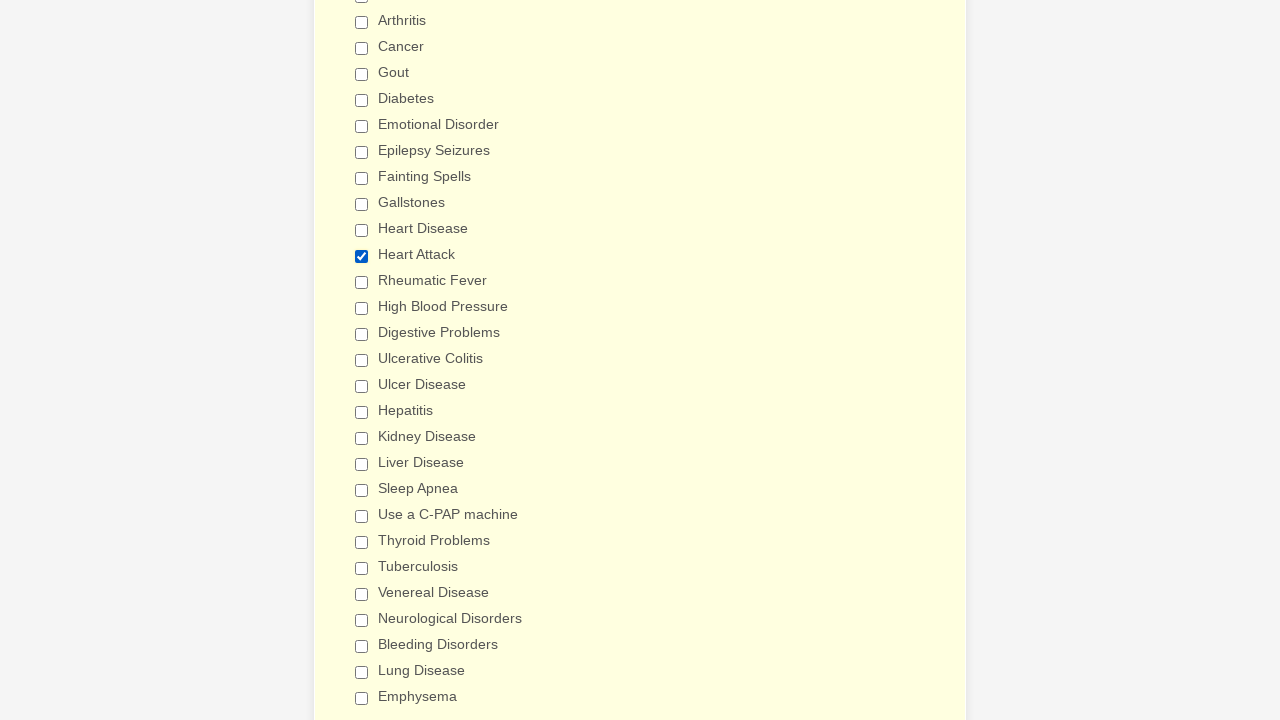